Tests date picker functionality by opening a calendar, navigating to a specific month/year (March 2022), and selecting a date (15th)

Starting URL: https://testautomationpractice.blogspot.com/

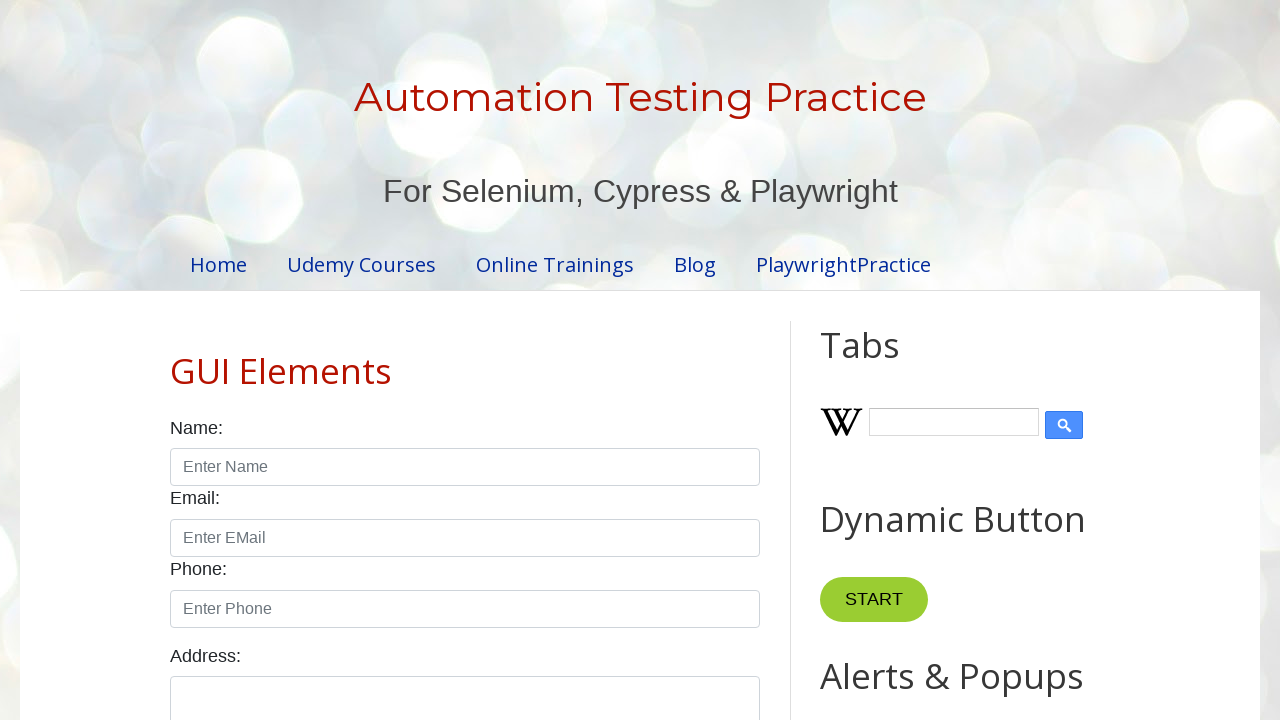

Clicked on date picker to open calendar at (515, 360) on #datepicker
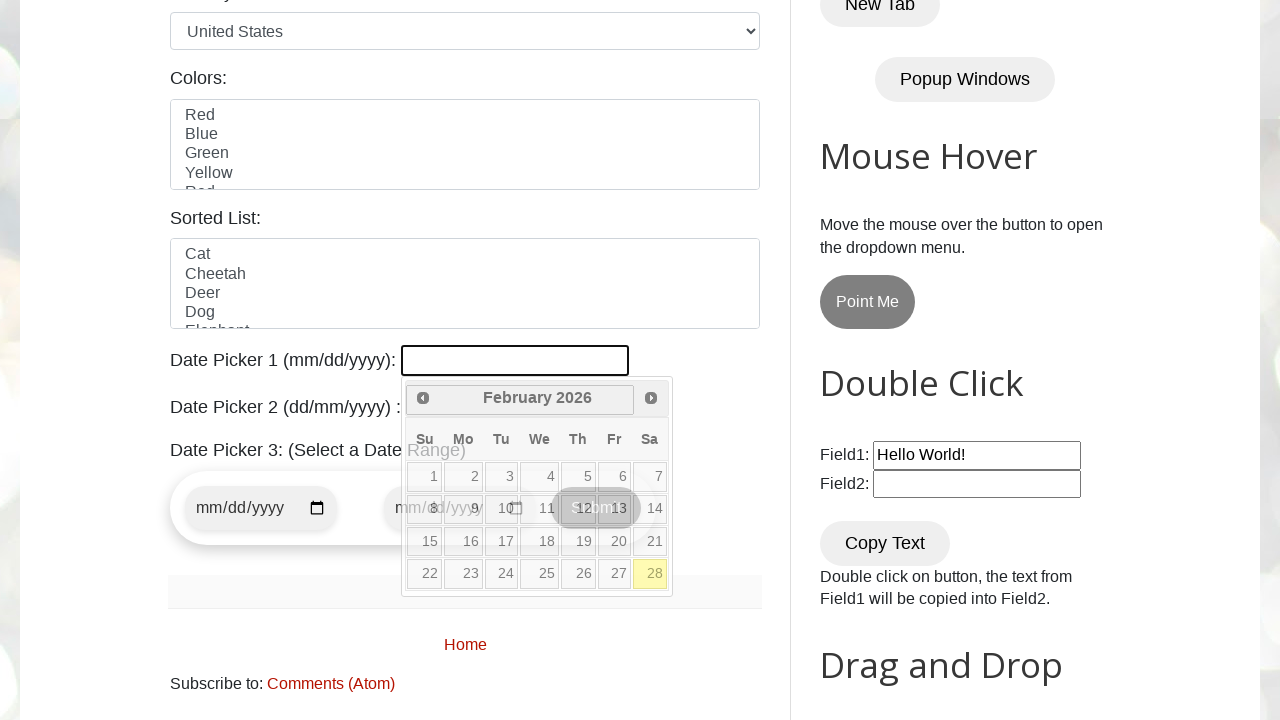

Retrieved current year from date picker: 2026
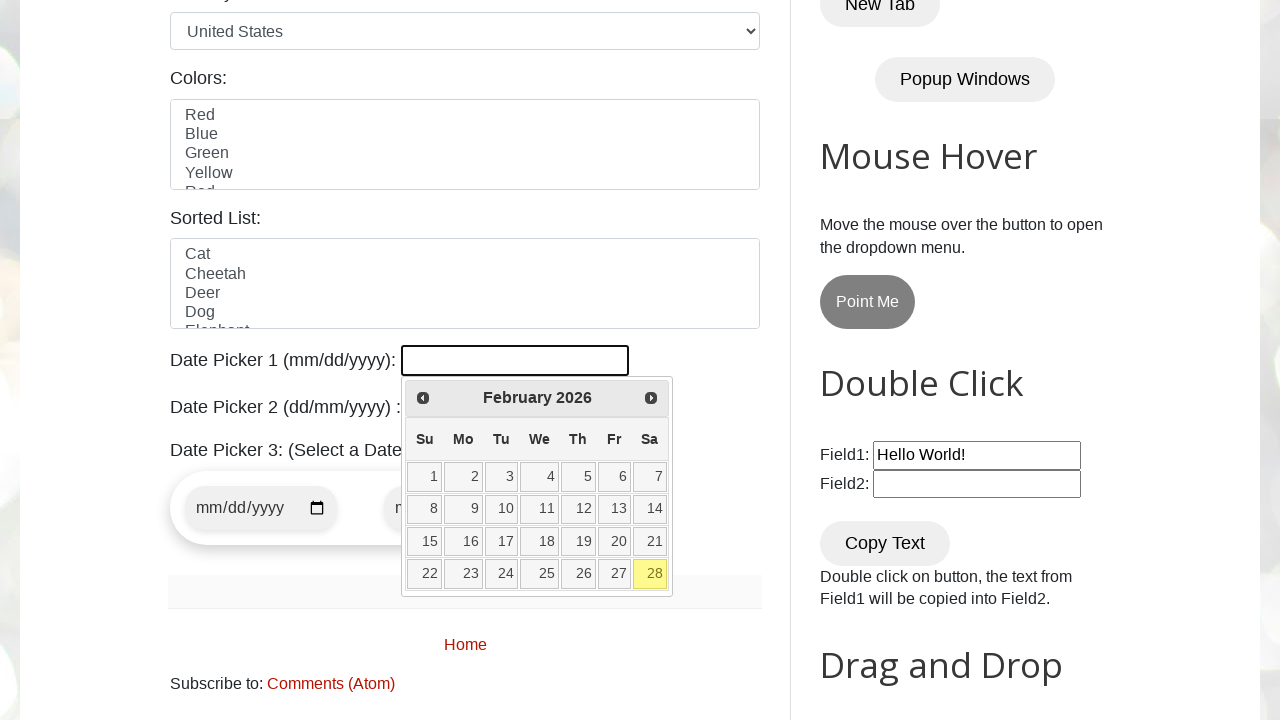

Retrieved current month from date picker: February
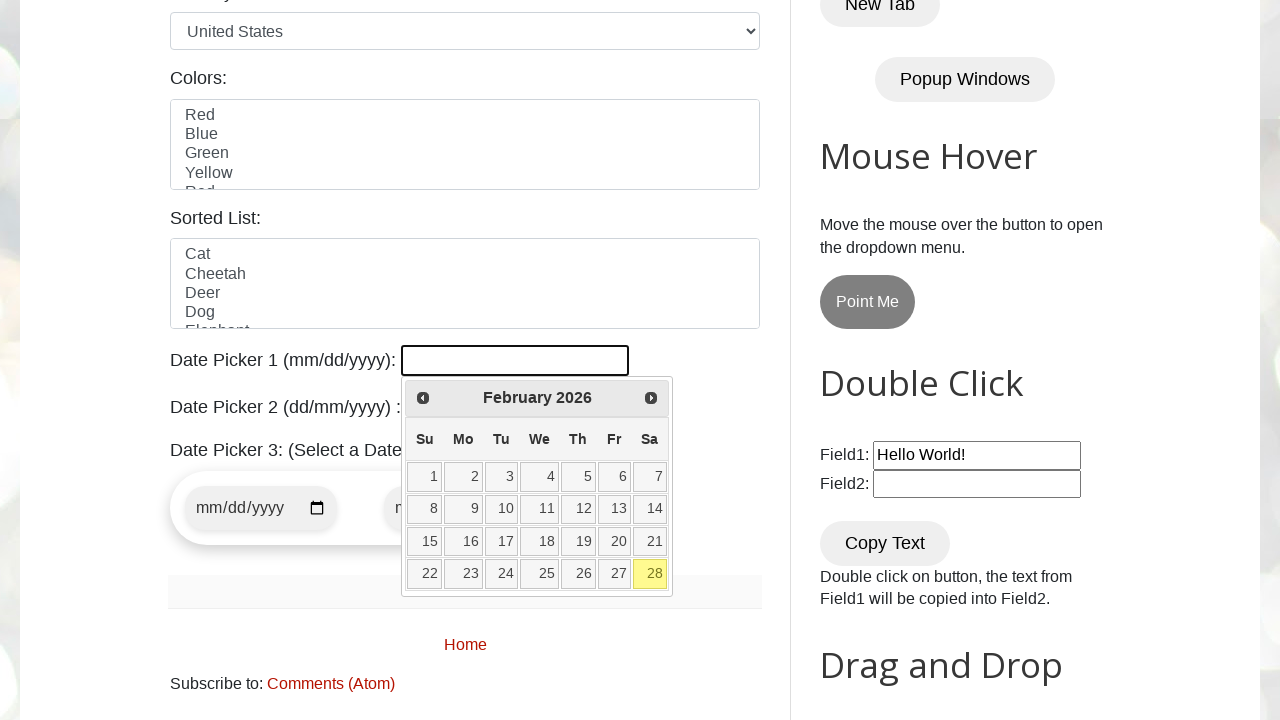

Clicked Previous button to navigate to earlier month at (423, 398) on [title="Prev"]
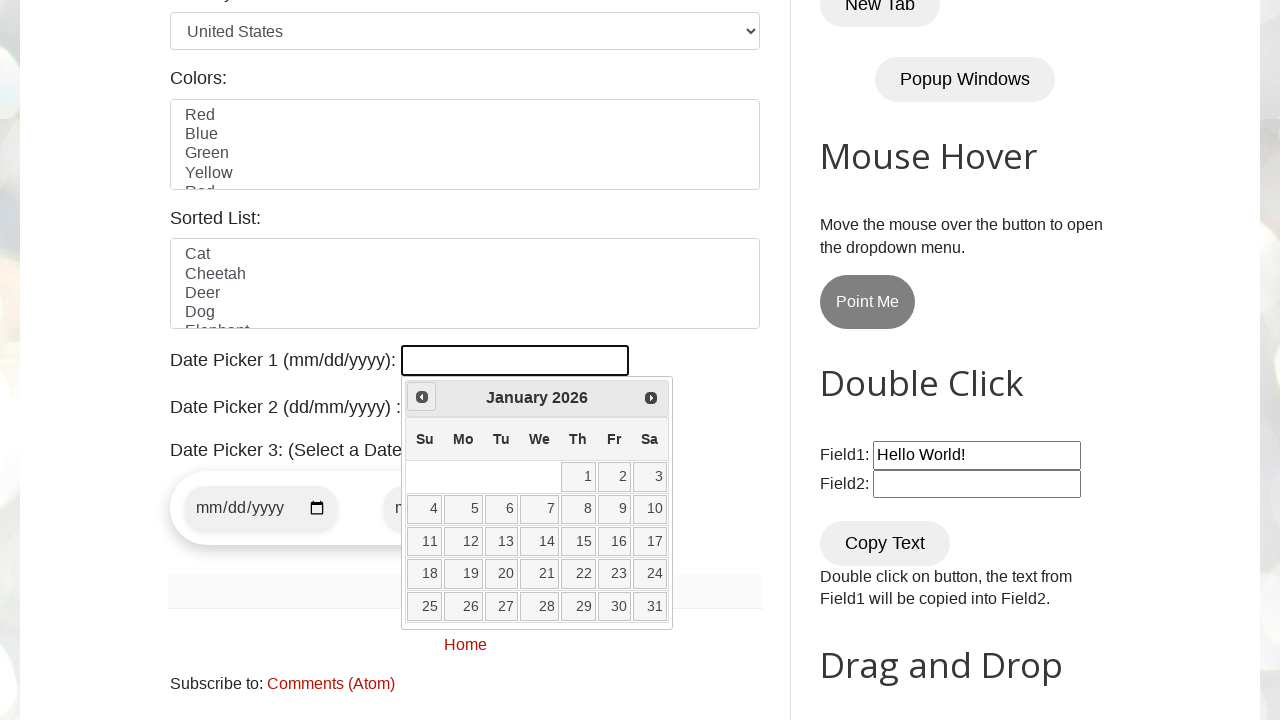

Retrieved current year from date picker: 2026
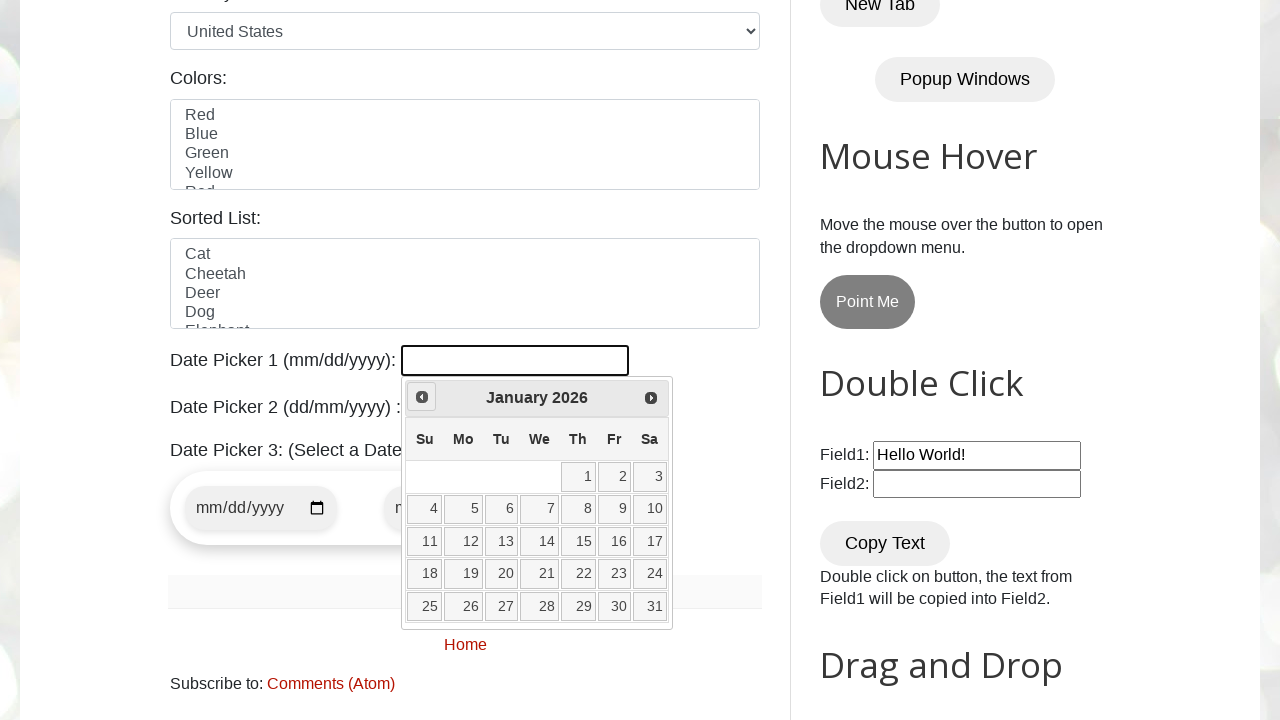

Retrieved current month from date picker: January
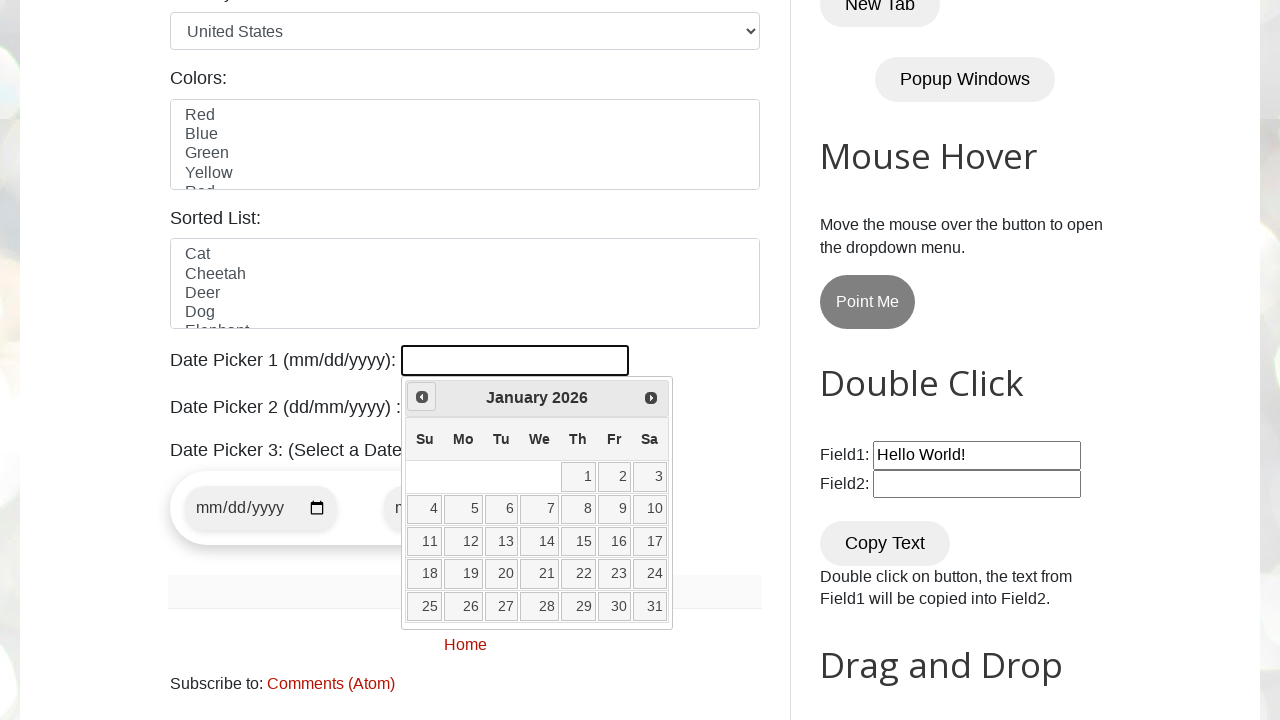

Clicked Previous button to navigate to earlier month at (422, 397) on [title="Prev"]
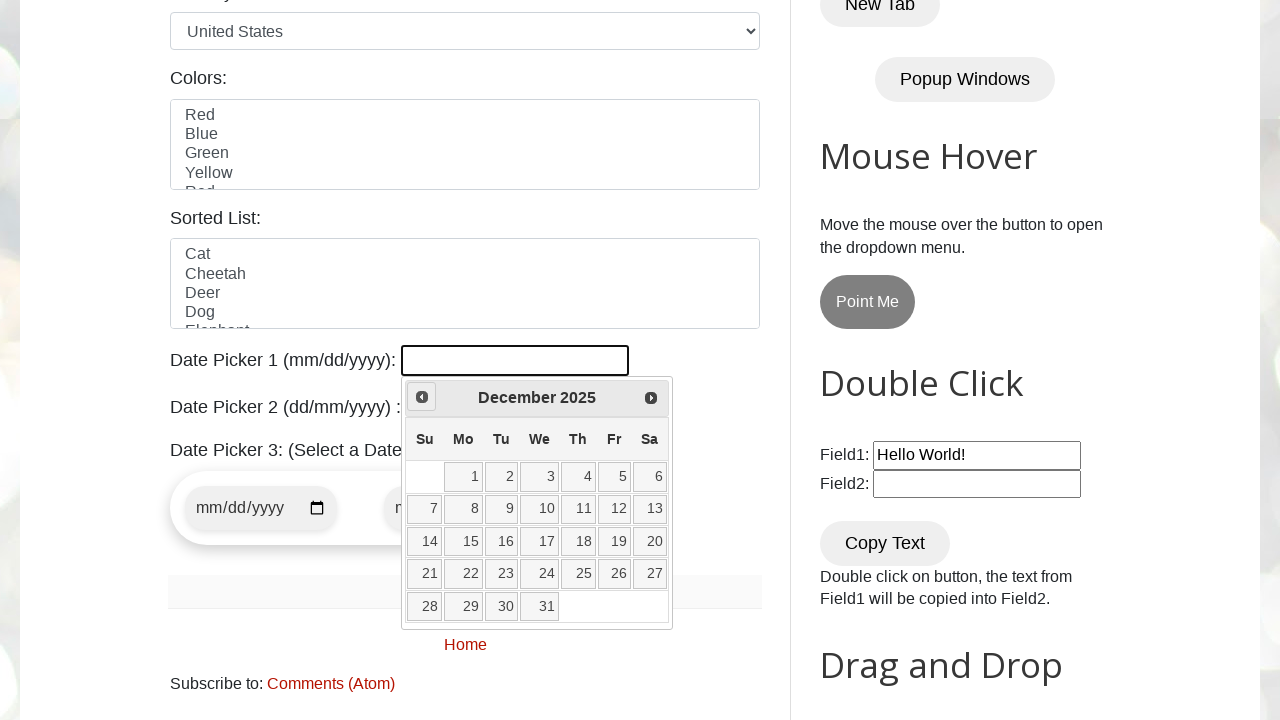

Retrieved current year from date picker: 2025
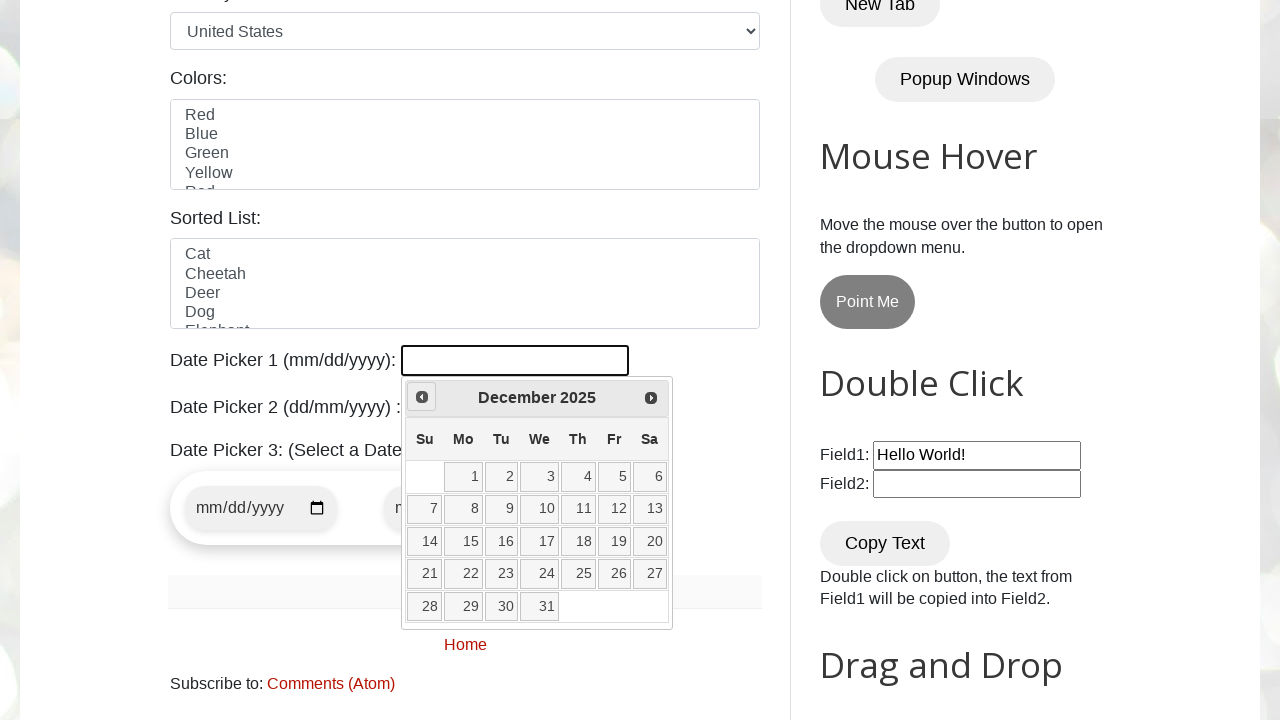

Retrieved current month from date picker: December
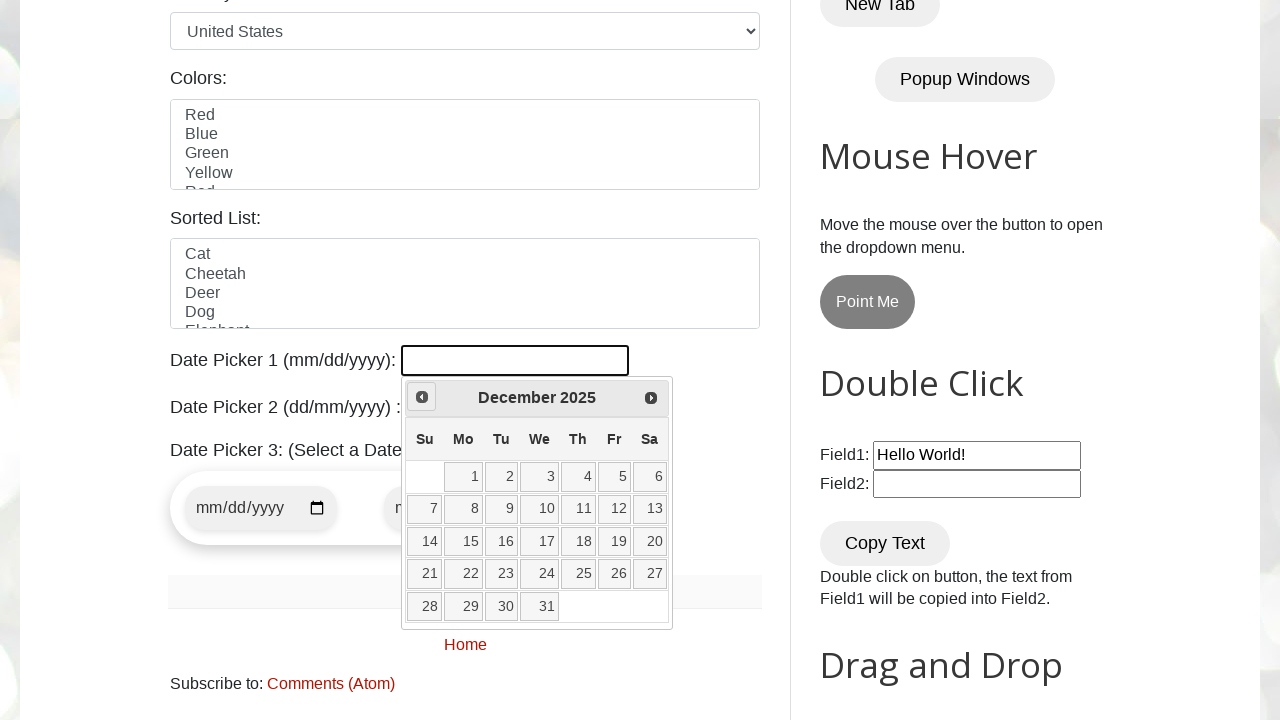

Clicked Previous button to navigate to earlier month at (422, 397) on [title="Prev"]
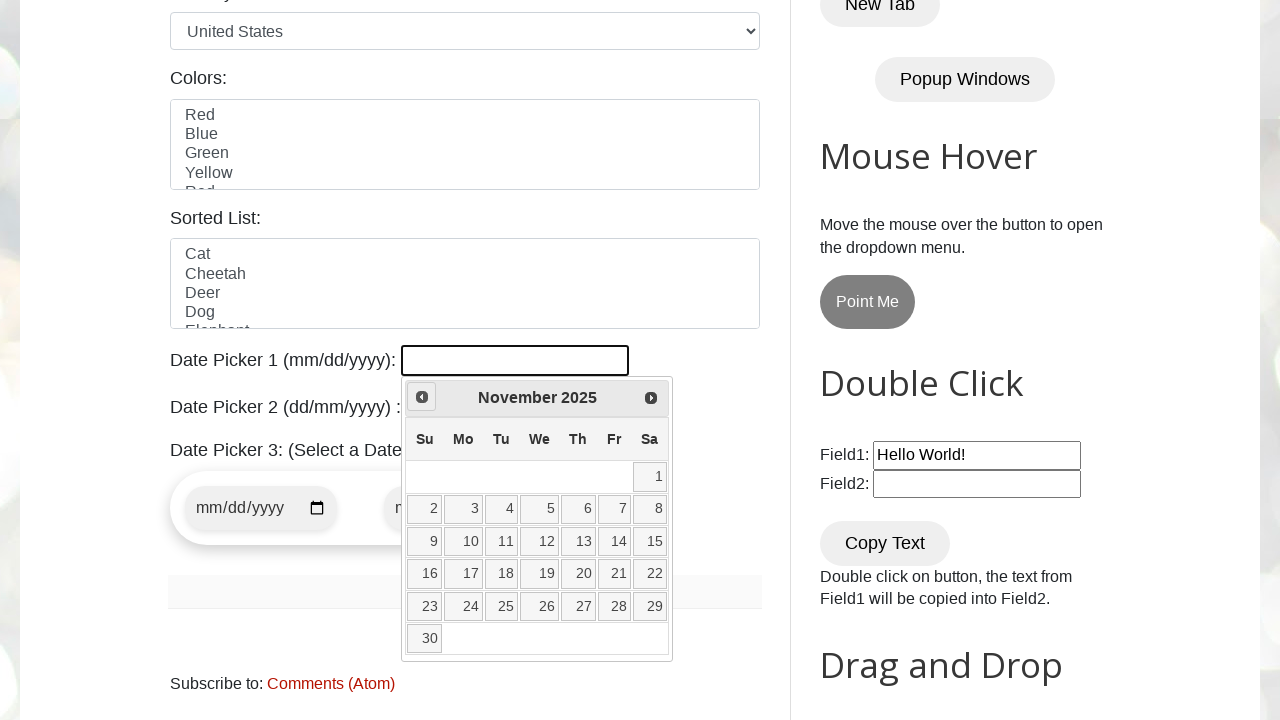

Retrieved current year from date picker: 2025
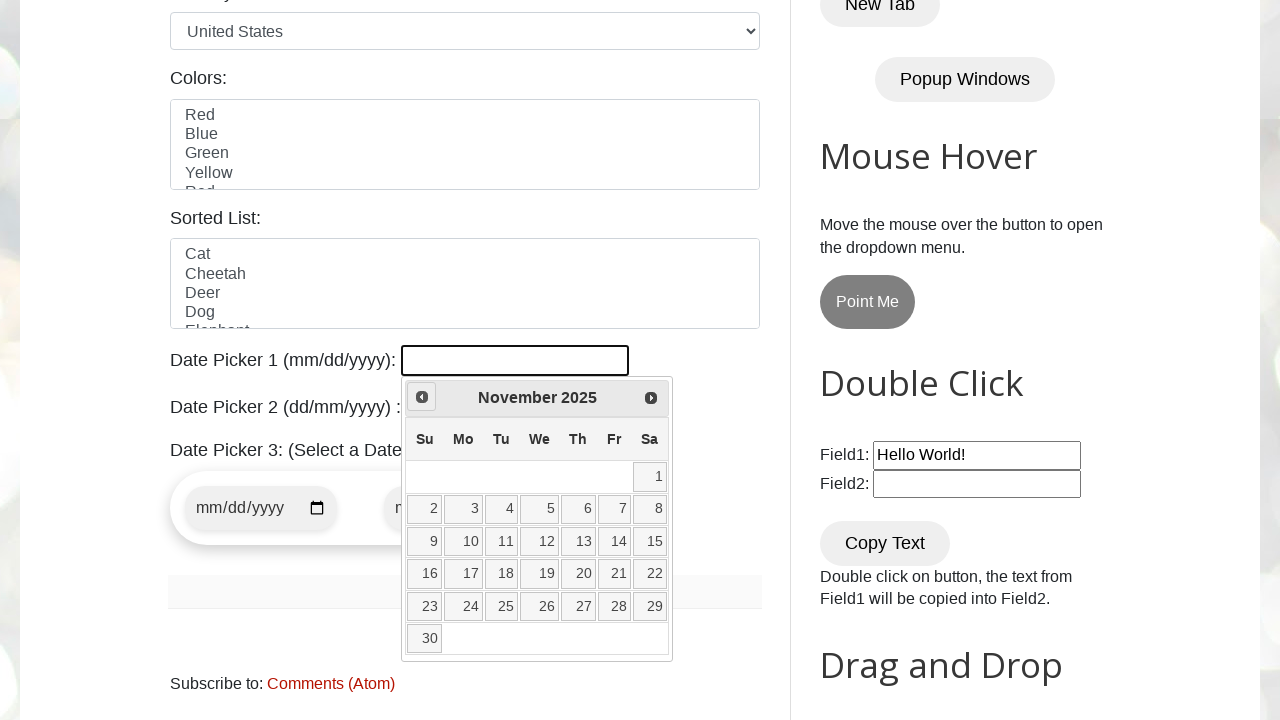

Retrieved current month from date picker: November
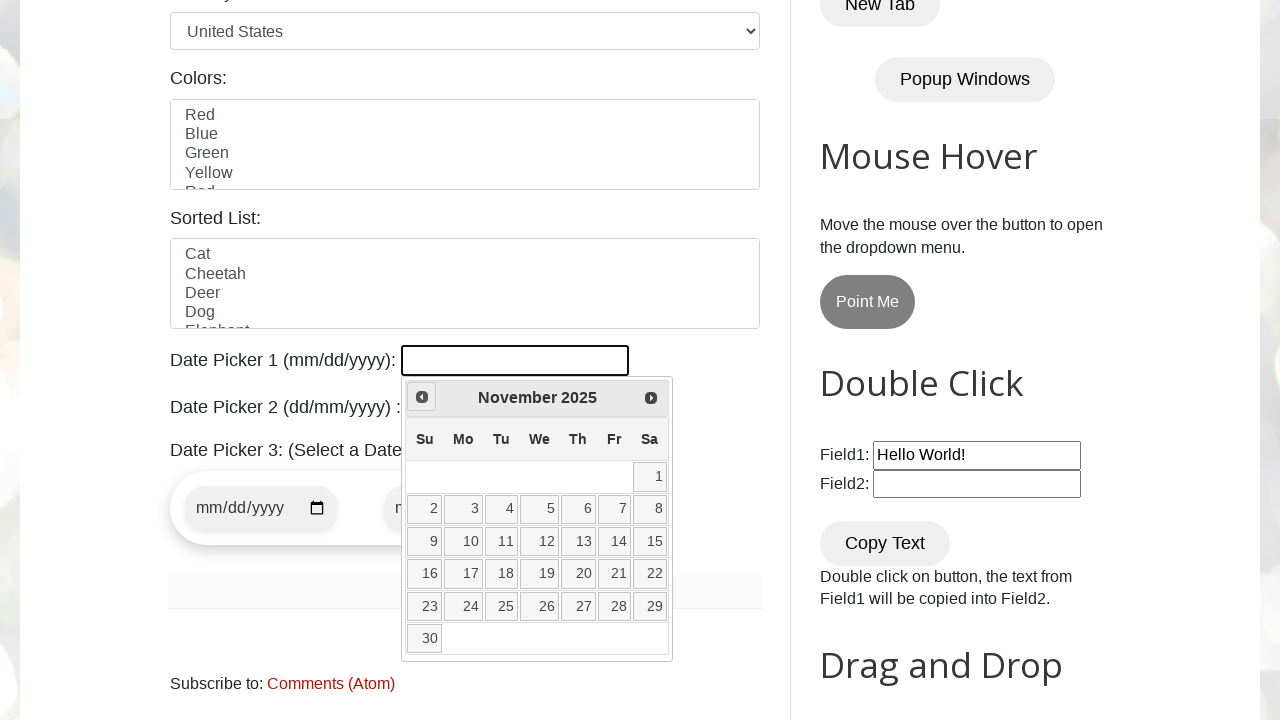

Clicked Previous button to navigate to earlier month at (422, 397) on [title="Prev"]
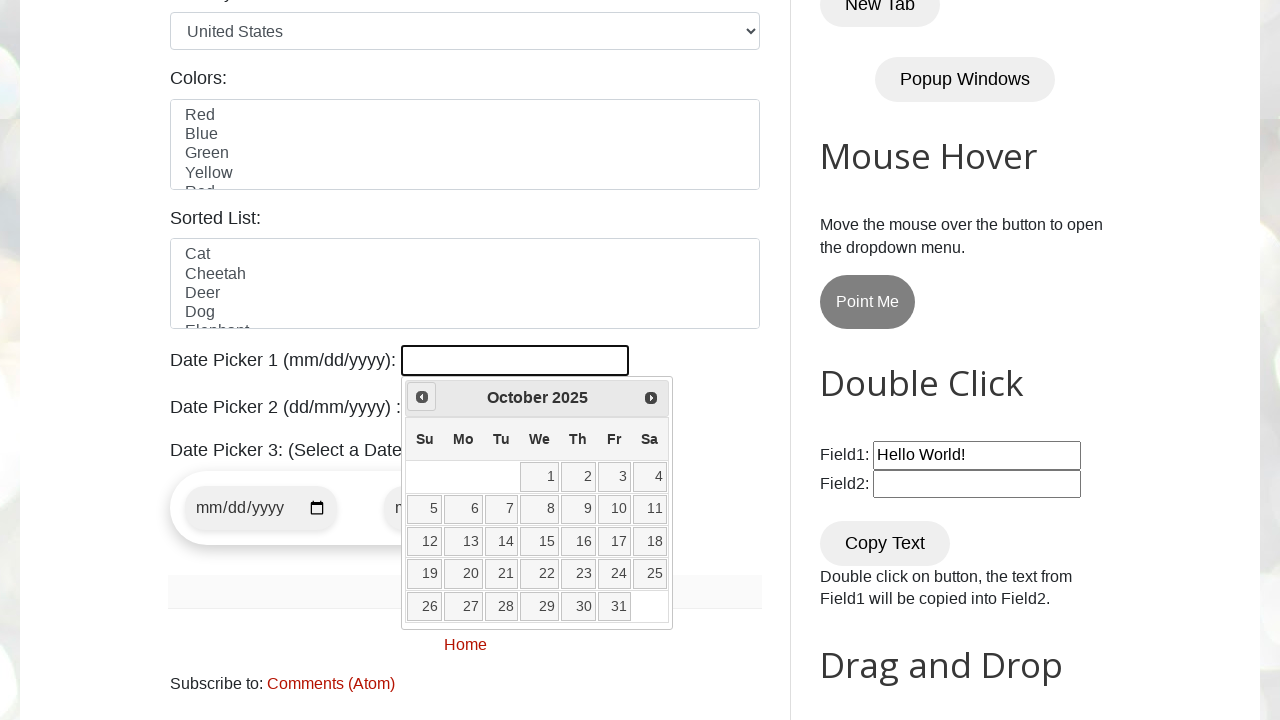

Retrieved current year from date picker: 2025
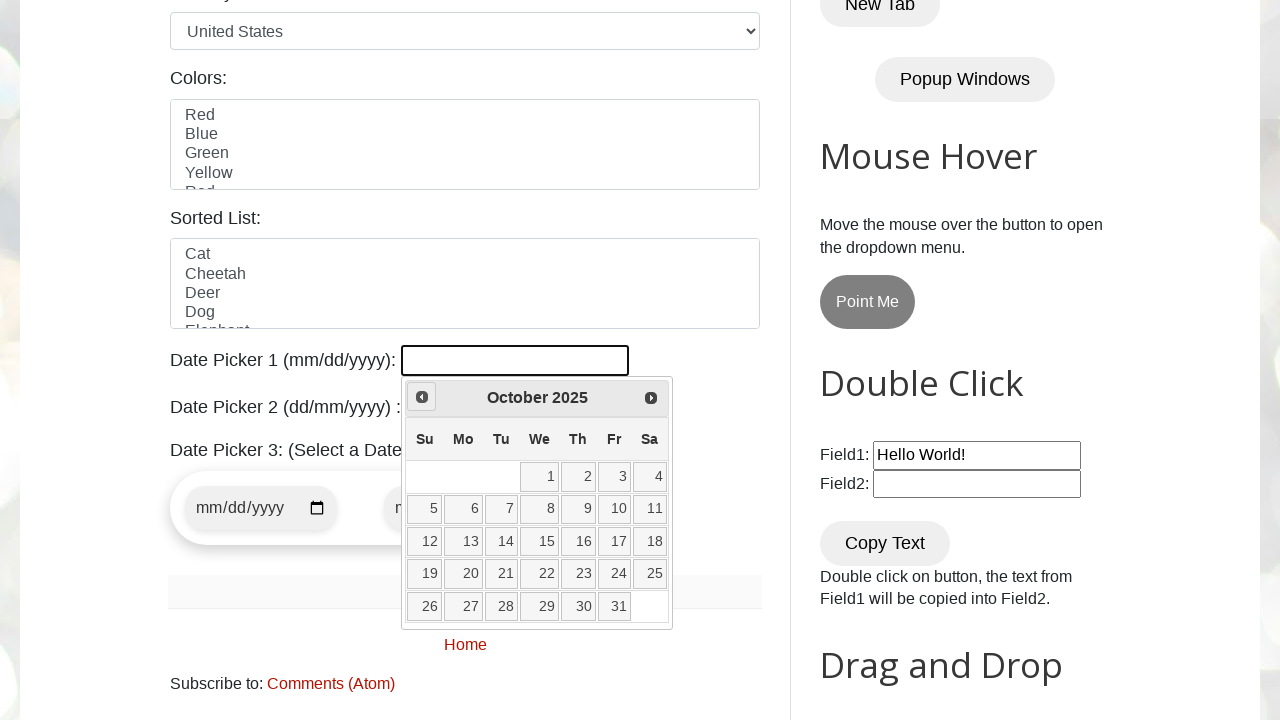

Retrieved current month from date picker: October
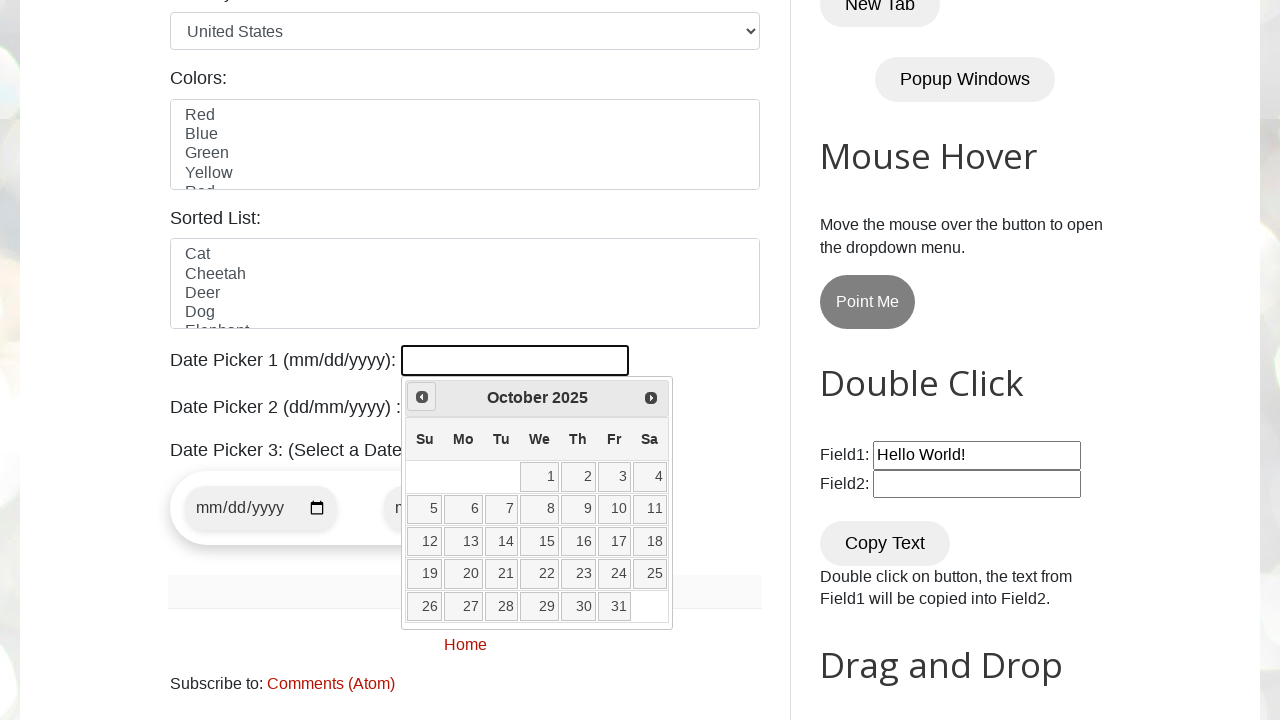

Clicked Previous button to navigate to earlier month at (422, 397) on [title="Prev"]
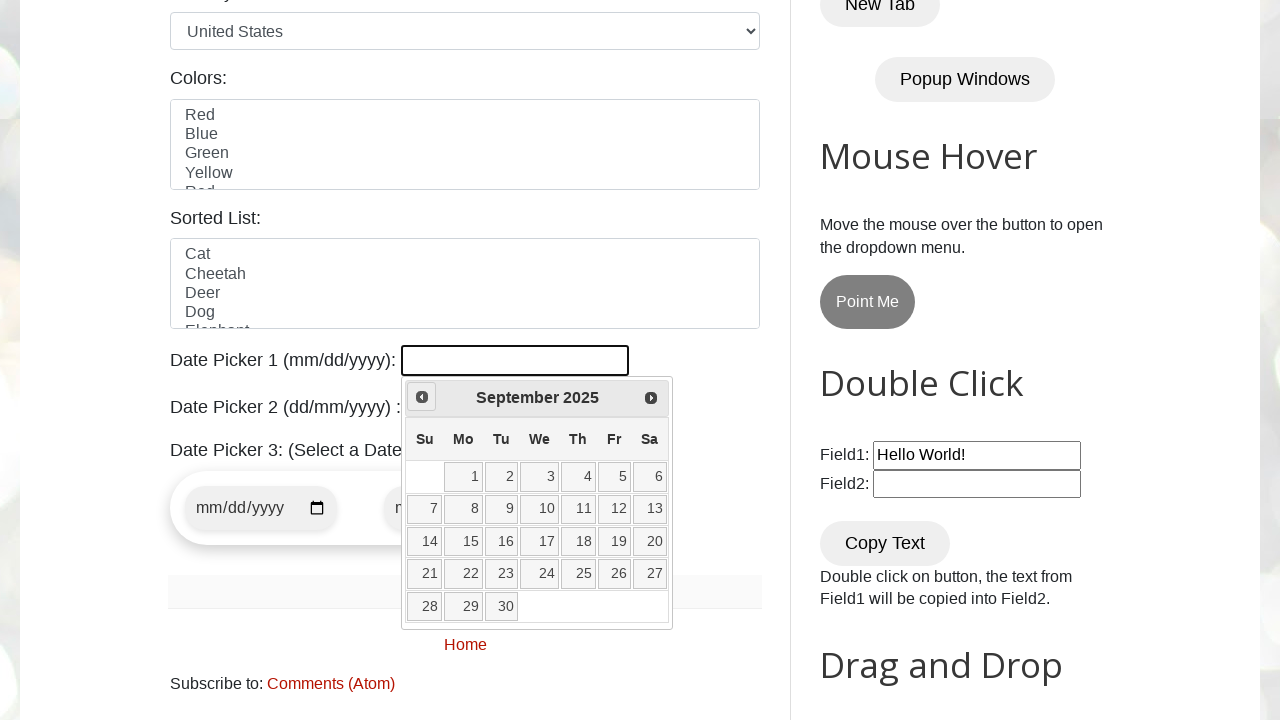

Retrieved current year from date picker: 2025
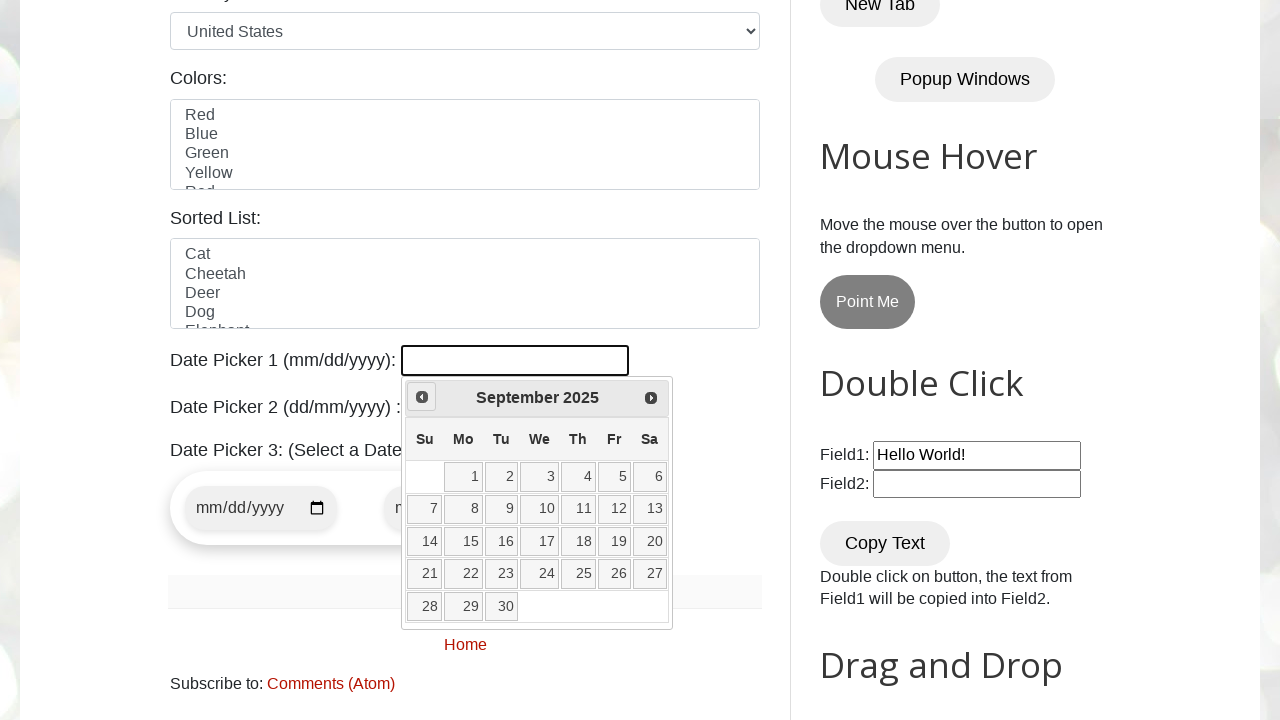

Retrieved current month from date picker: September
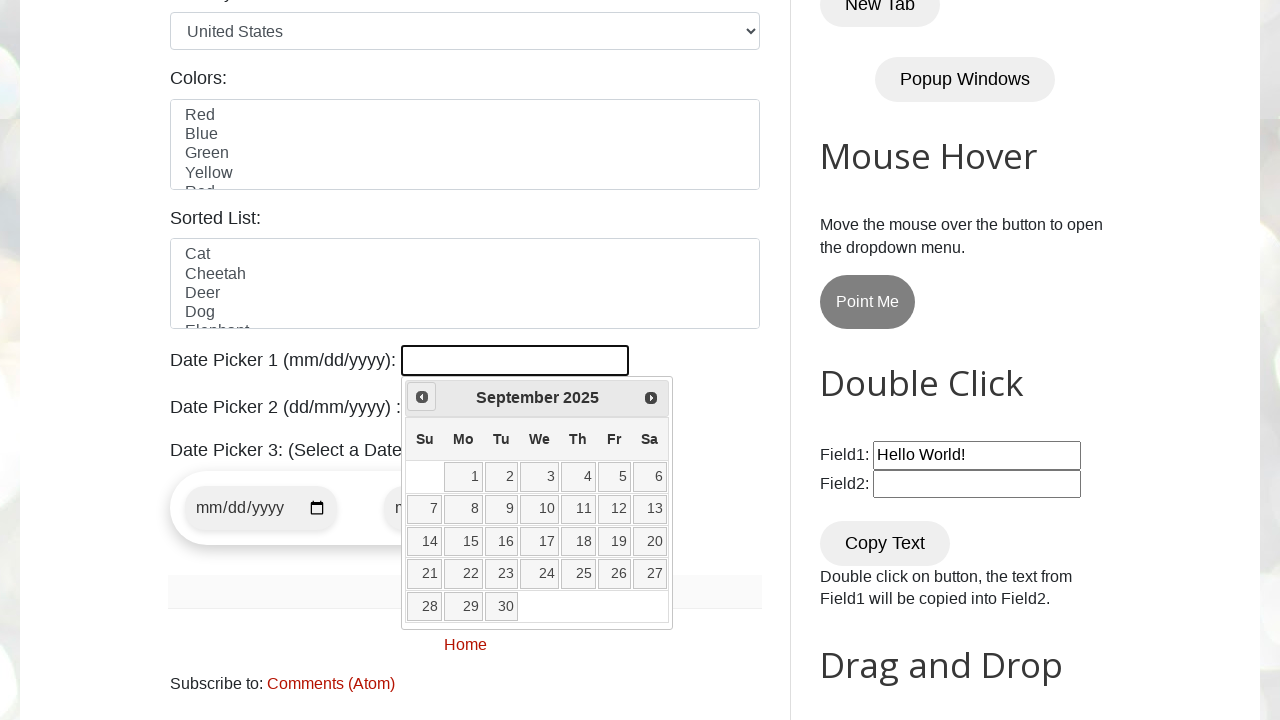

Clicked Previous button to navigate to earlier month at (422, 397) on [title="Prev"]
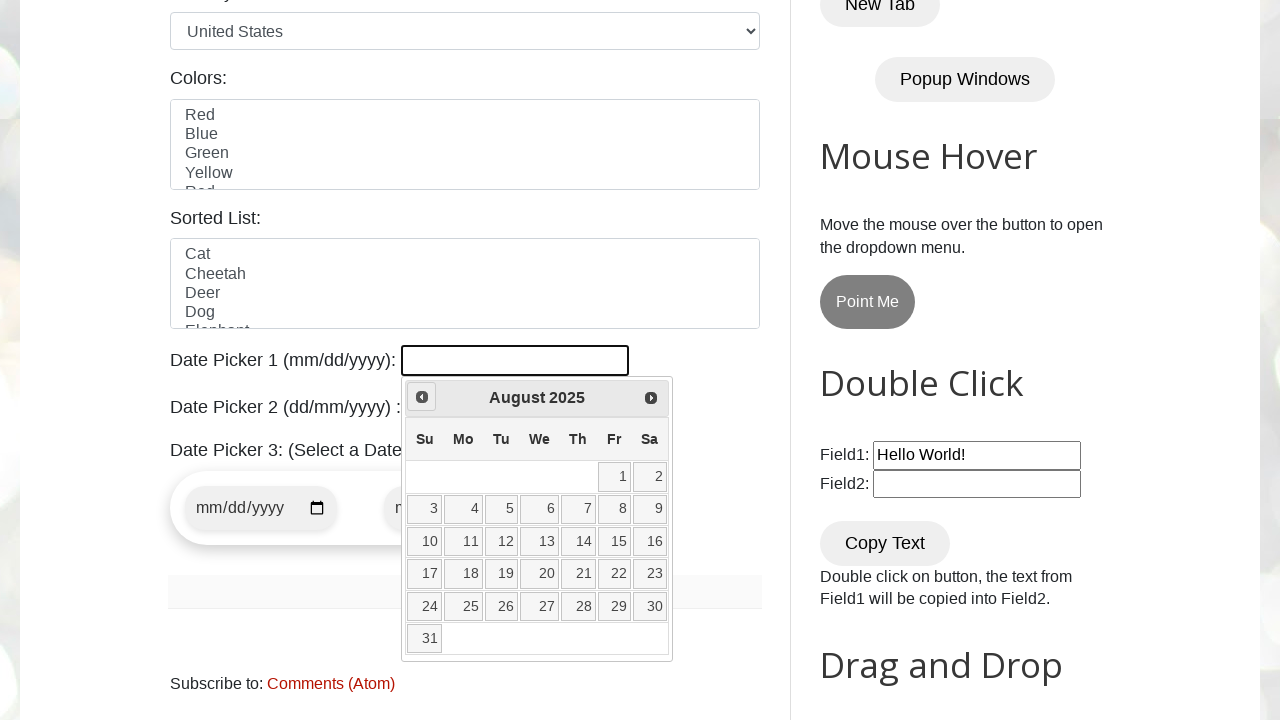

Retrieved current year from date picker: 2025
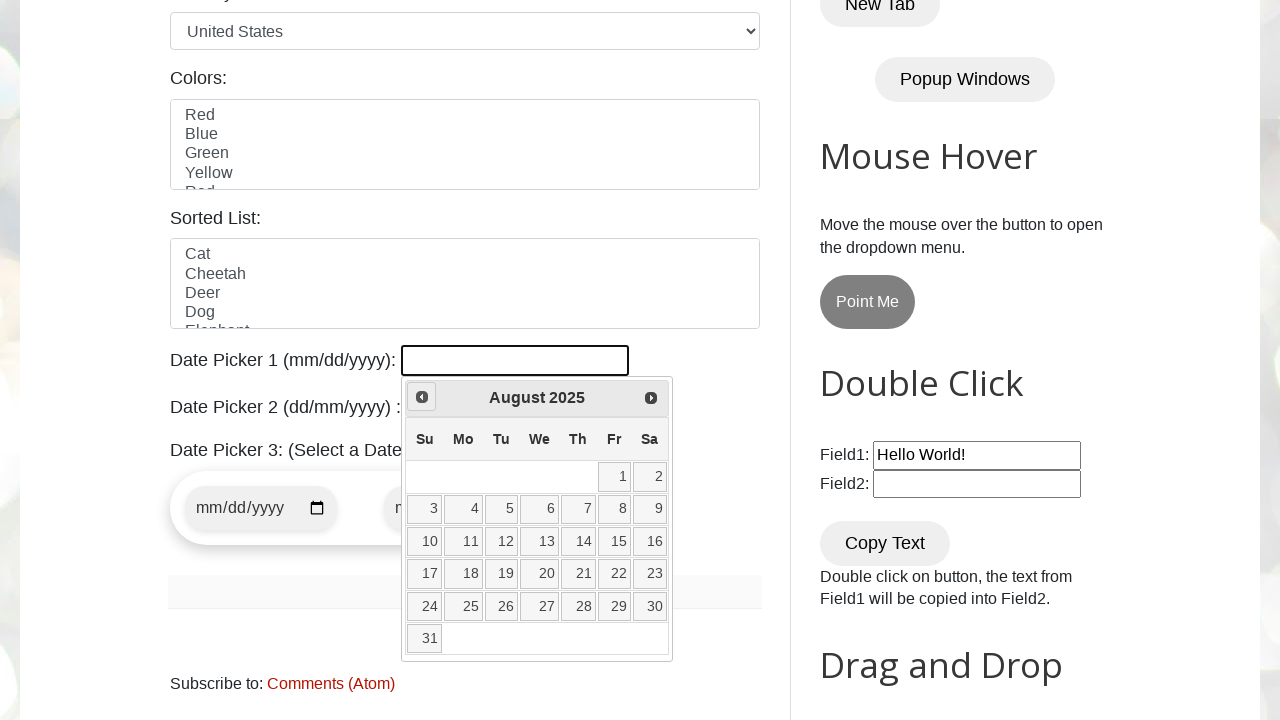

Retrieved current month from date picker: August
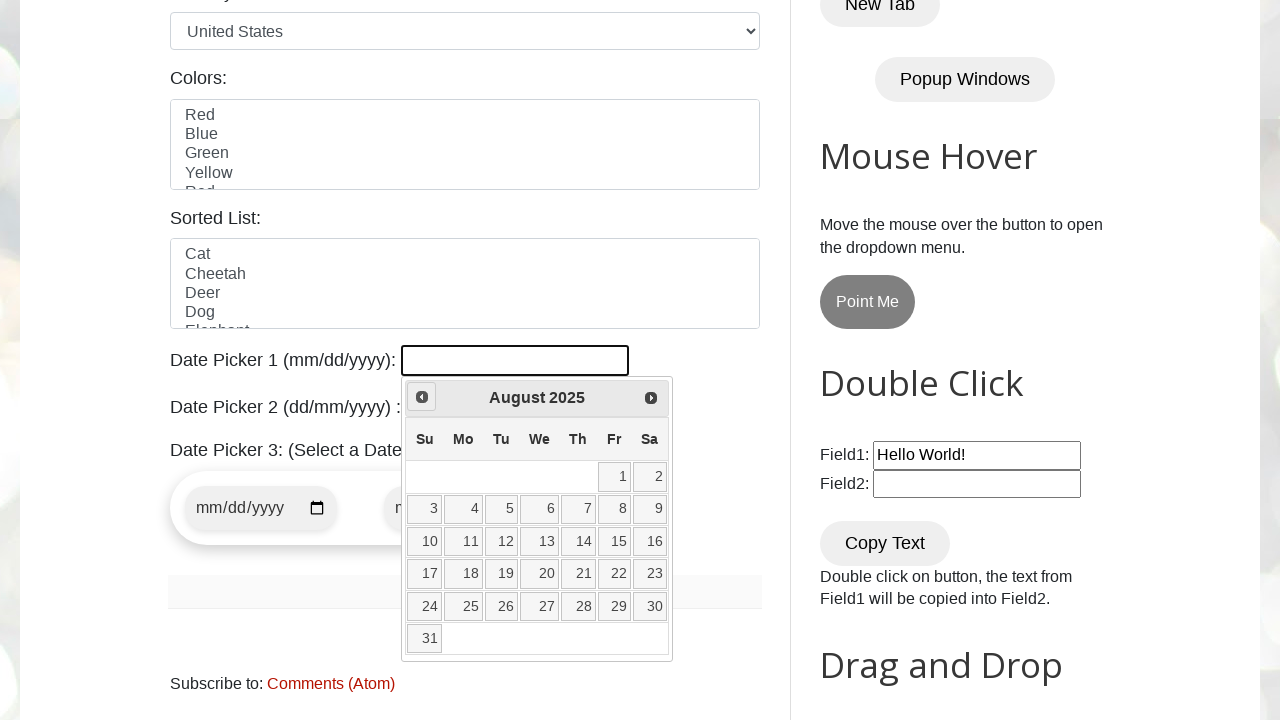

Clicked Previous button to navigate to earlier month at (422, 397) on [title="Prev"]
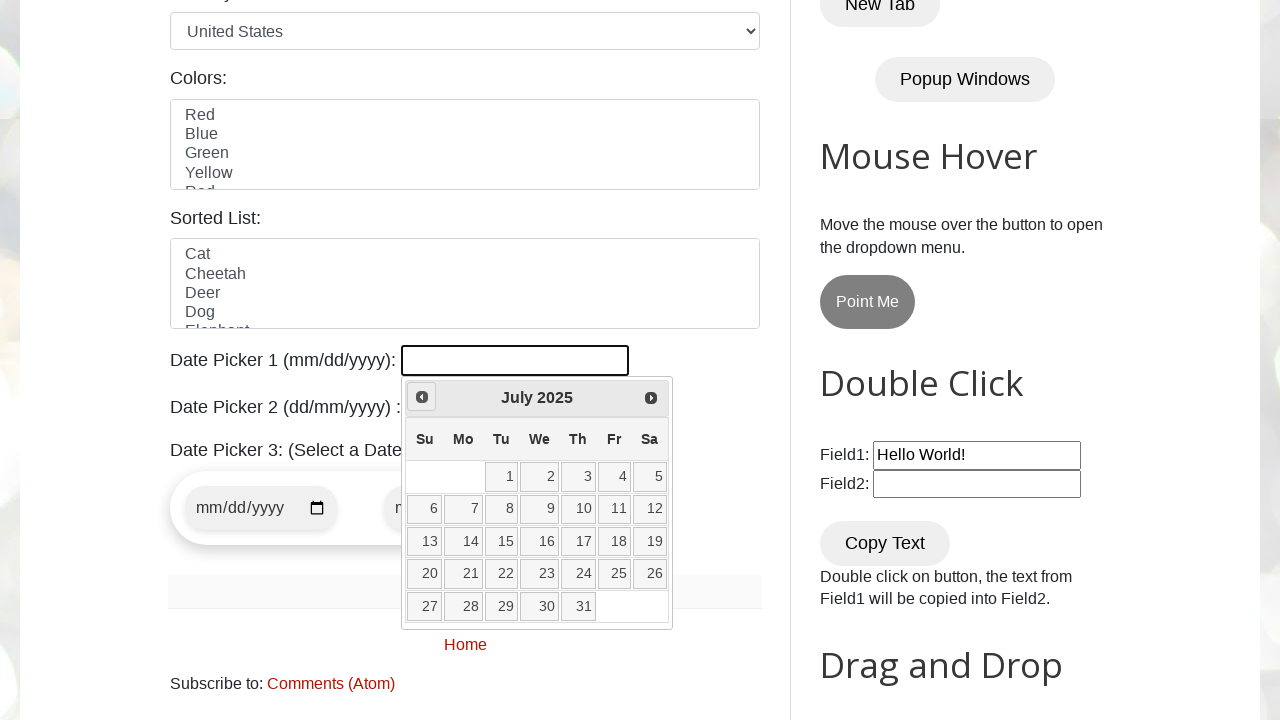

Retrieved current year from date picker: 2025
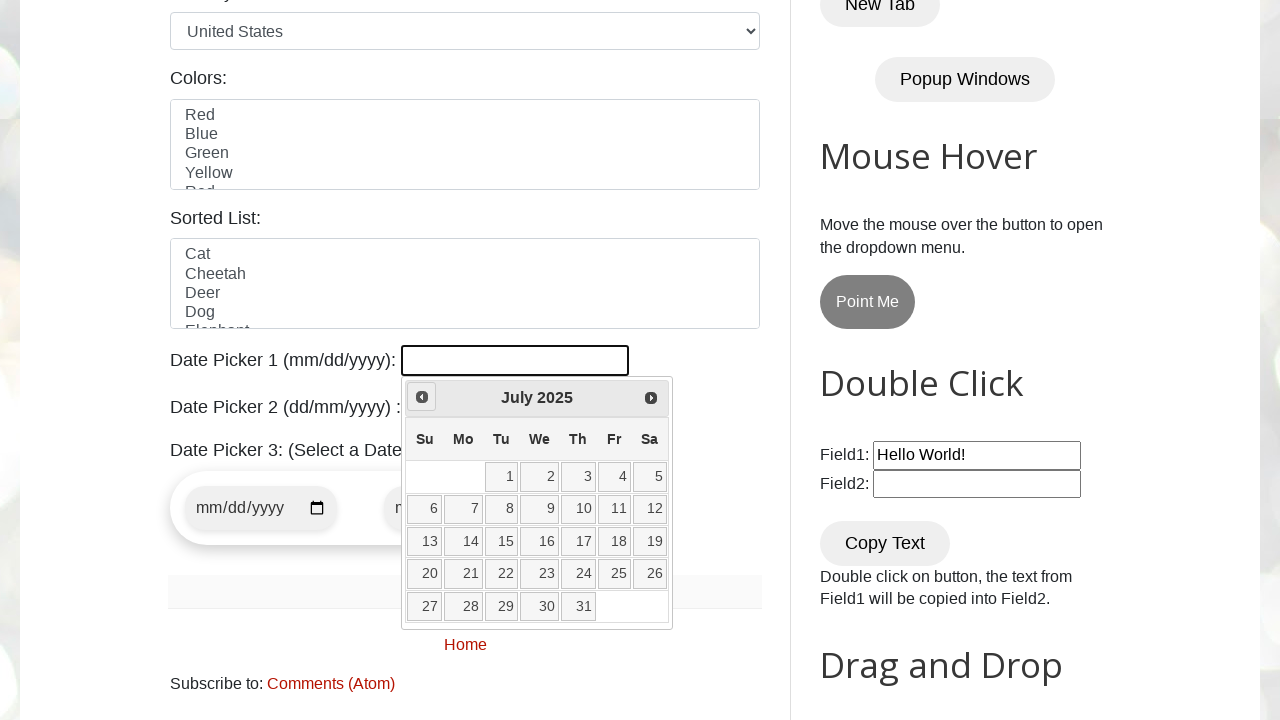

Retrieved current month from date picker: July
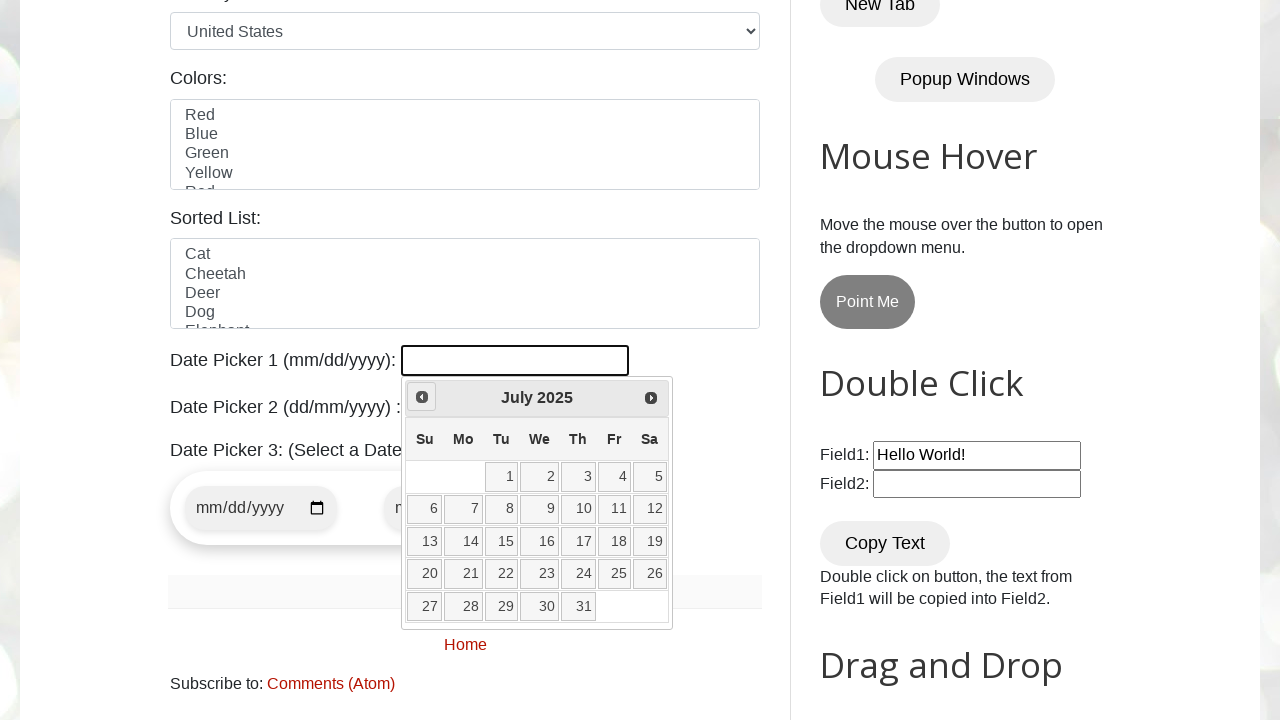

Clicked Previous button to navigate to earlier month at (422, 397) on [title="Prev"]
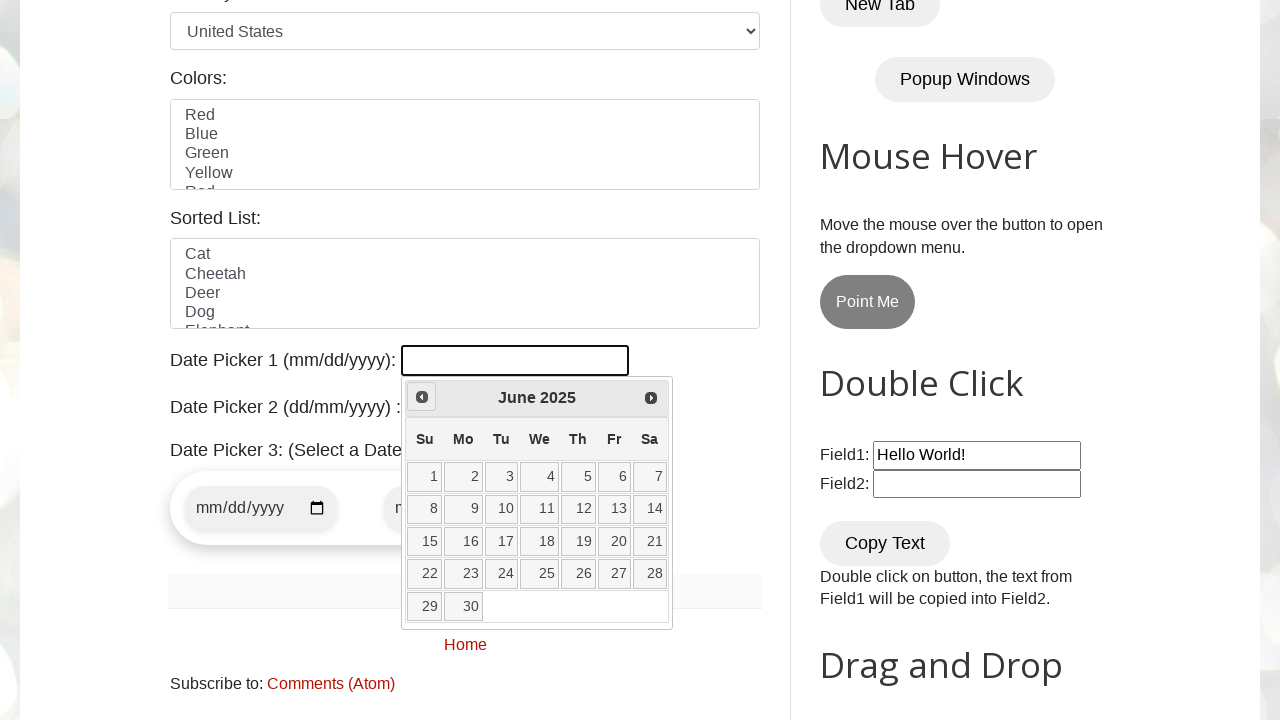

Retrieved current year from date picker: 2025
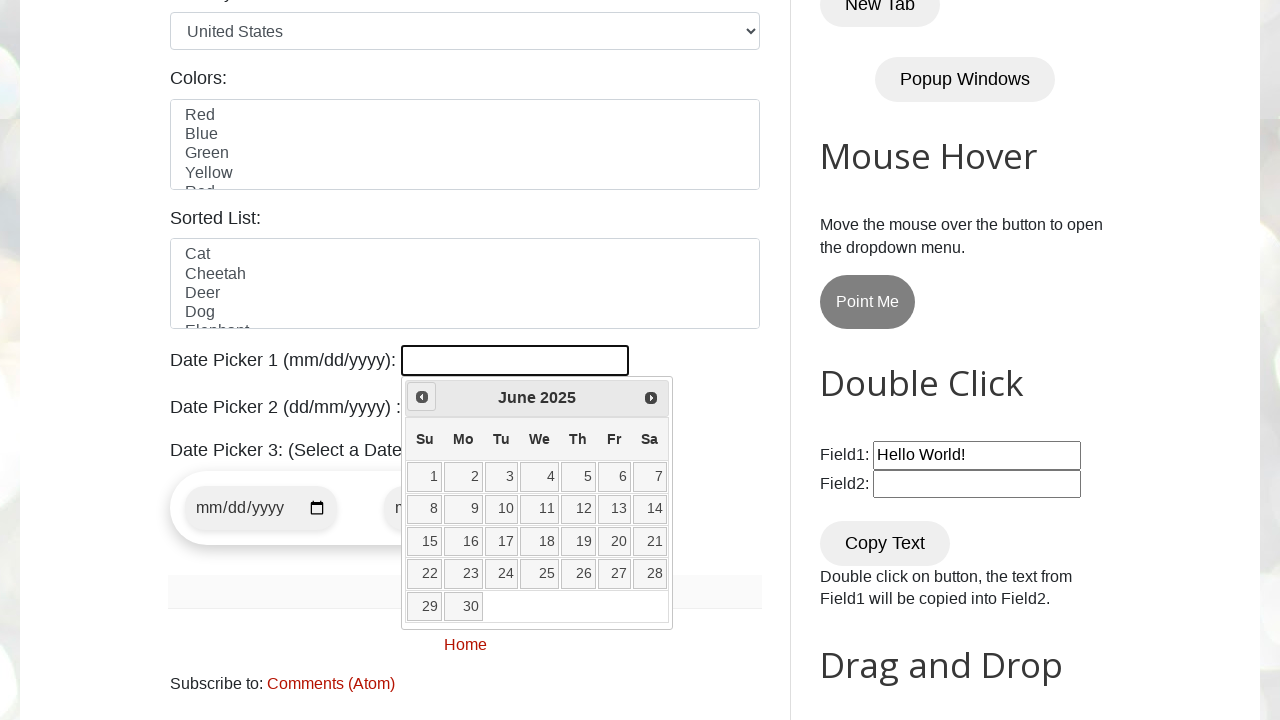

Retrieved current month from date picker: June
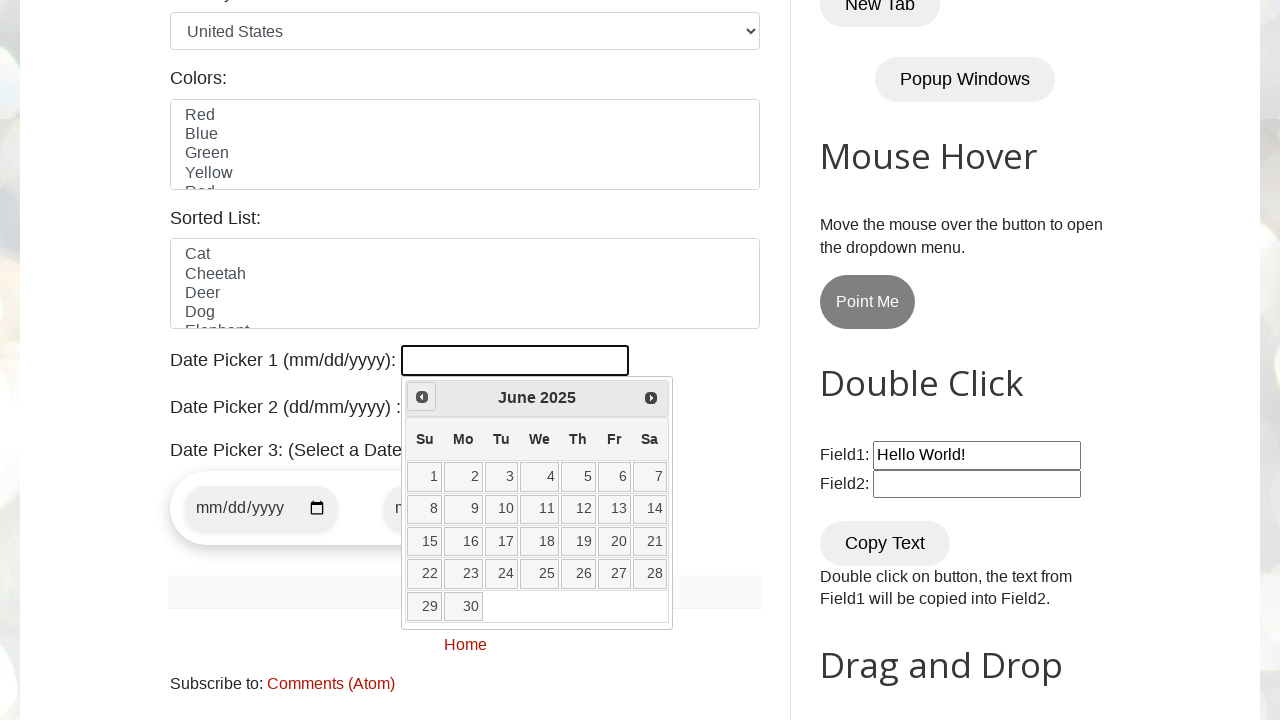

Clicked Previous button to navigate to earlier month at (422, 397) on [title="Prev"]
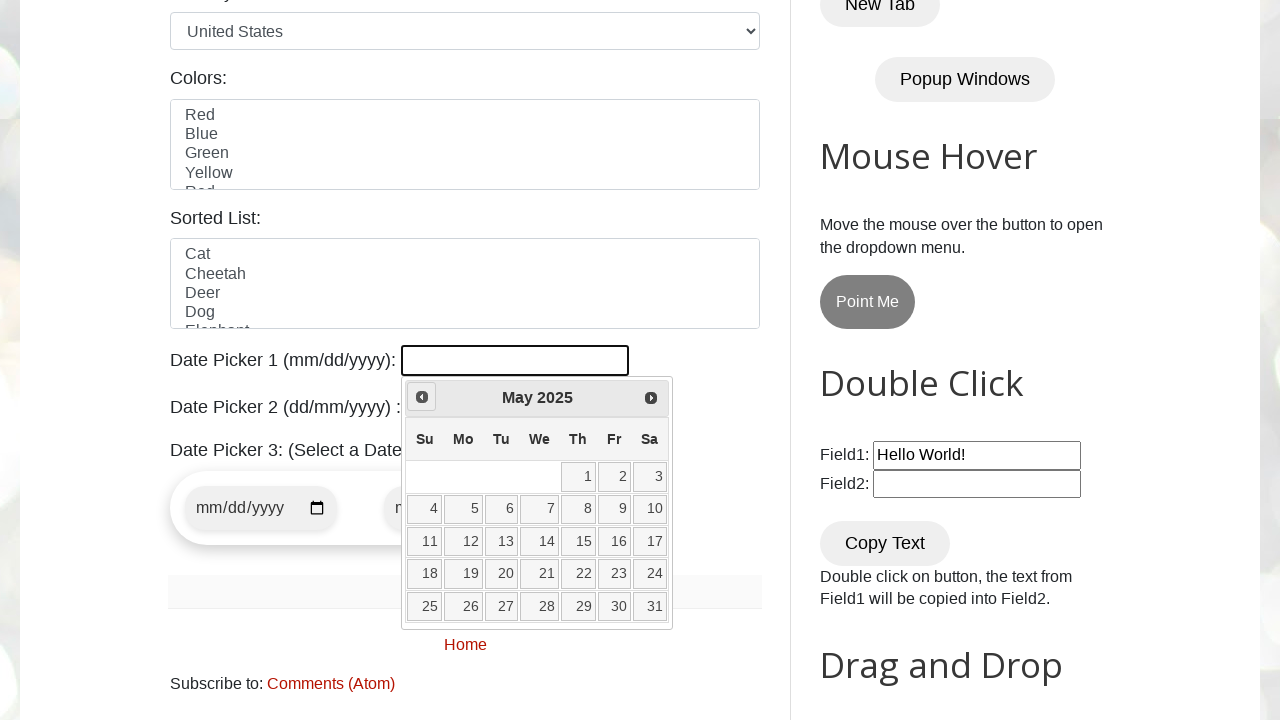

Retrieved current year from date picker: 2025
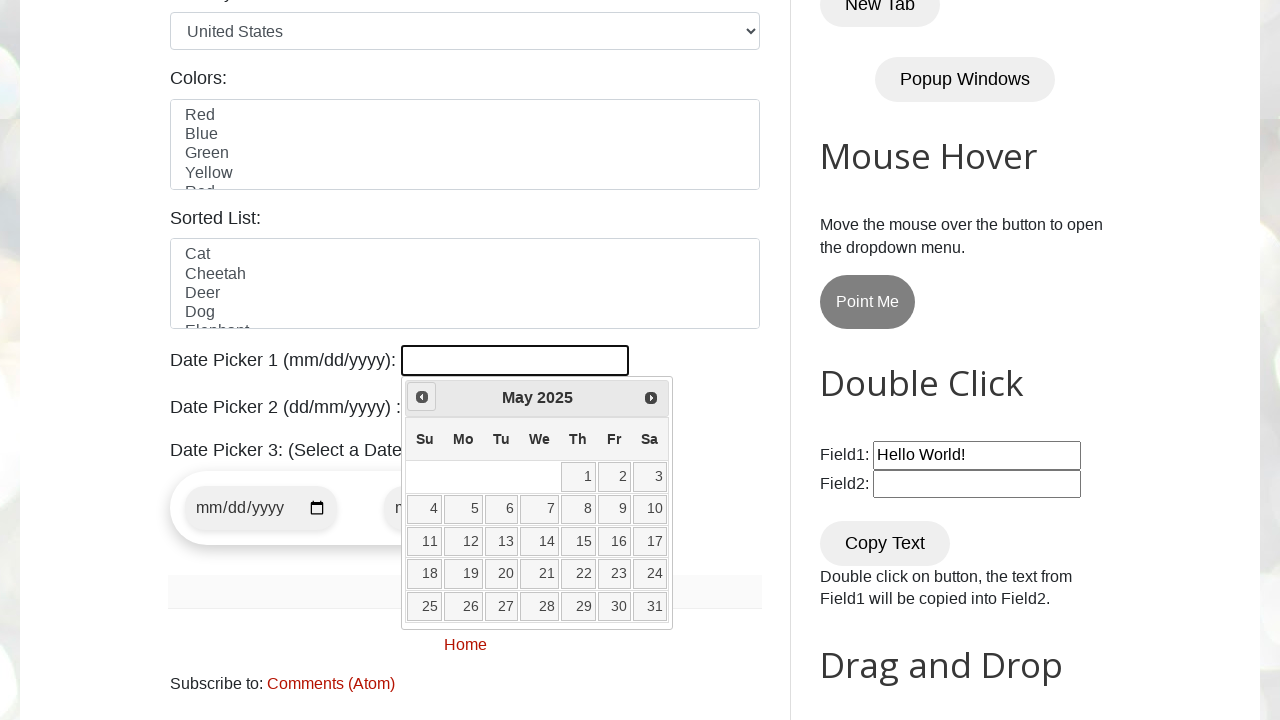

Retrieved current month from date picker: May
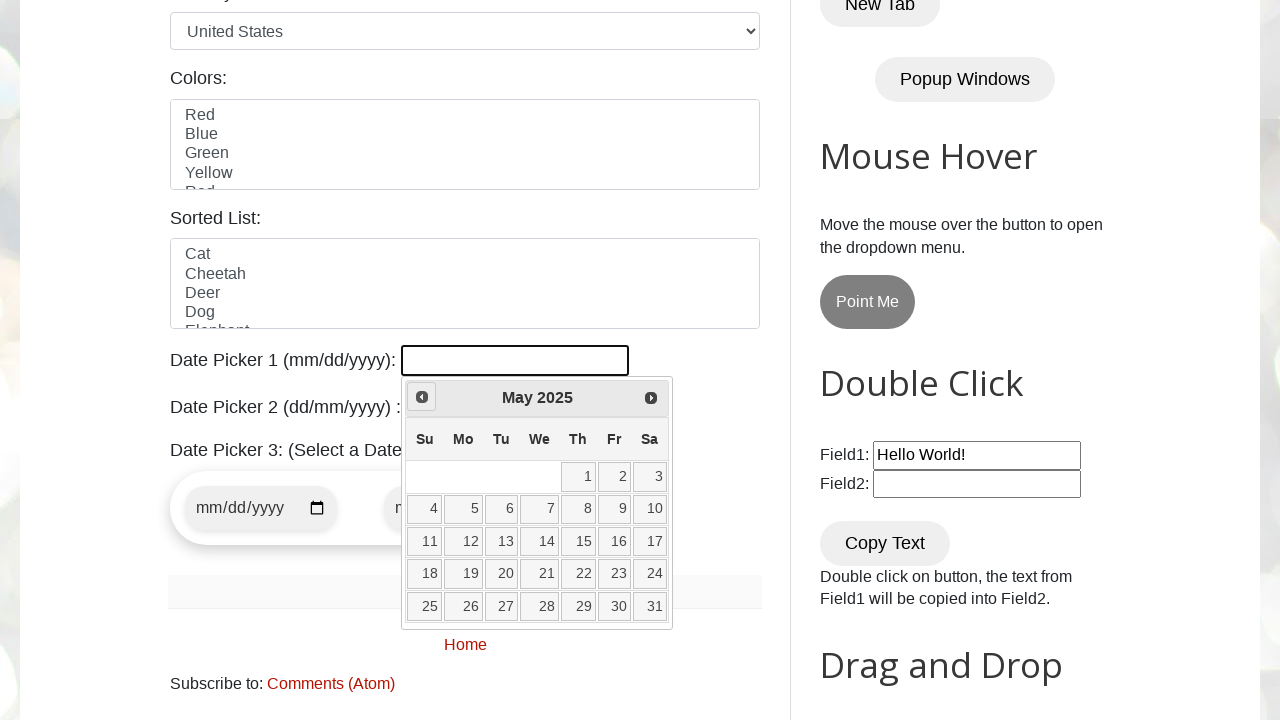

Clicked Previous button to navigate to earlier month at (422, 397) on [title="Prev"]
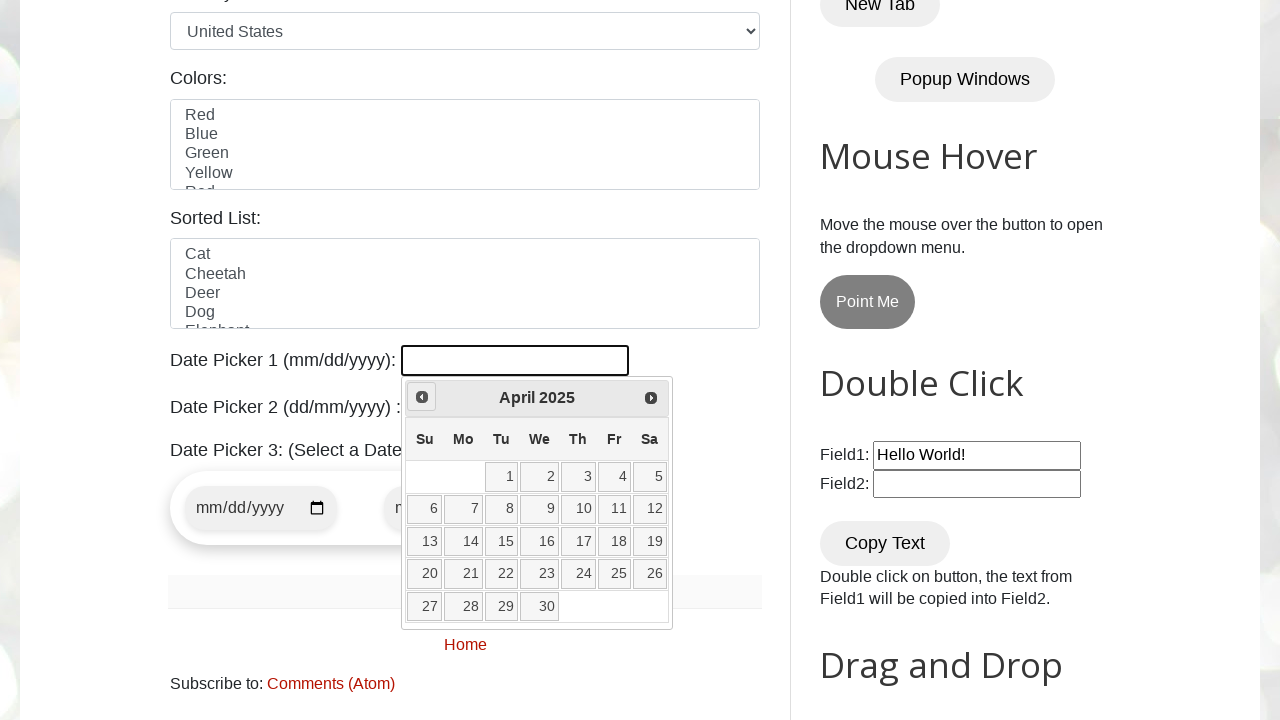

Retrieved current year from date picker: 2025
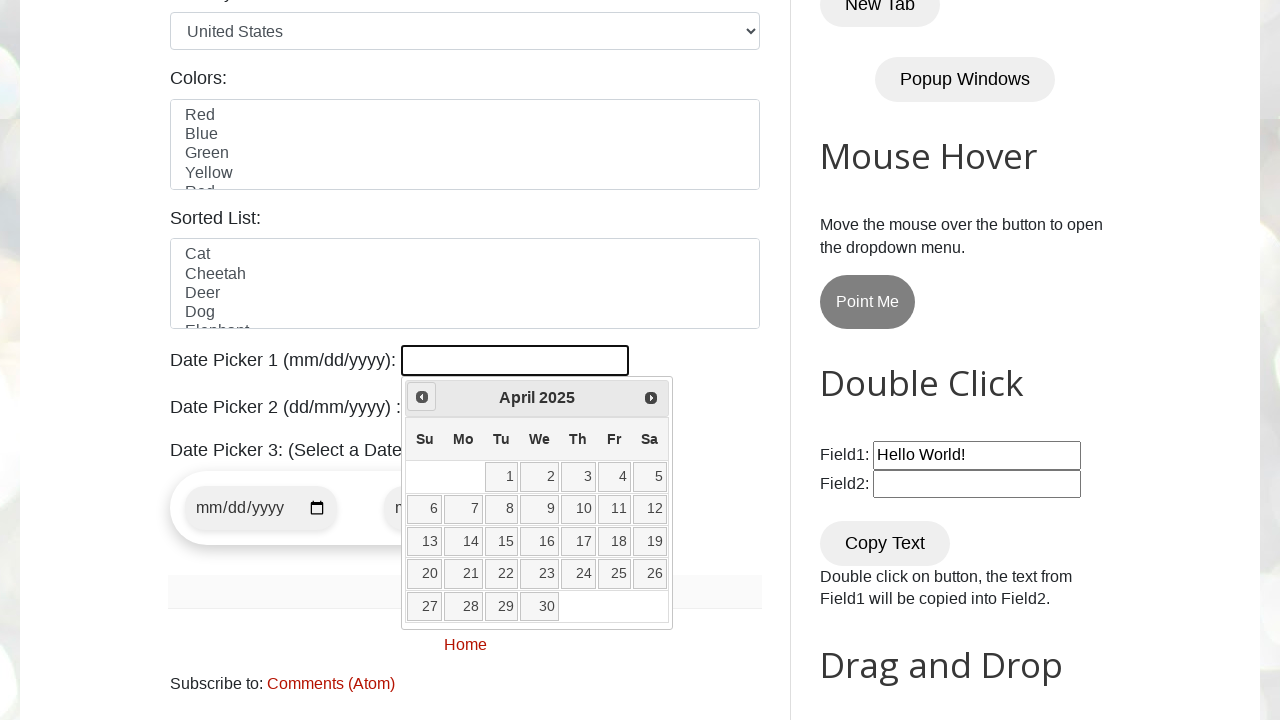

Retrieved current month from date picker: April
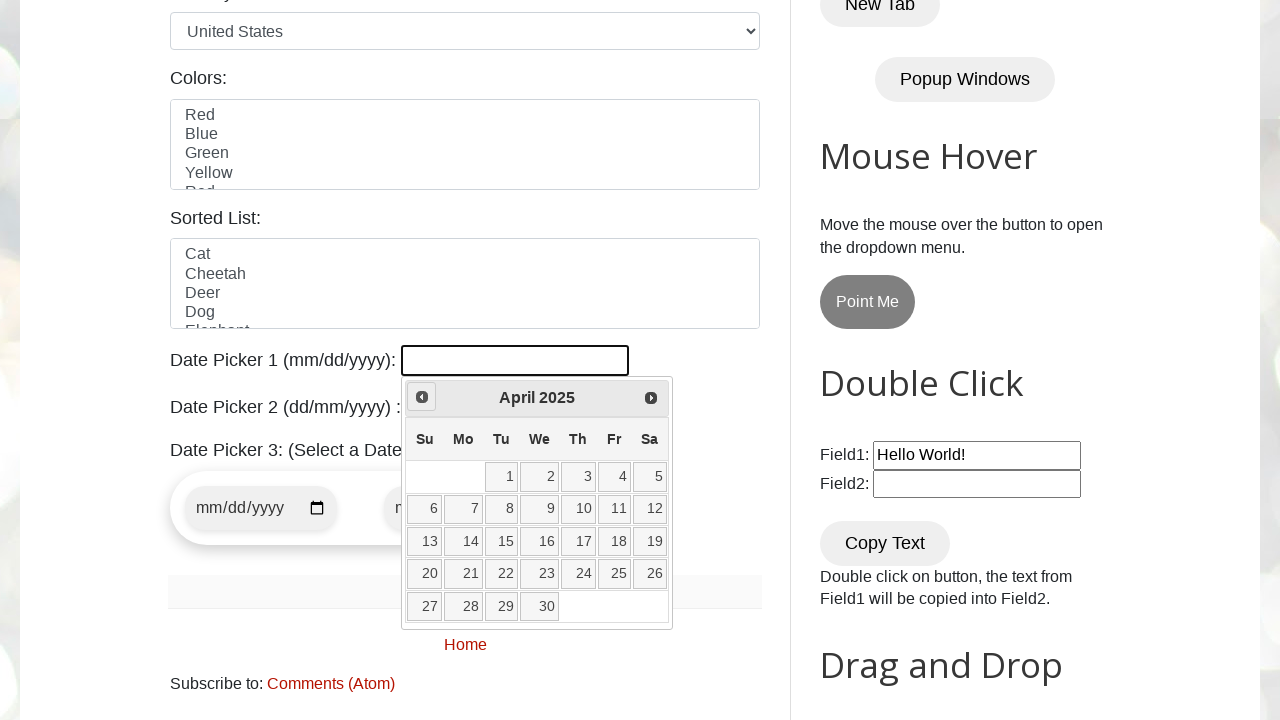

Clicked Previous button to navigate to earlier month at (422, 397) on [title="Prev"]
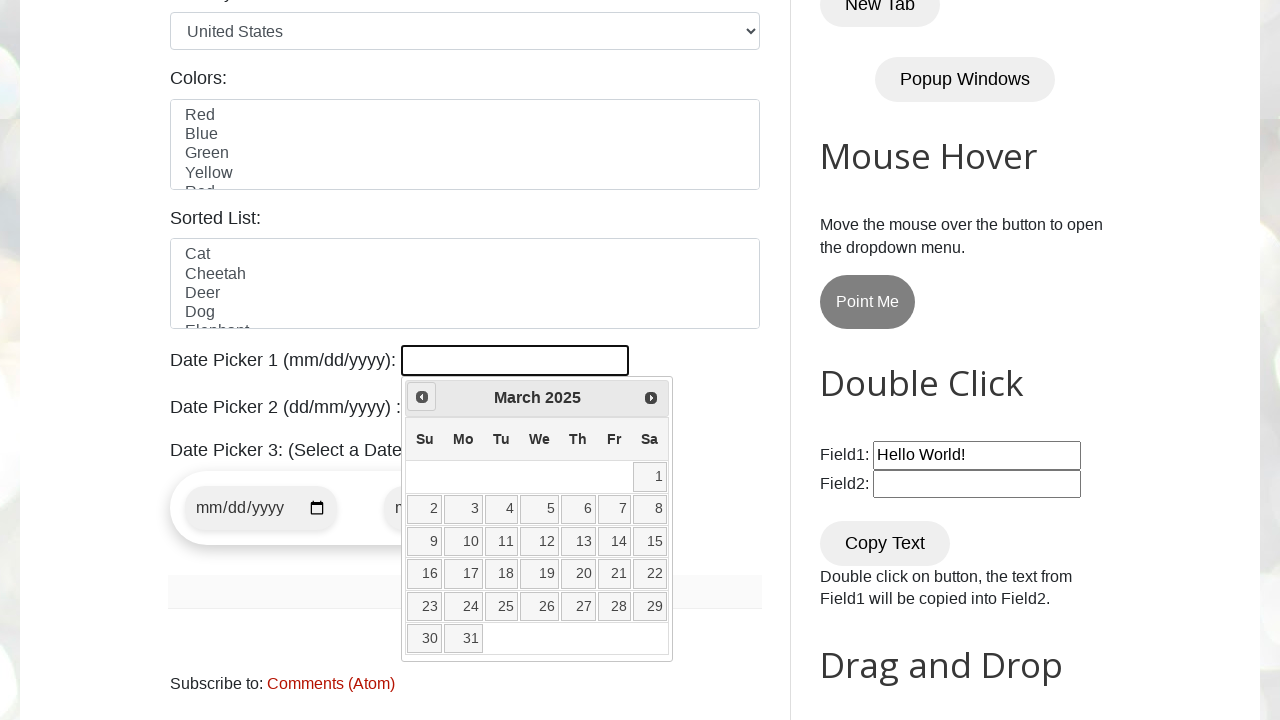

Retrieved current year from date picker: 2025
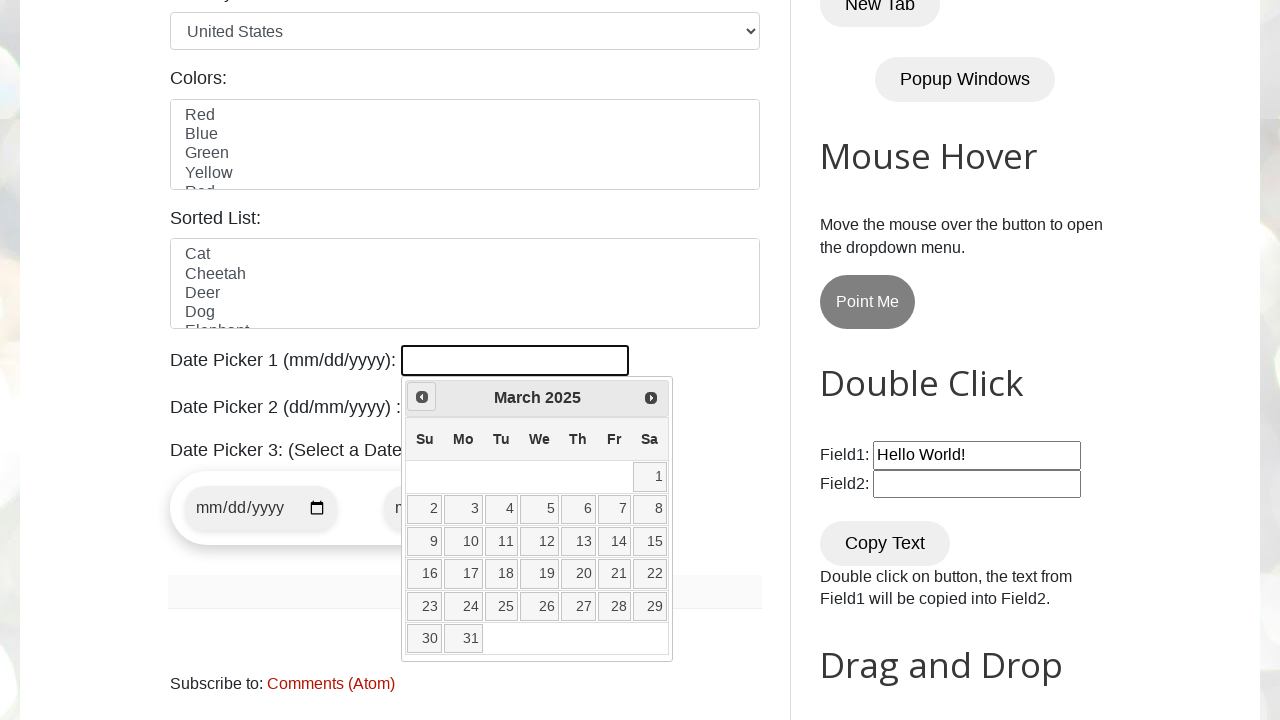

Retrieved current month from date picker: March
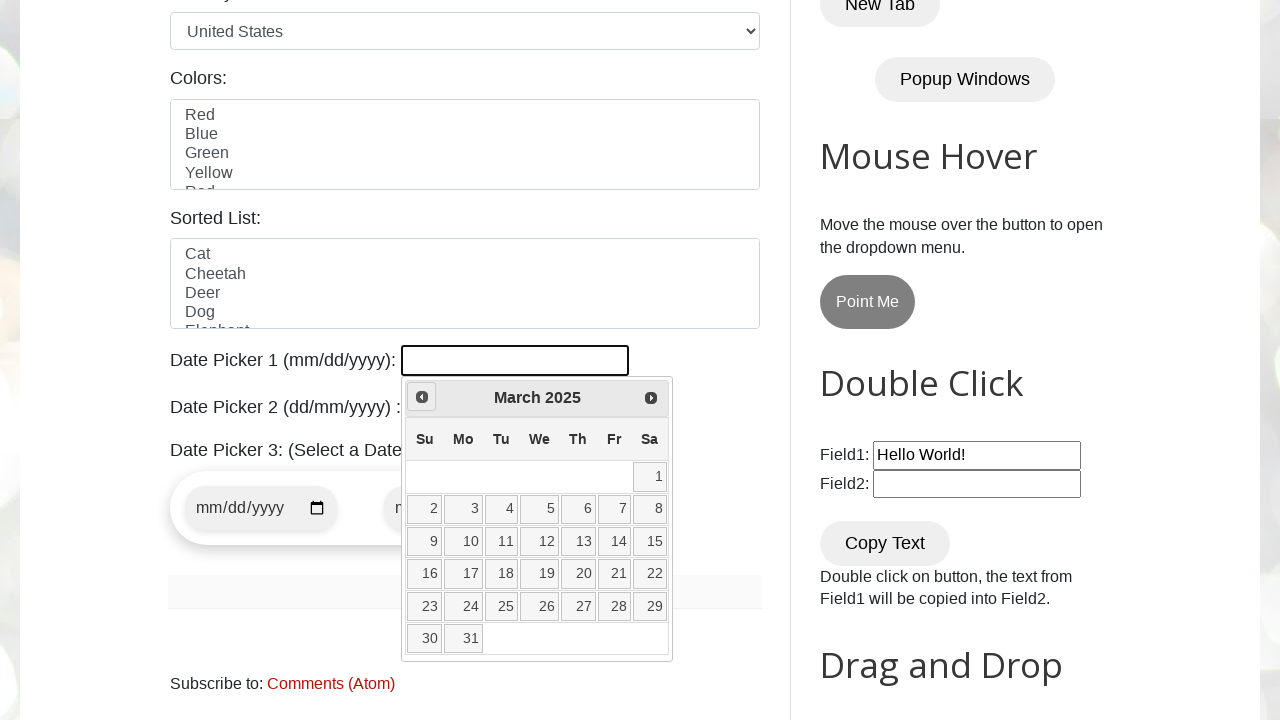

Clicked Previous button to navigate to earlier month at (422, 397) on [title="Prev"]
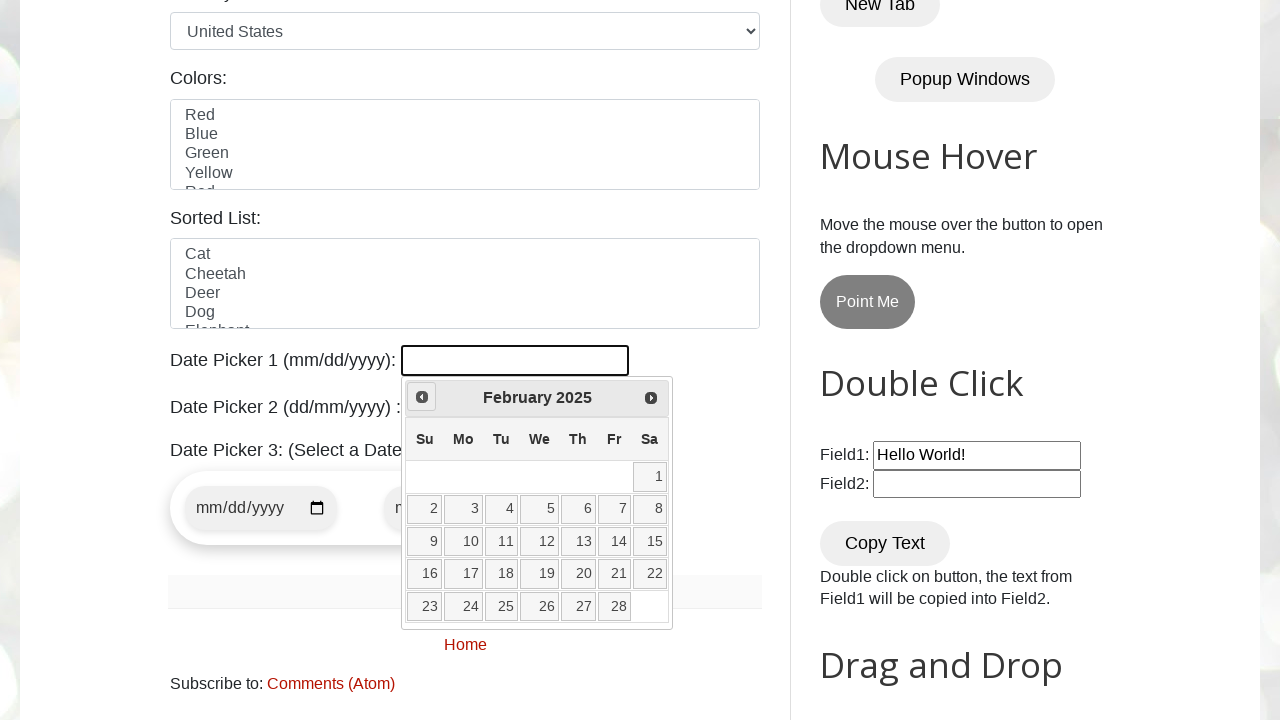

Retrieved current year from date picker: 2025
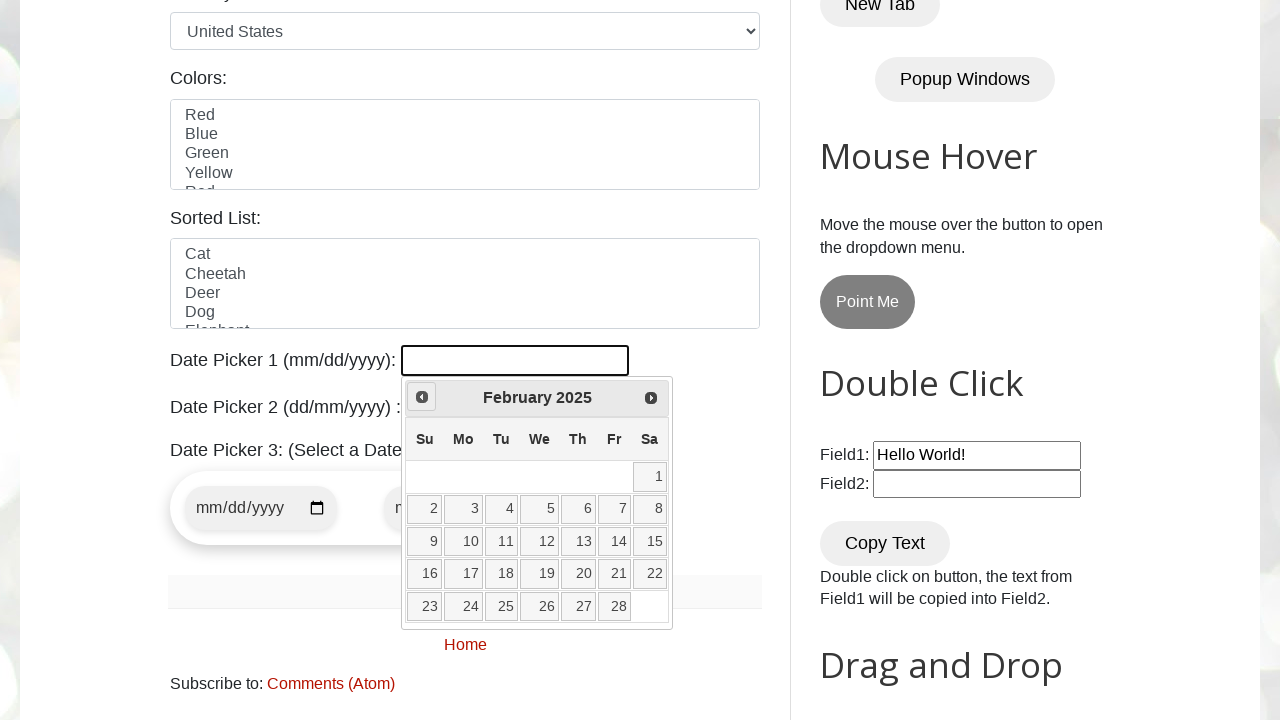

Retrieved current month from date picker: February
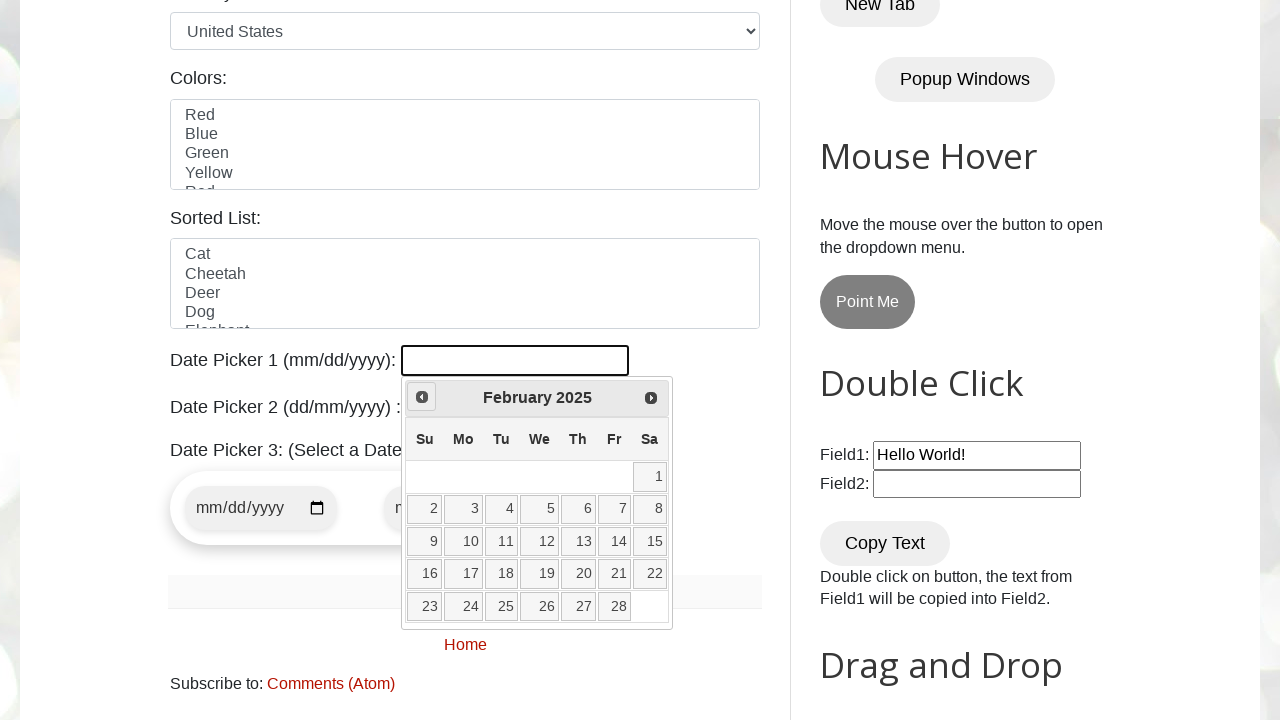

Clicked Previous button to navigate to earlier month at (422, 397) on [title="Prev"]
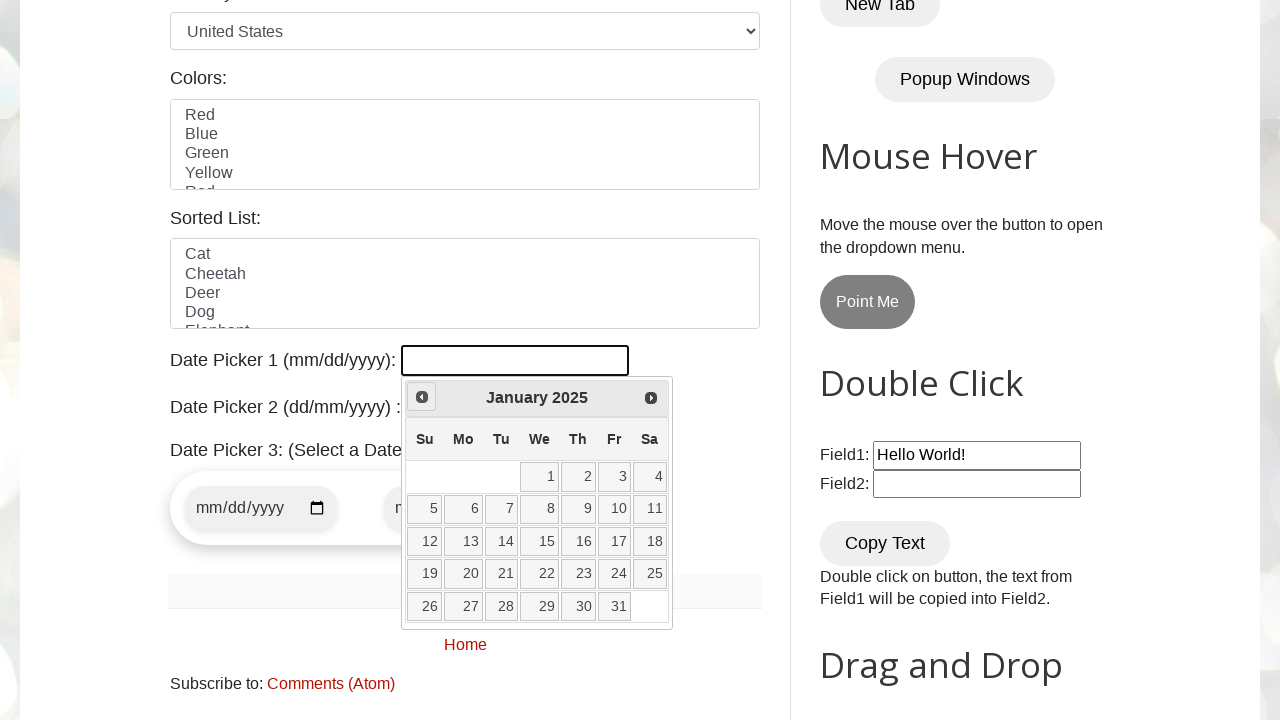

Retrieved current year from date picker: 2025
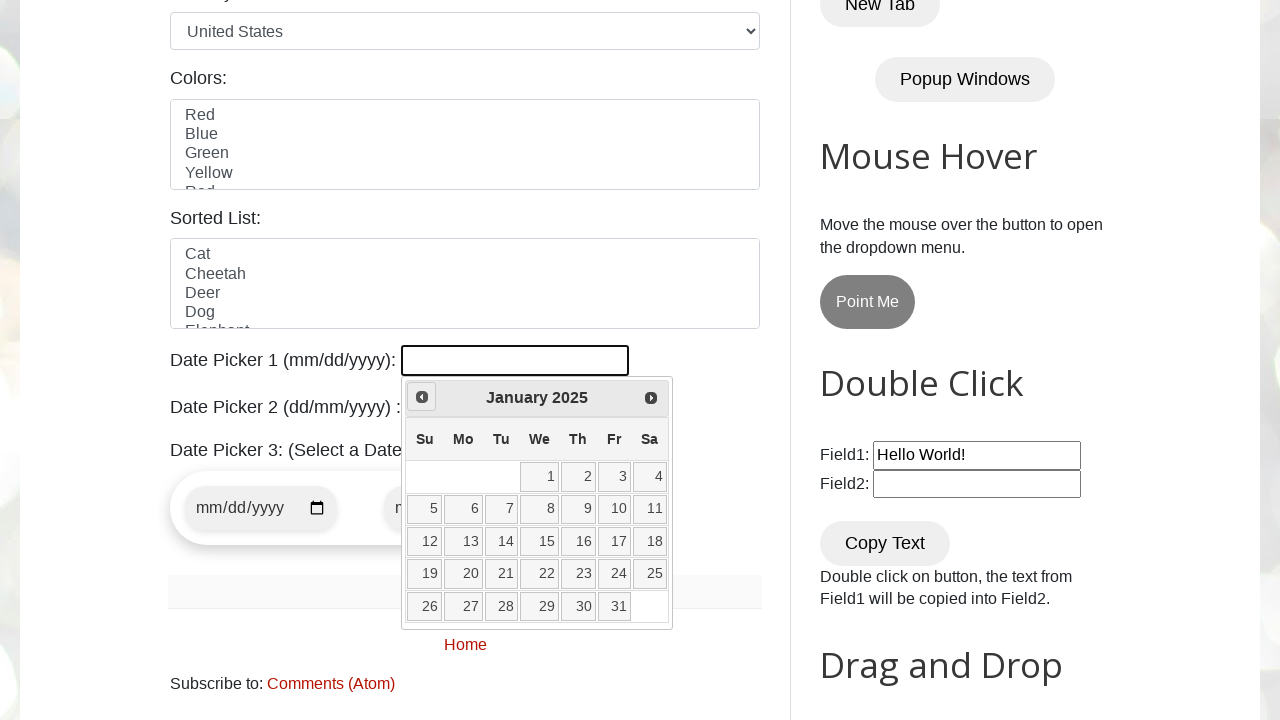

Retrieved current month from date picker: January
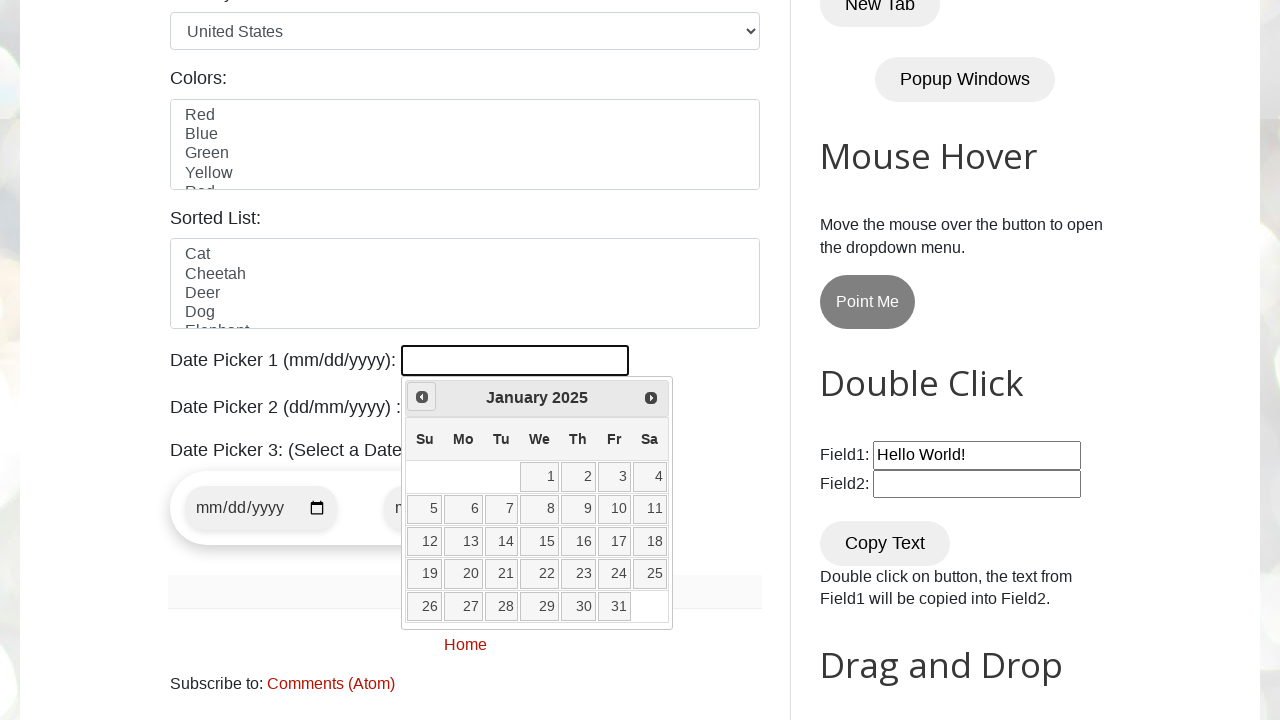

Clicked Previous button to navigate to earlier month at (422, 397) on [title="Prev"]
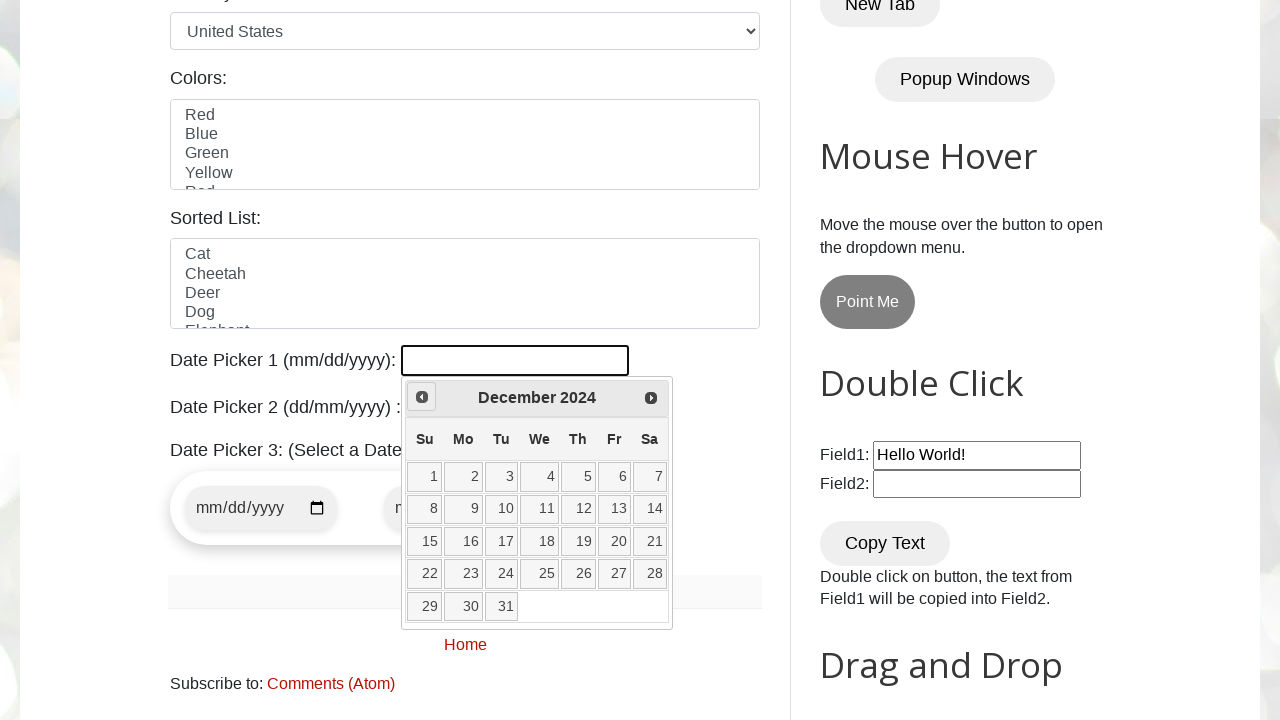

Retrieved current year from date picker: 2024
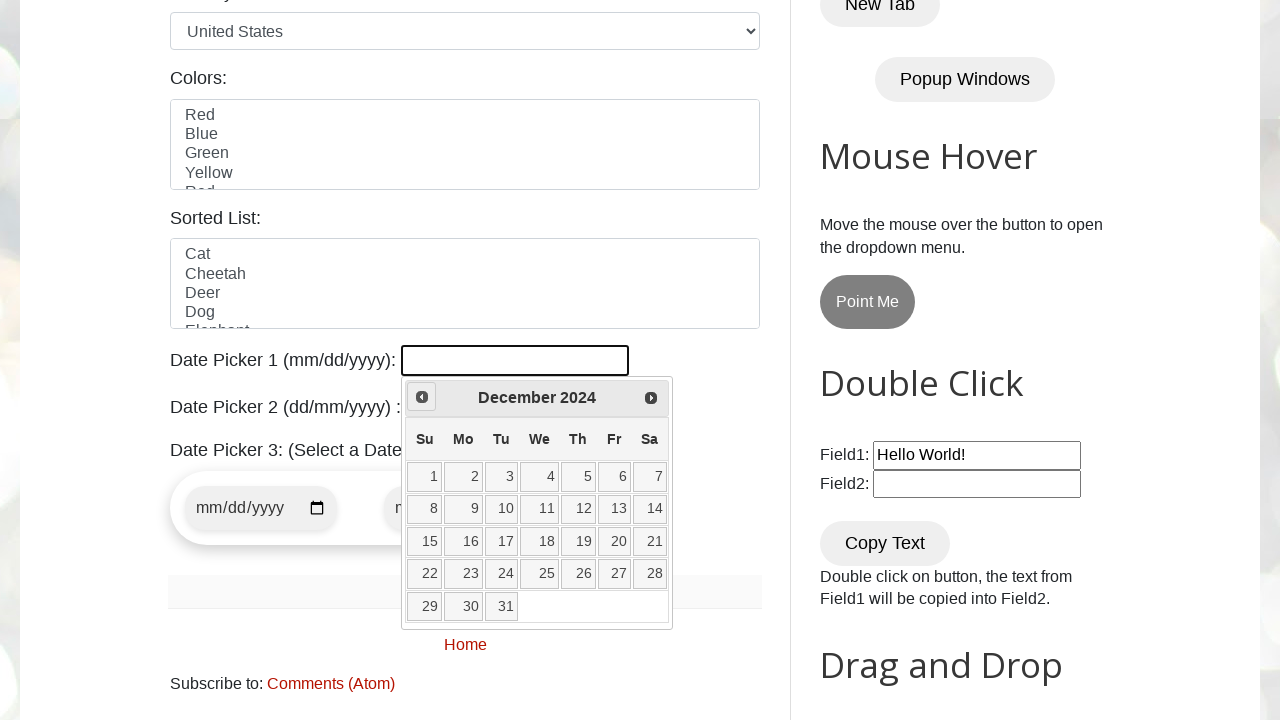

Retrieved current month from date picker: December
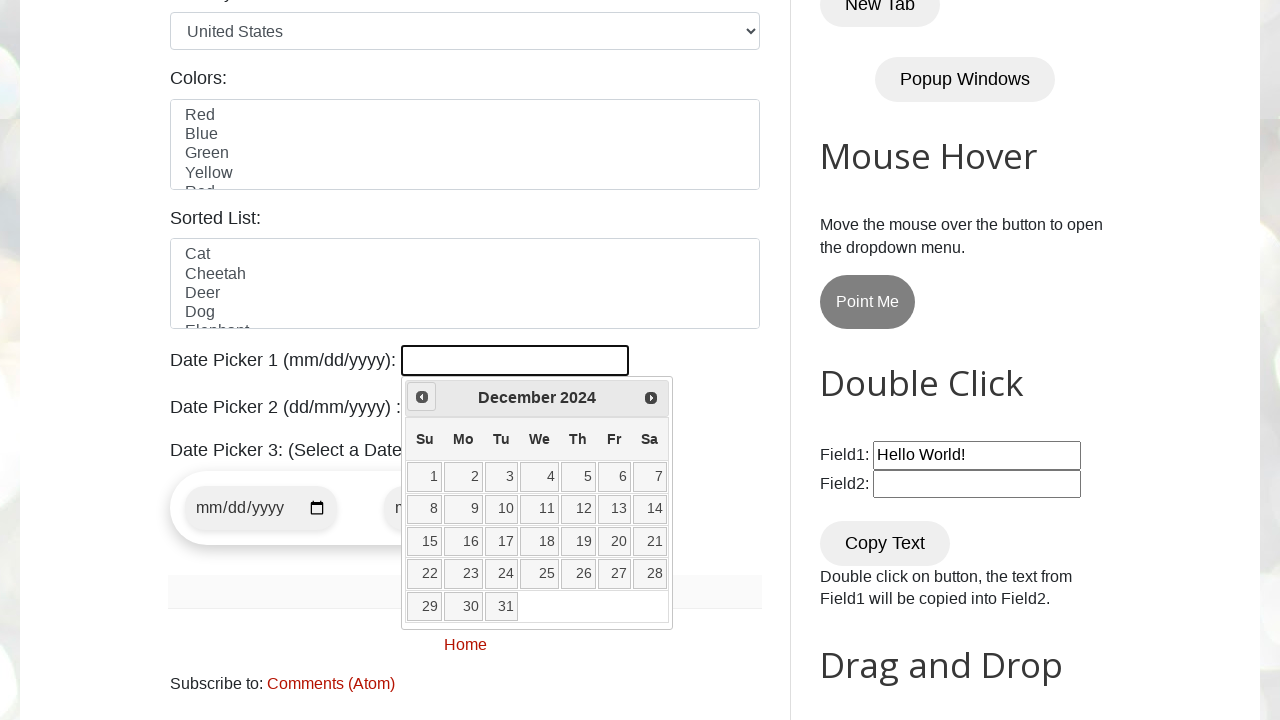

Clicked Previous button to navigate to earlier month at (422, 397) on [title="Prev"]
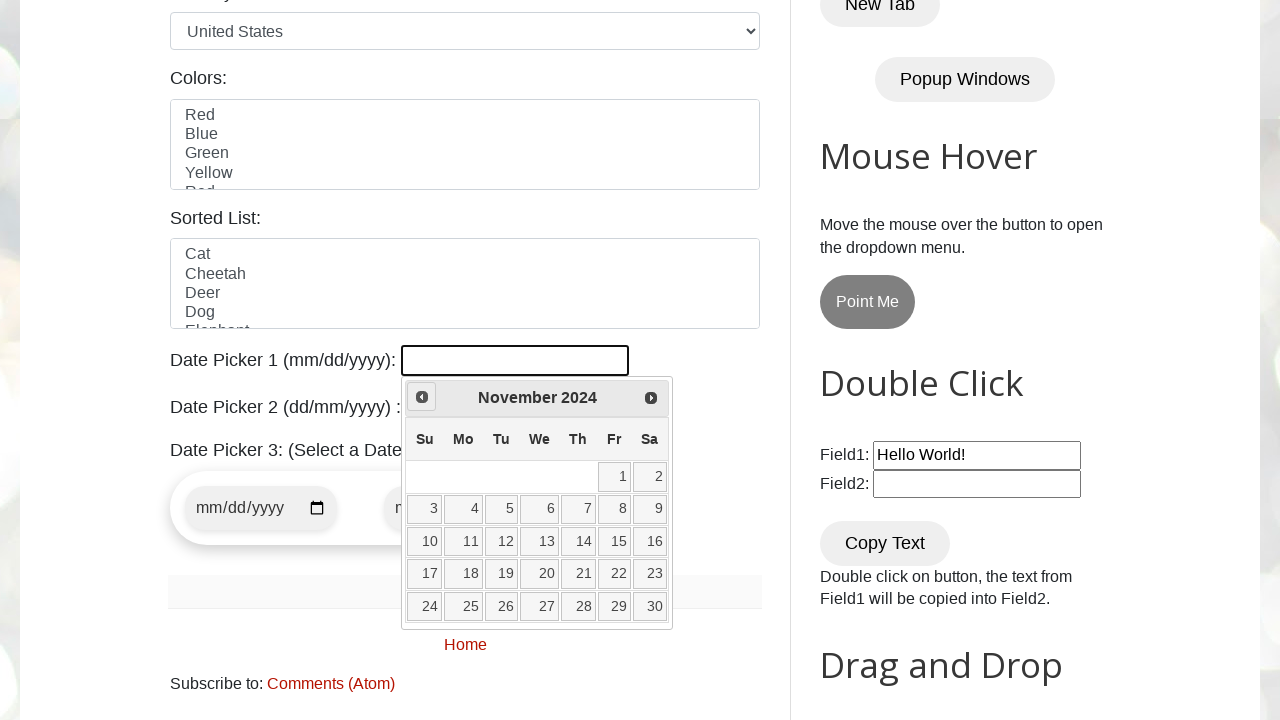

Retrieved current year from date picker: 2024
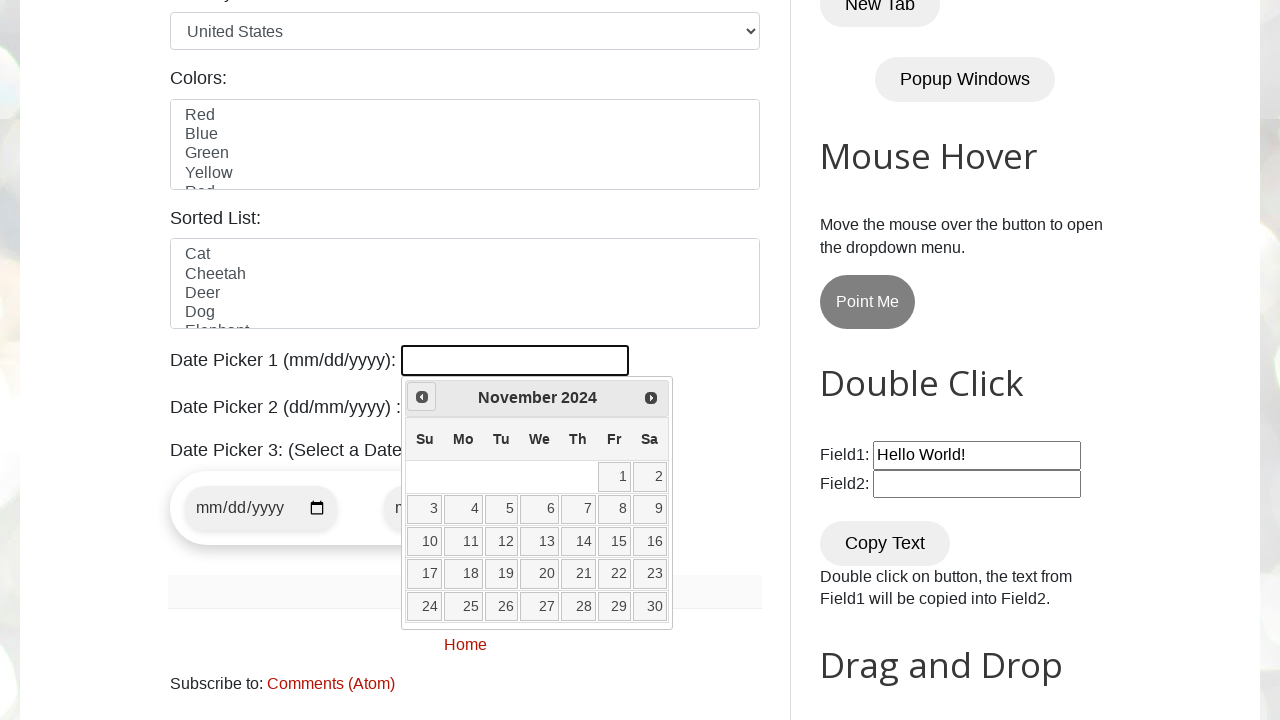

Retrieved current month from date picker: November
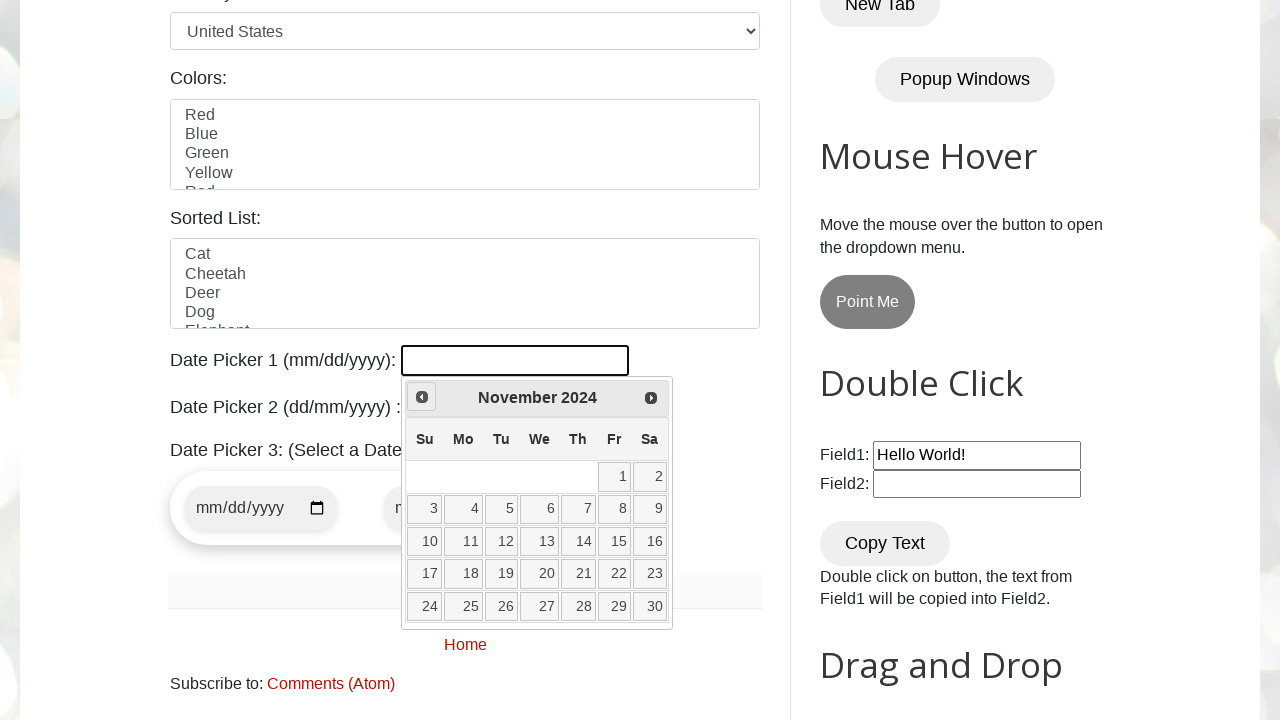

Clicked Previous button to navigate to earlier month at (422, 397) on [title="Prev"]
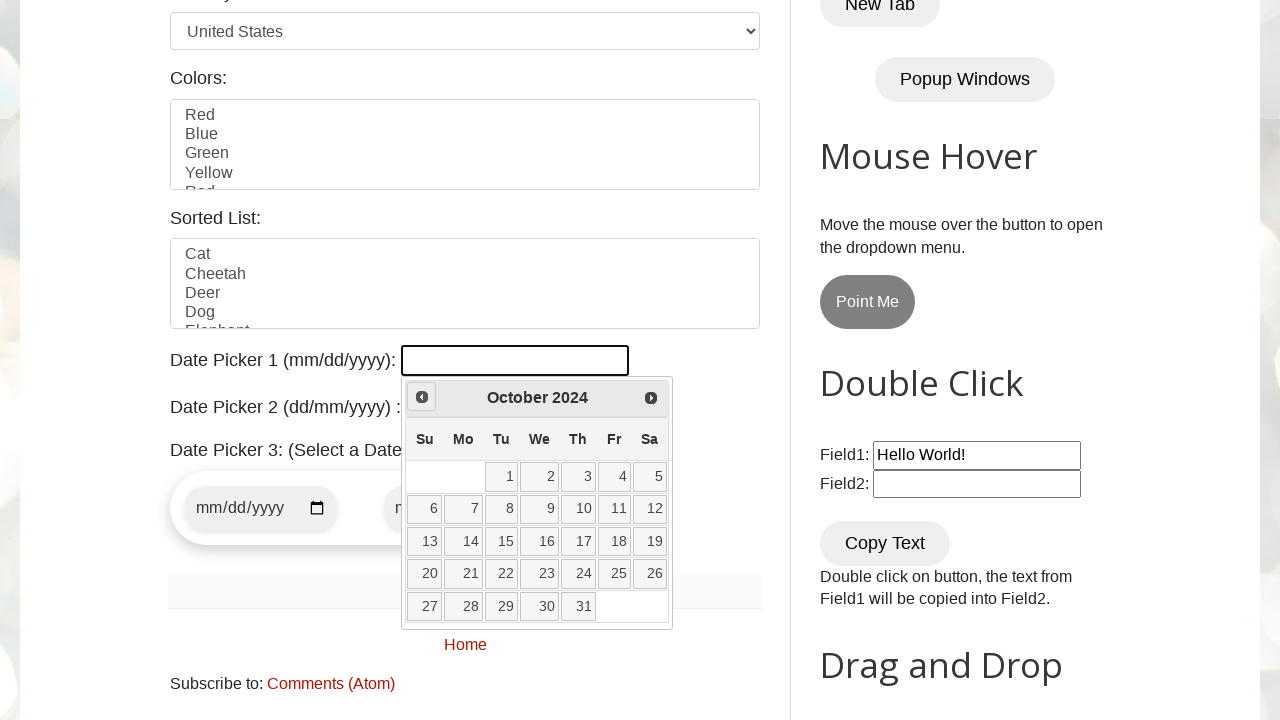

Retrieved current year from date picker: 2024
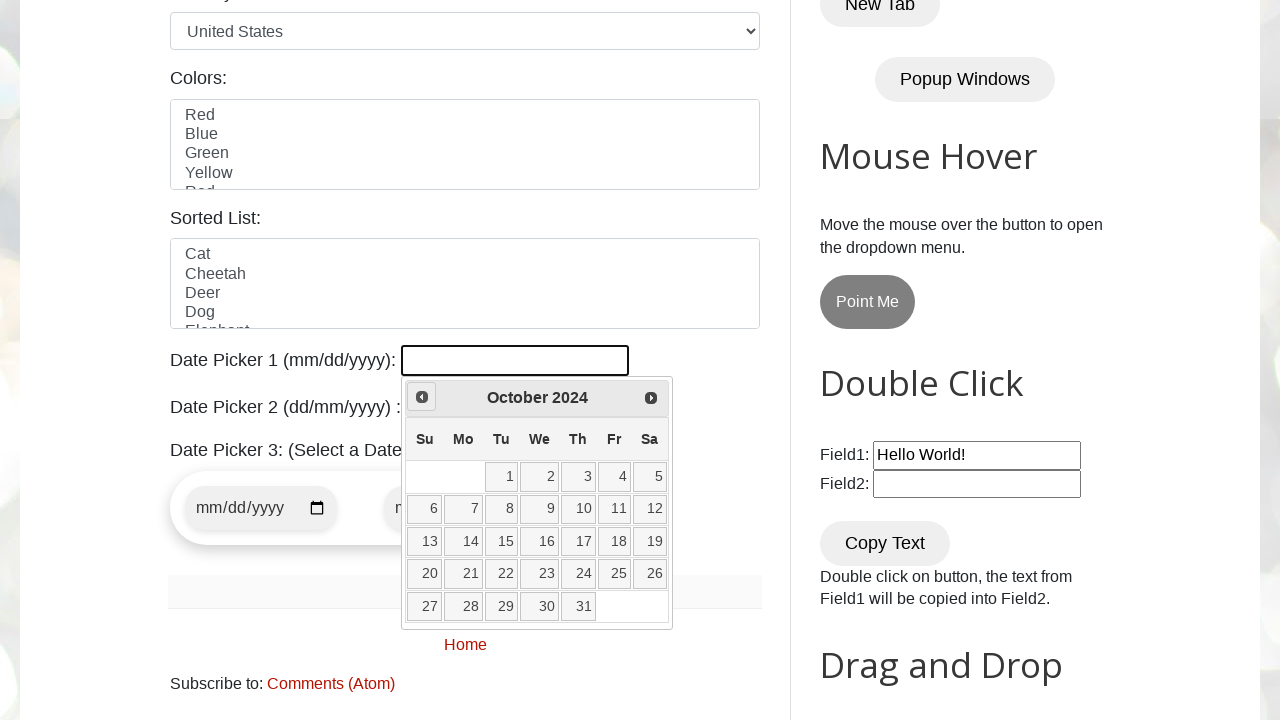

Retrieved current month from date picker: October
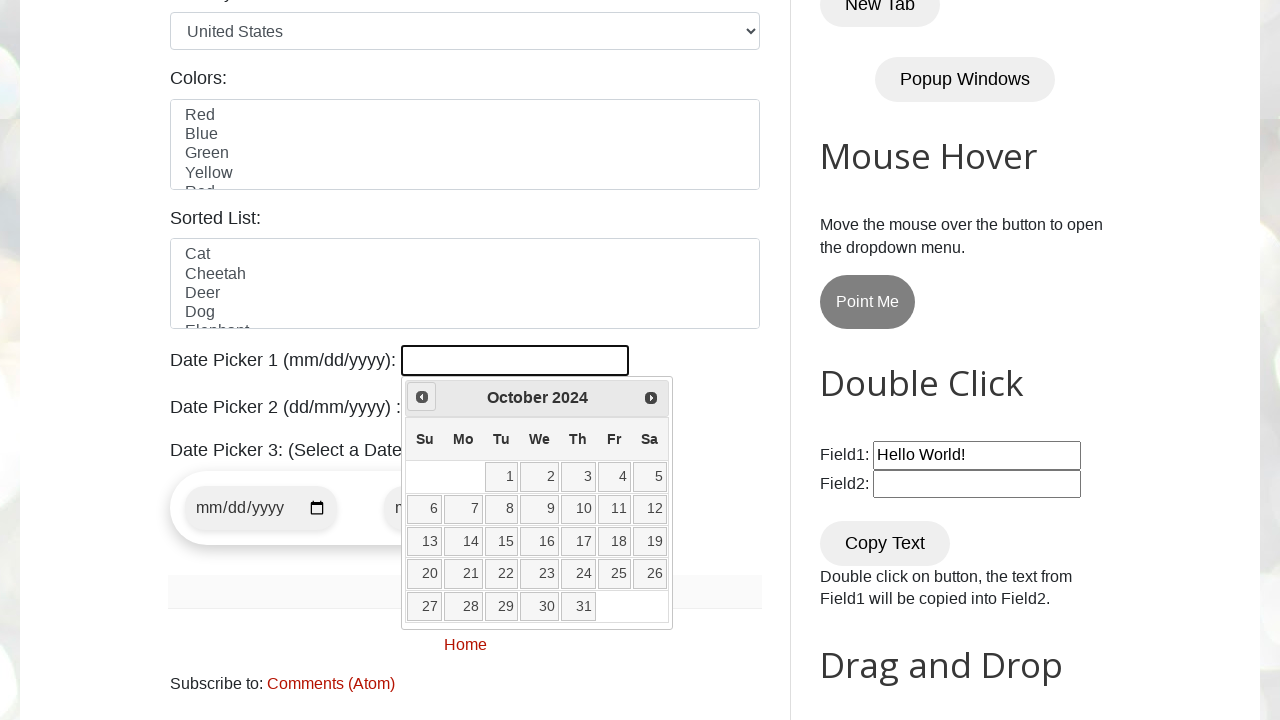

Clicked Previous button to navigate to earlier month at (422, 397) on [title="Prev"]
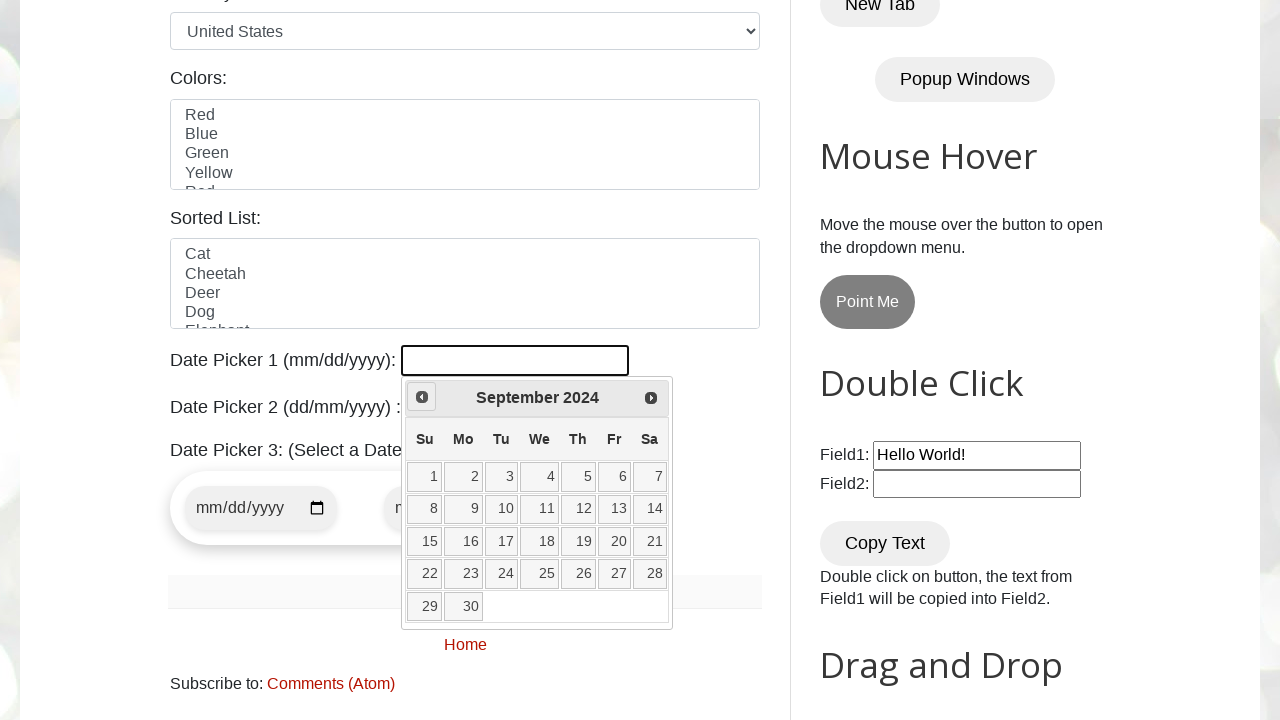

Retrieved current year from date picker: 2024
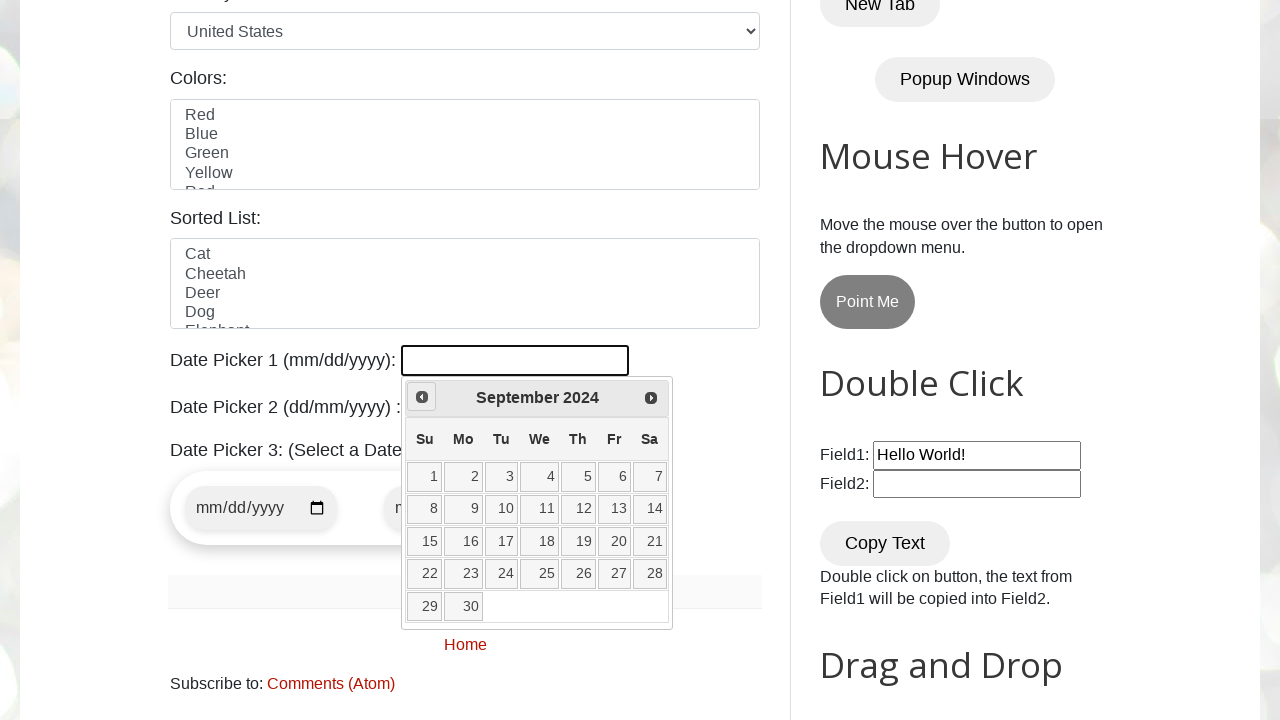

Retrieved current month from date picker: September
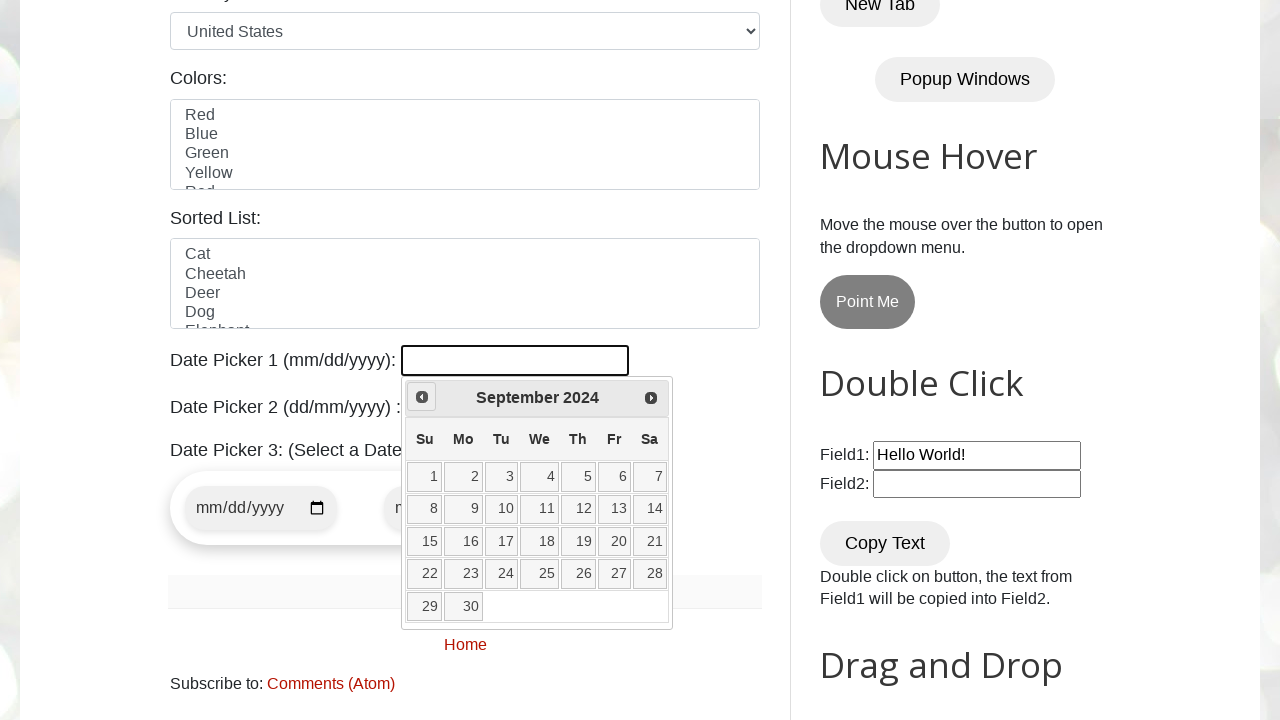

Clicked Previous button to navigate to earlier month at (422, 397) on [title="Prev"]
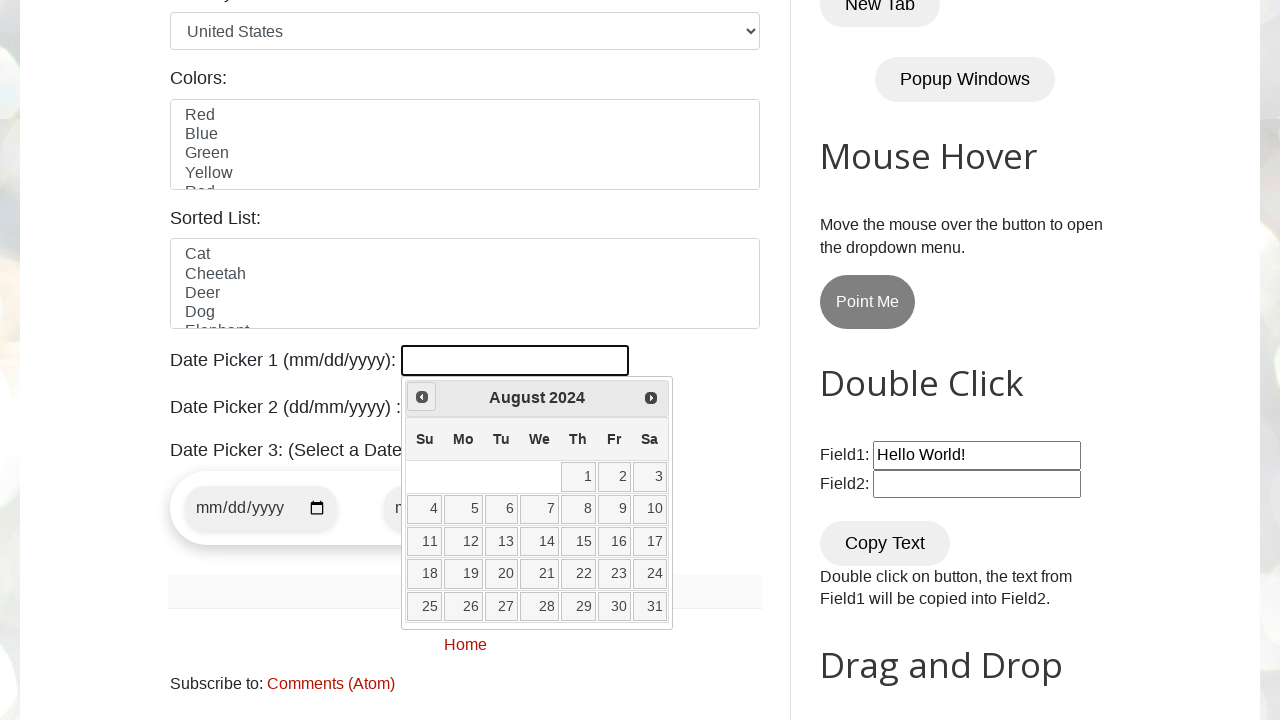

Retrieved current year from date picker: 2024
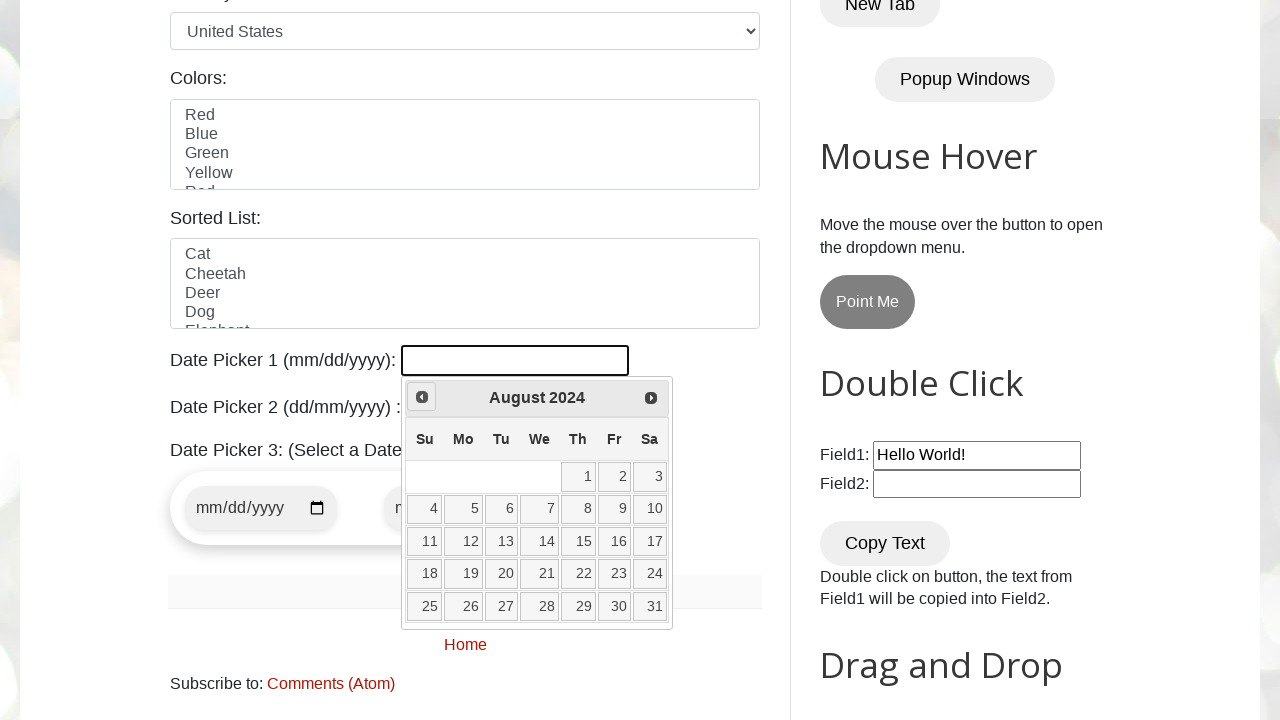

Retrieved current month from date picker: August
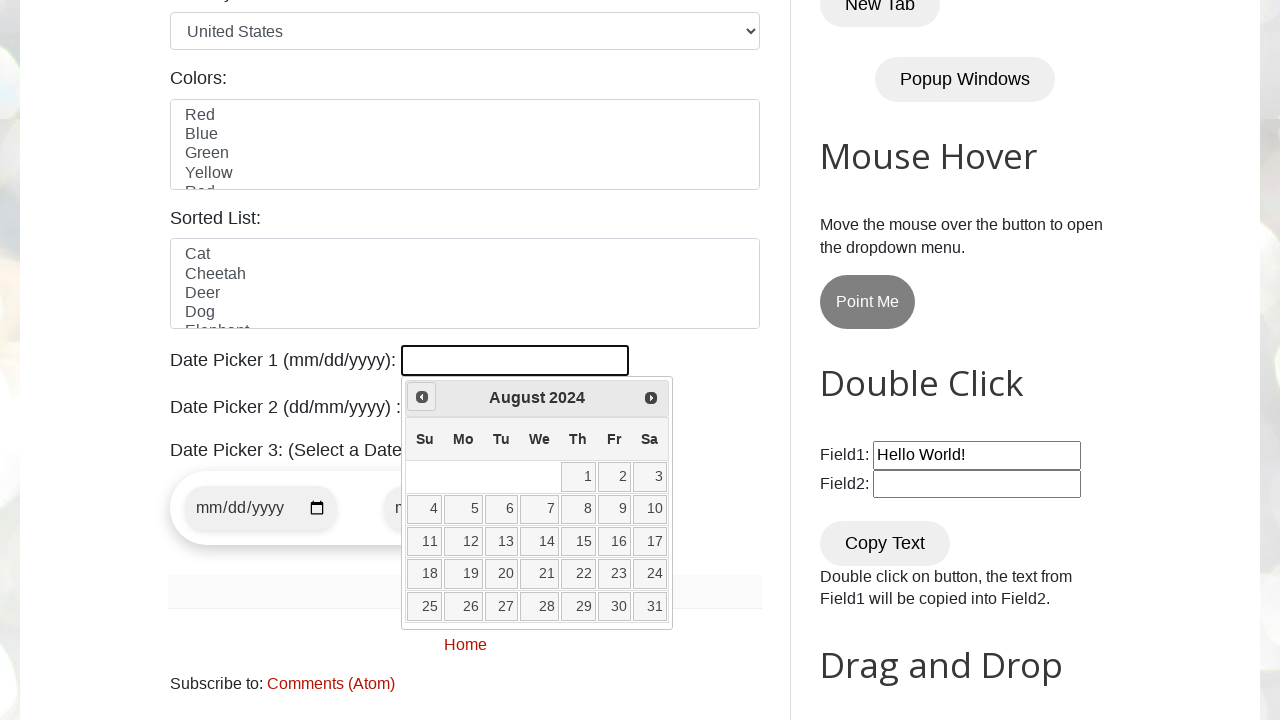

Clicked Previous button to navigate to earlier month at (422, 397) on [title="Prev"]
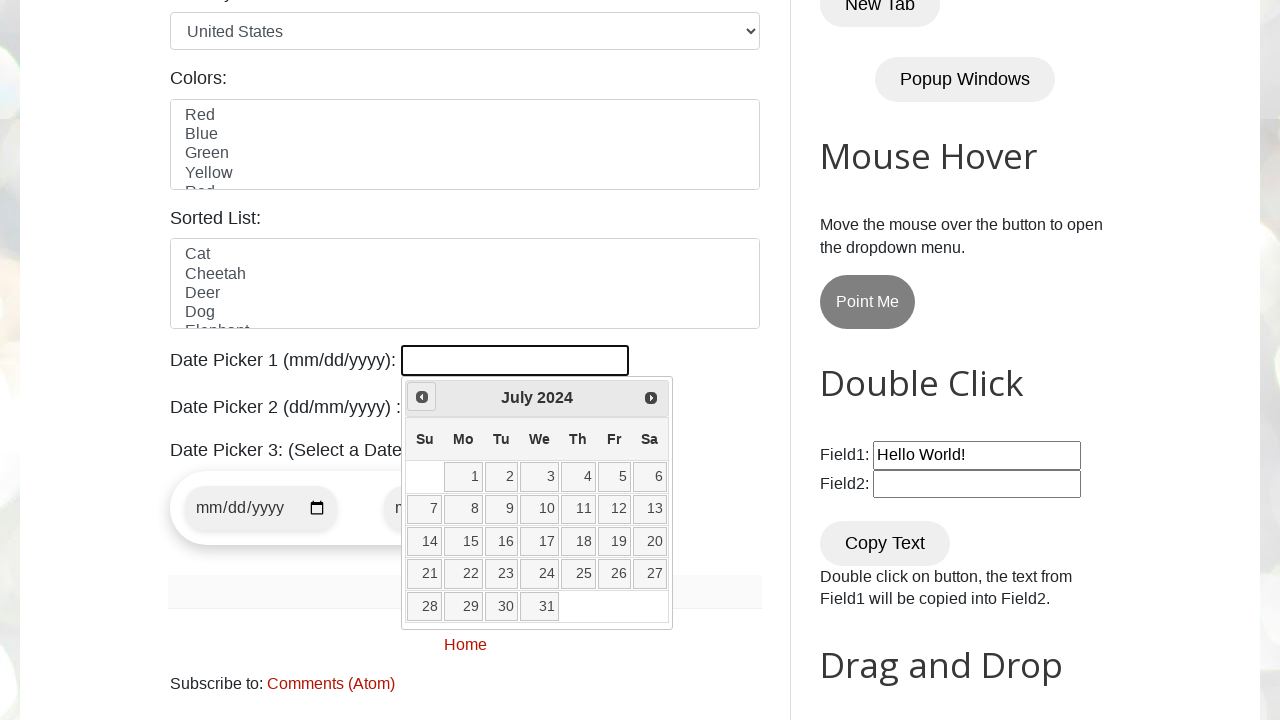

Retrieved current year from date picker: 2024
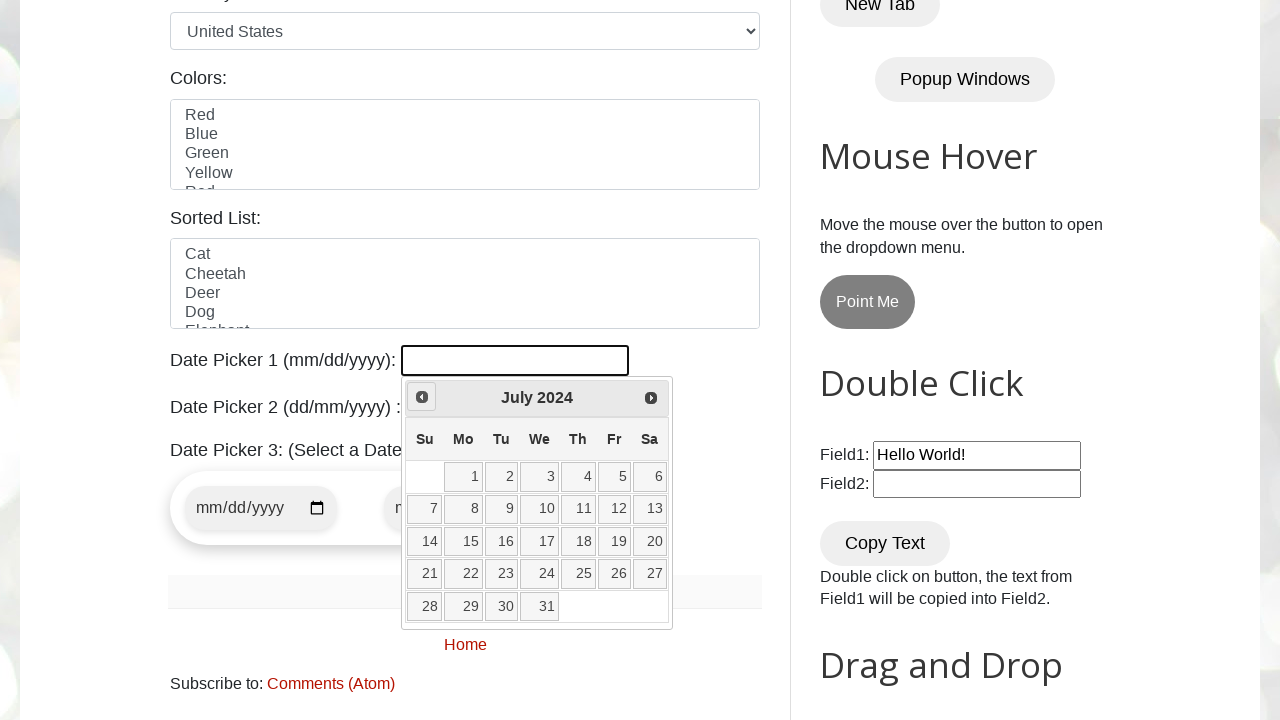

Retrieved current month from date picker: July
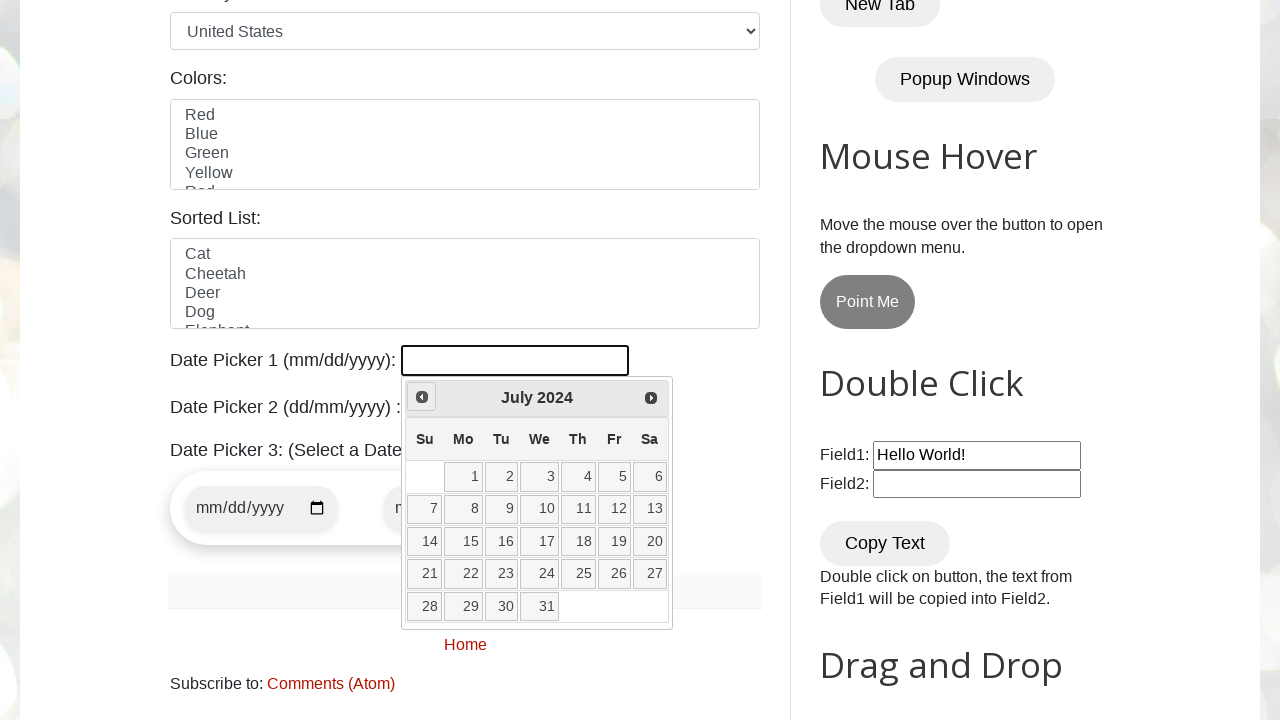

Clicked Previous button to navigate to earlier month at (422, 397) on [title="Prev"]
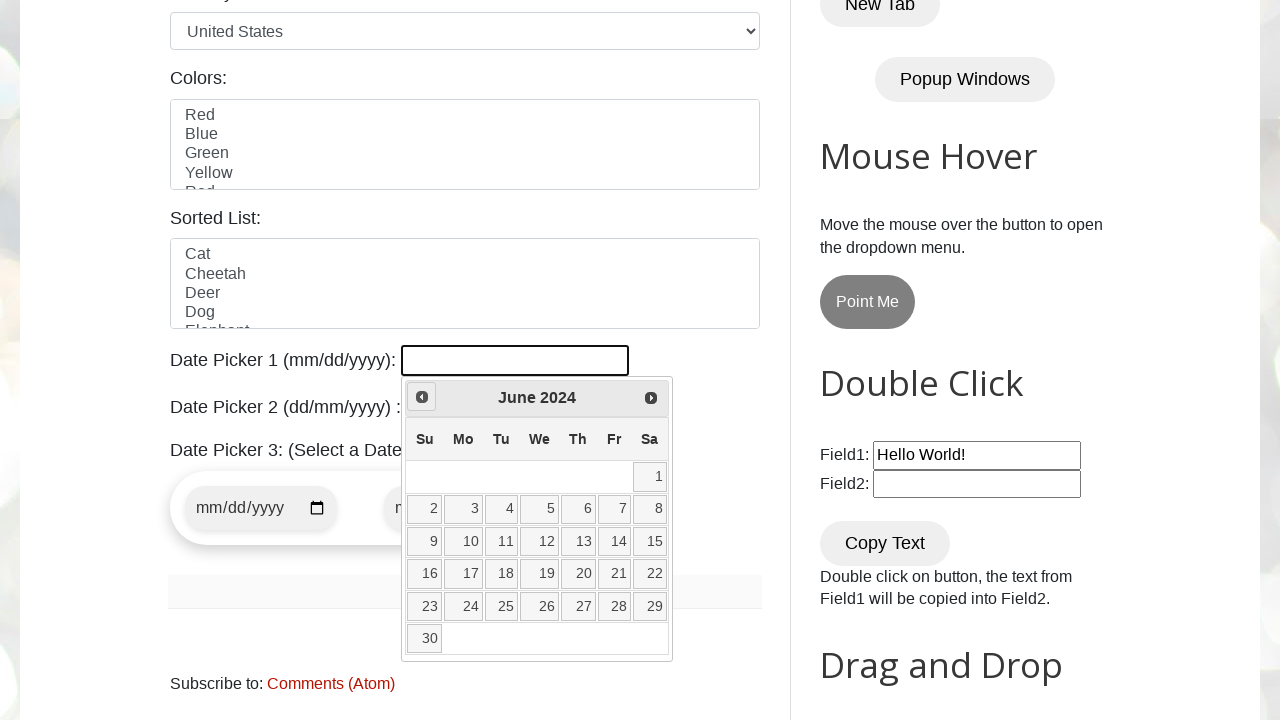

Retrieved current year from date picker: 2024
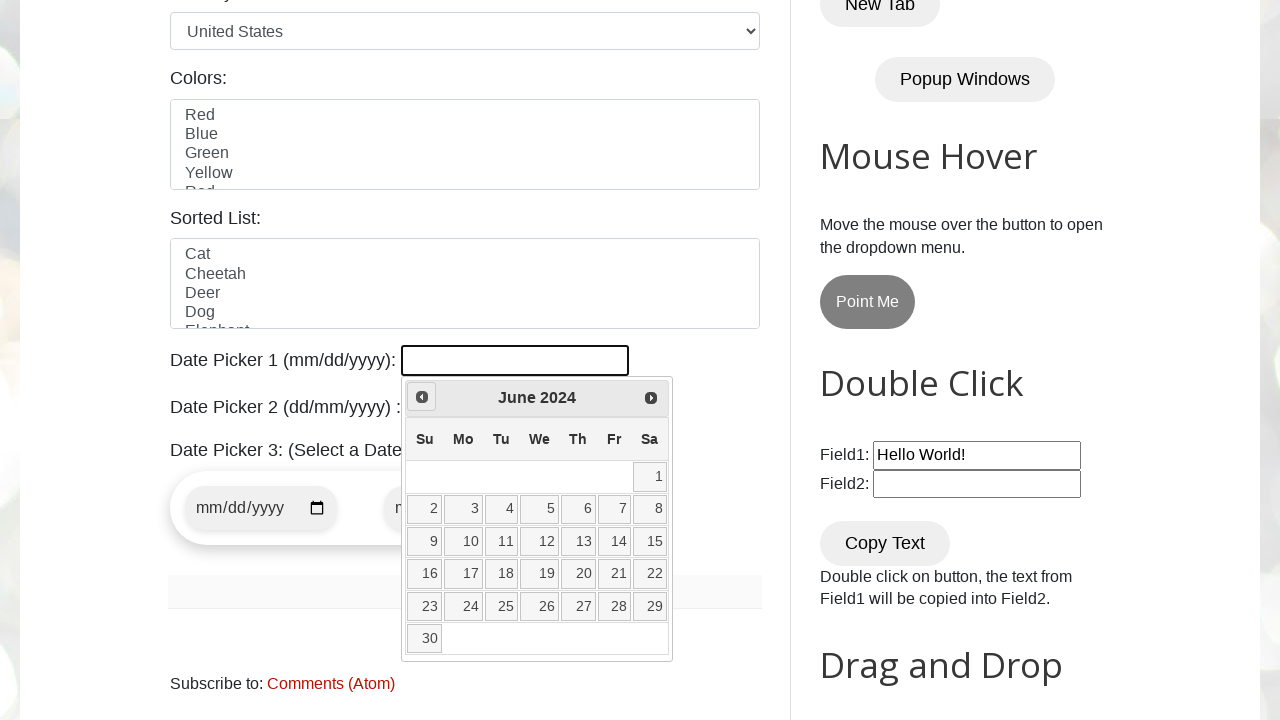

Retrieved current month from date picker: June
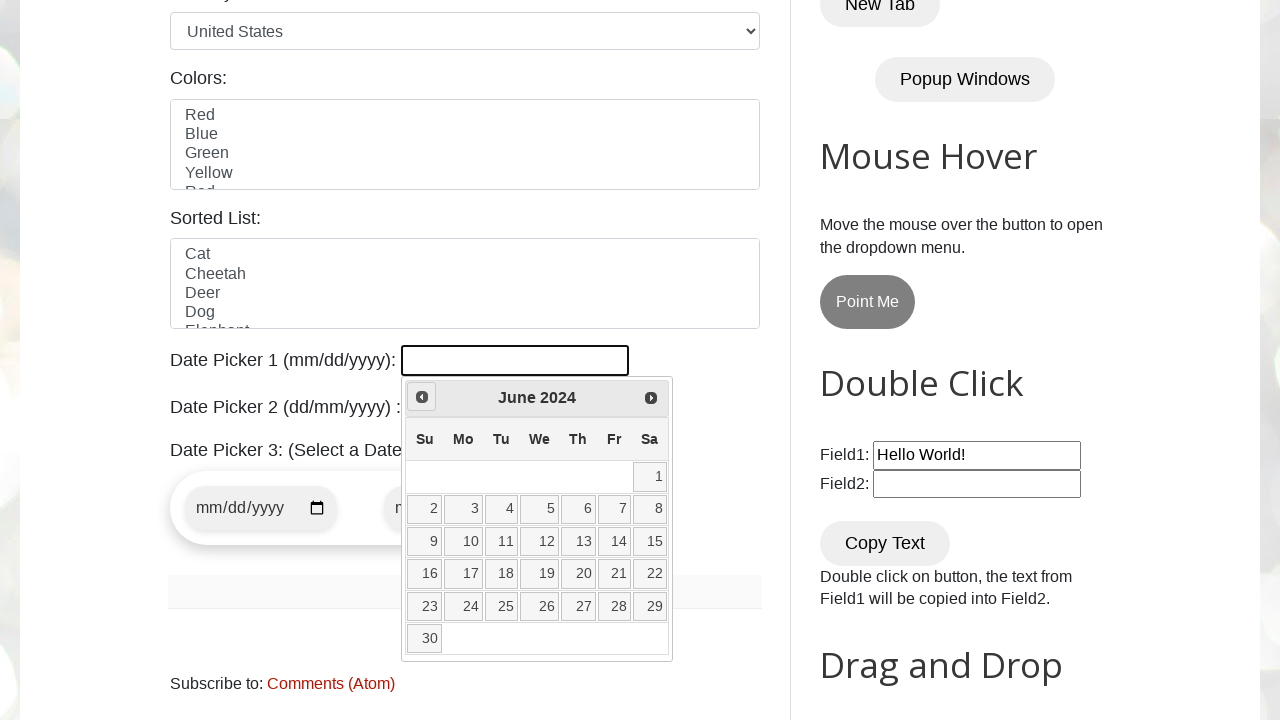

Clicked Previous button to navigate to earlier month at (422, 397) on [title="Prev"]
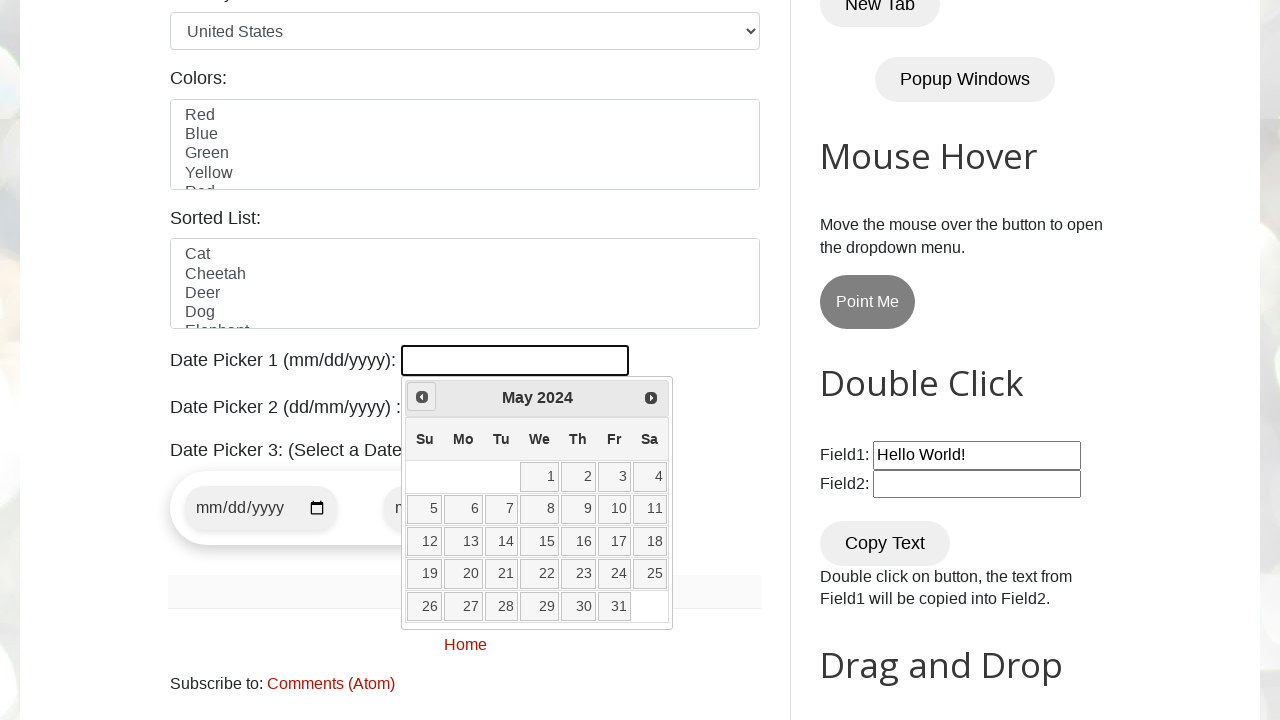

Retrieved current year from date picker: 2024
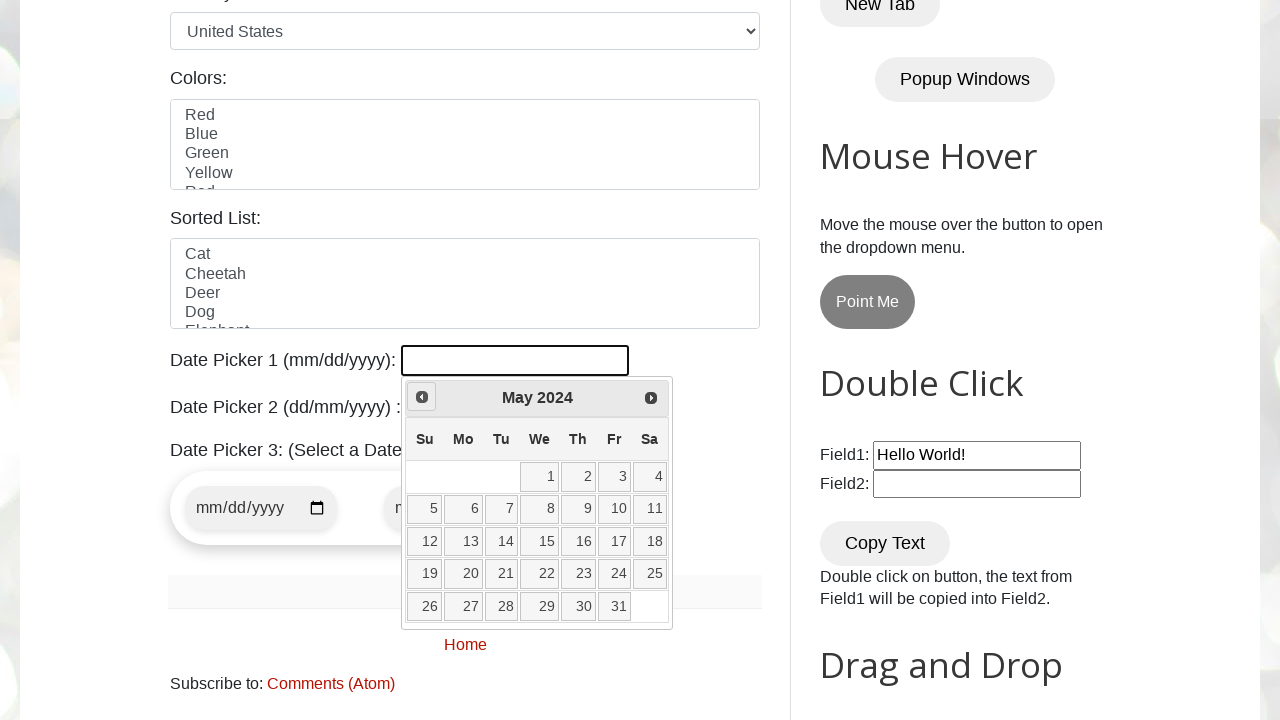

Retrieved current month from date picker: May
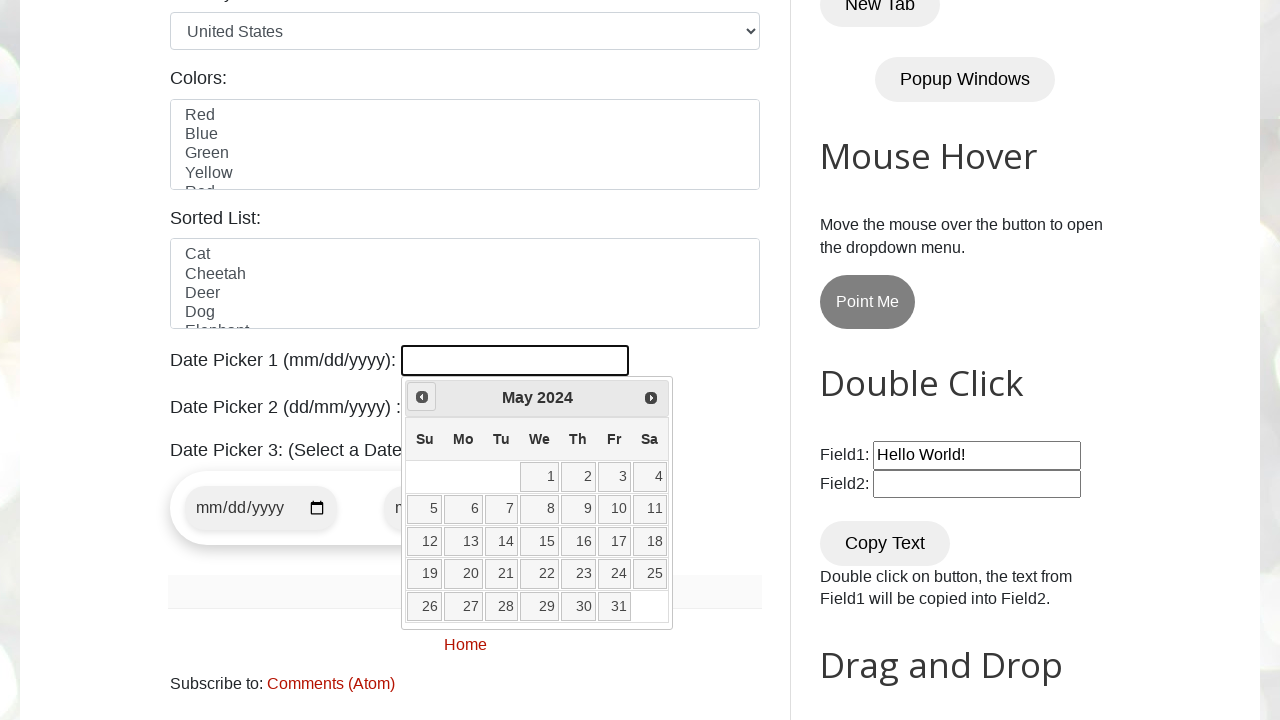

Clicked Previous button to navigate to earlier month at (422, 397) on [title="Prev"]
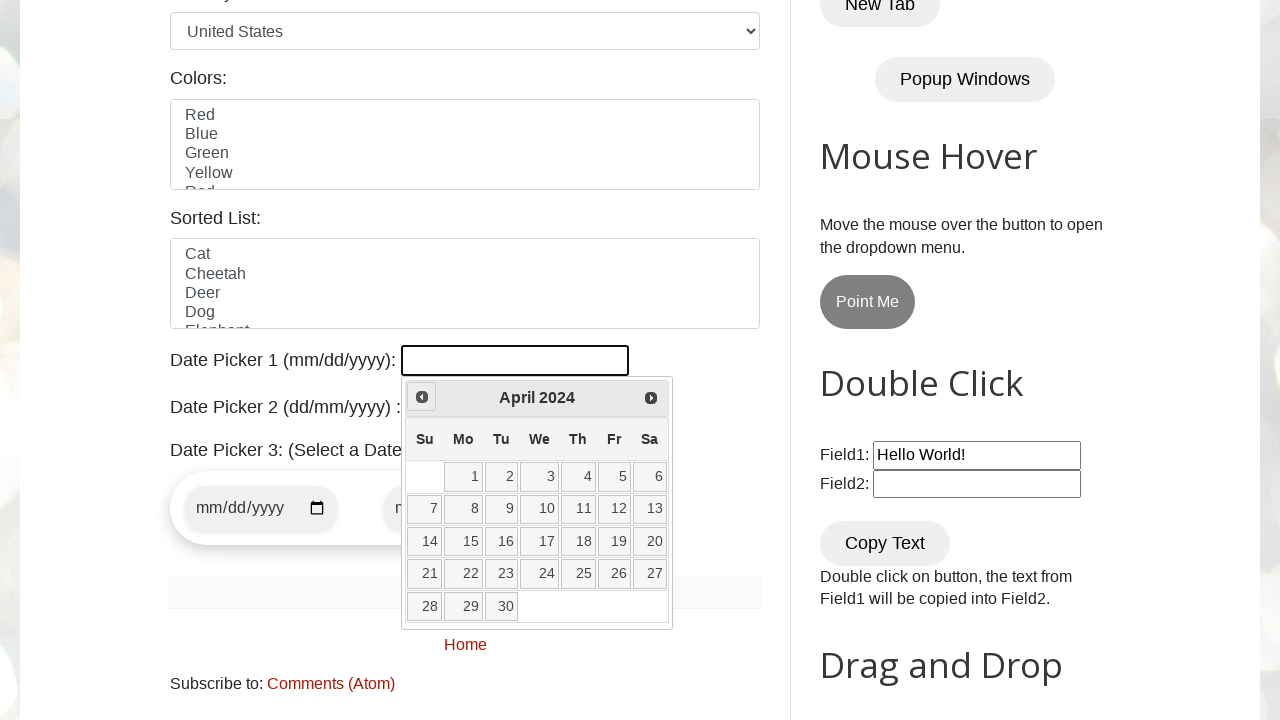

Retrieved current year from date picker: 2024
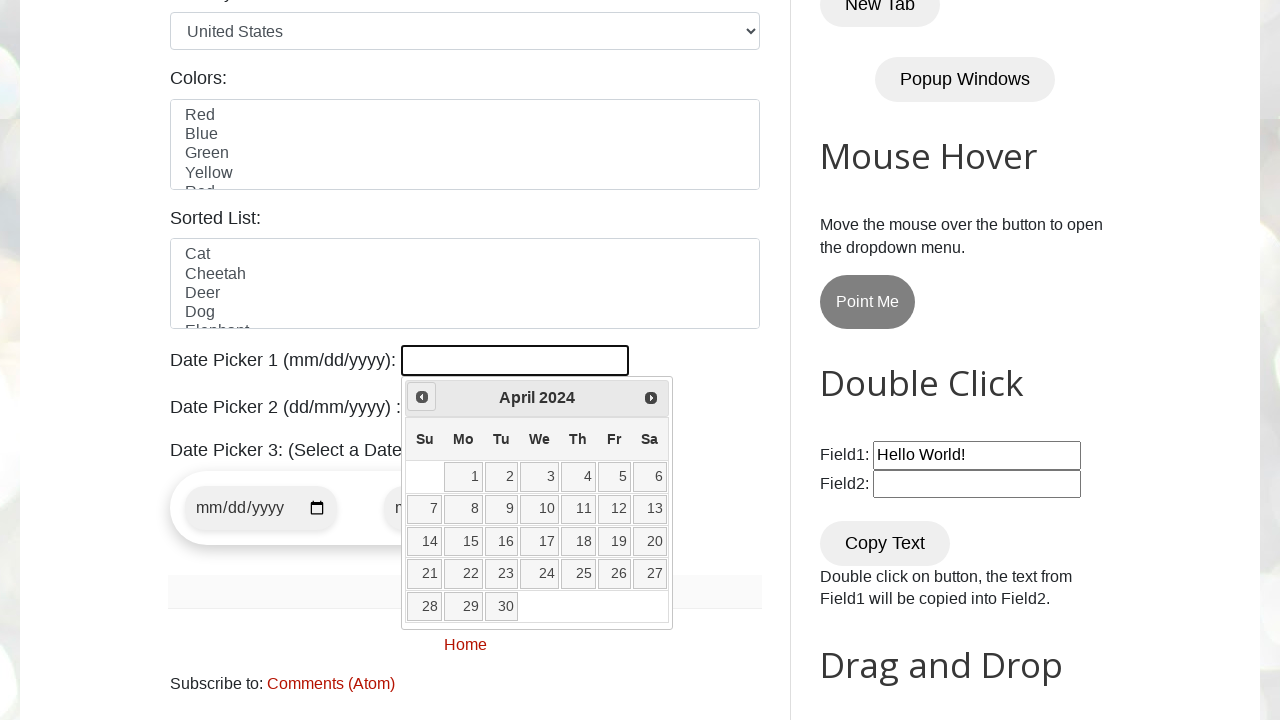

Retrieved current month from date picker: April
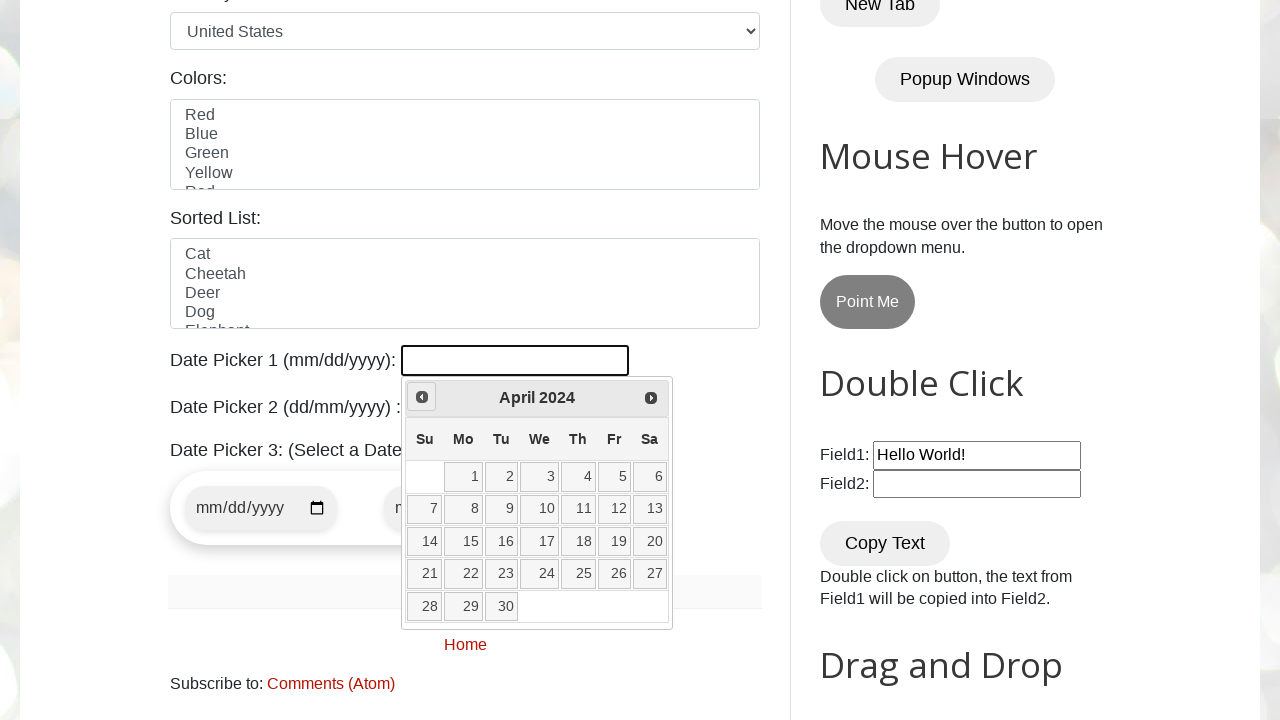

Clicked Previous button to navigate to earlier month at (422, 397) on [title="Prev"]
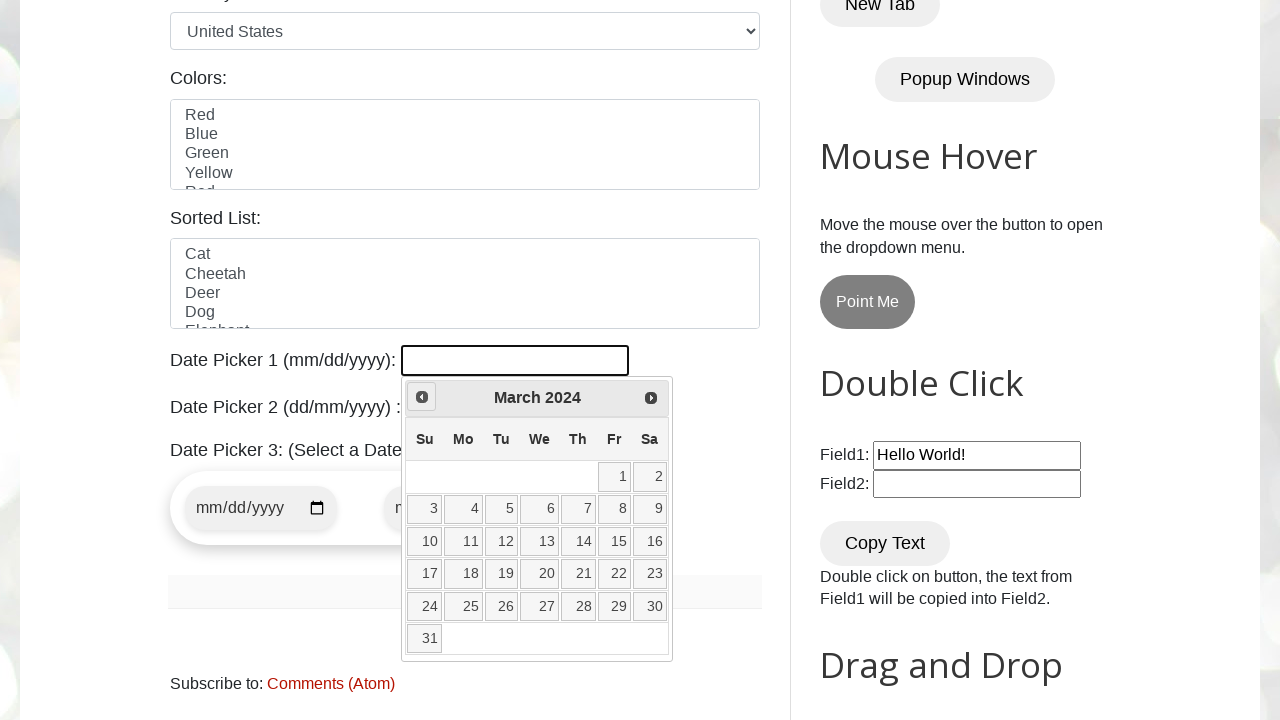

Retrieved current year from date picker: 2024
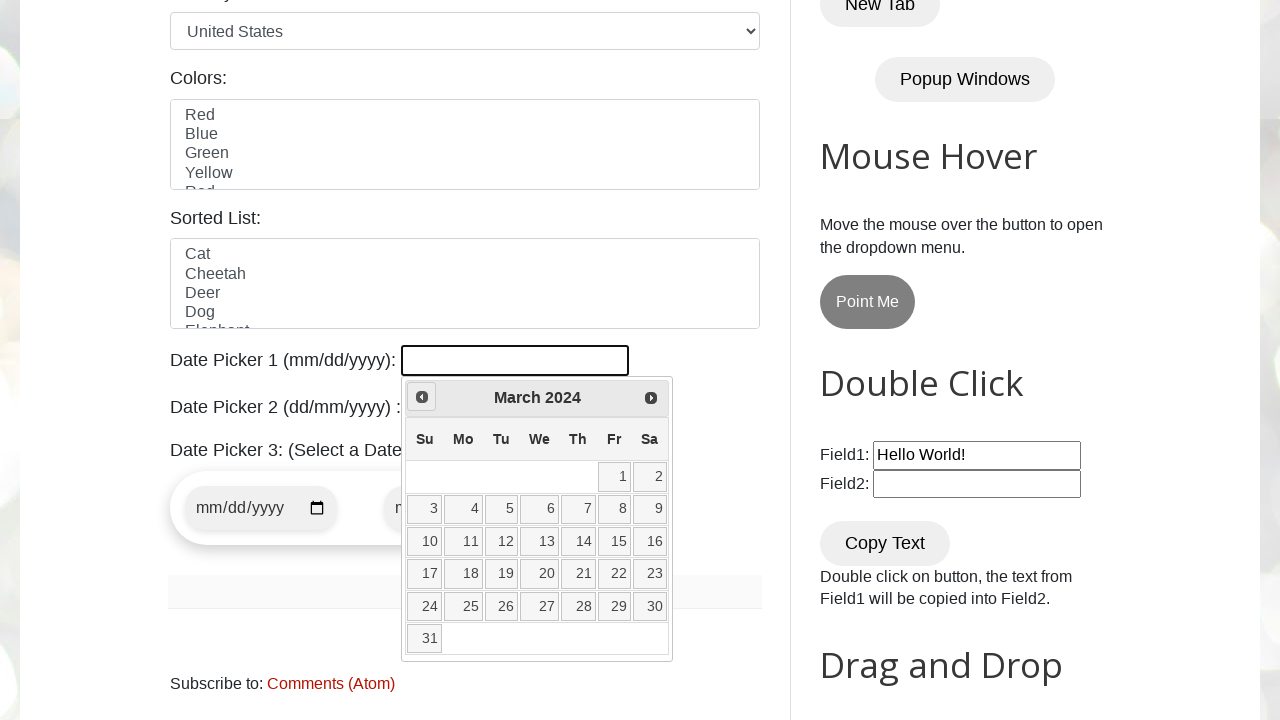

Retrieved current month from date picker: March
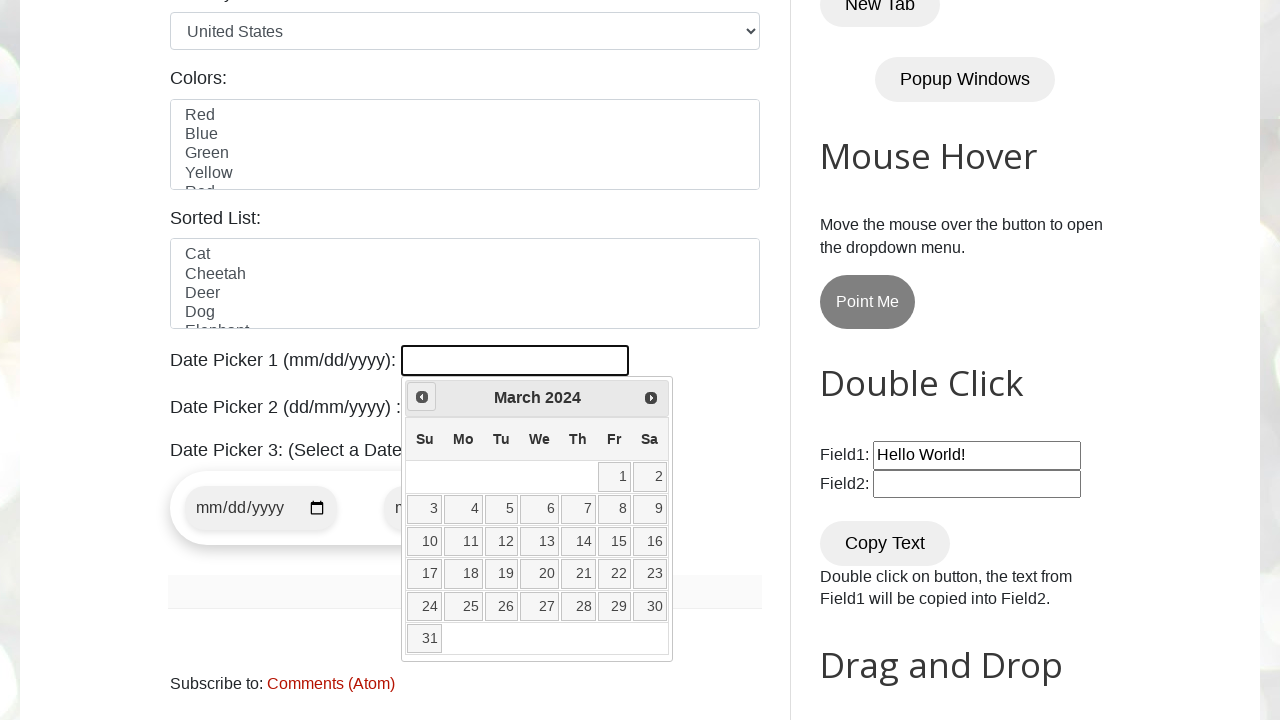

Clicked Previous button to navigate to earlier month at (422, 397) on [title="Prev"]
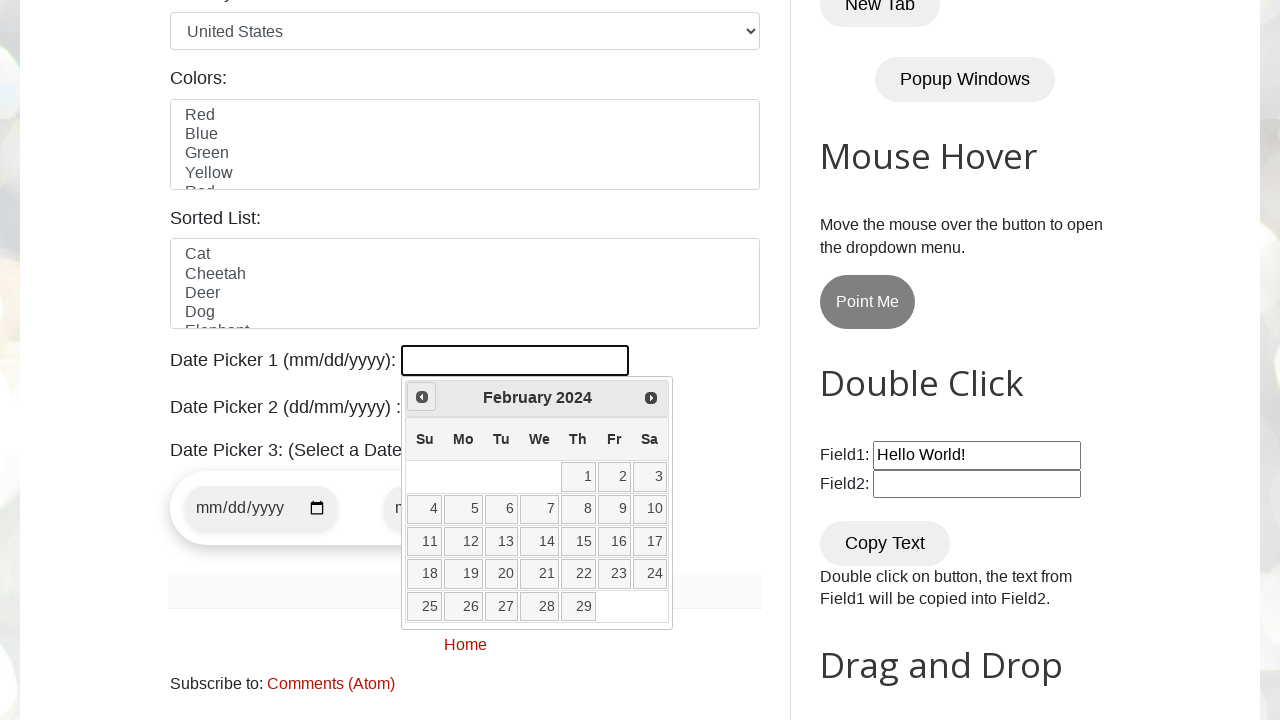

Retrieved current year from date picker: 2024
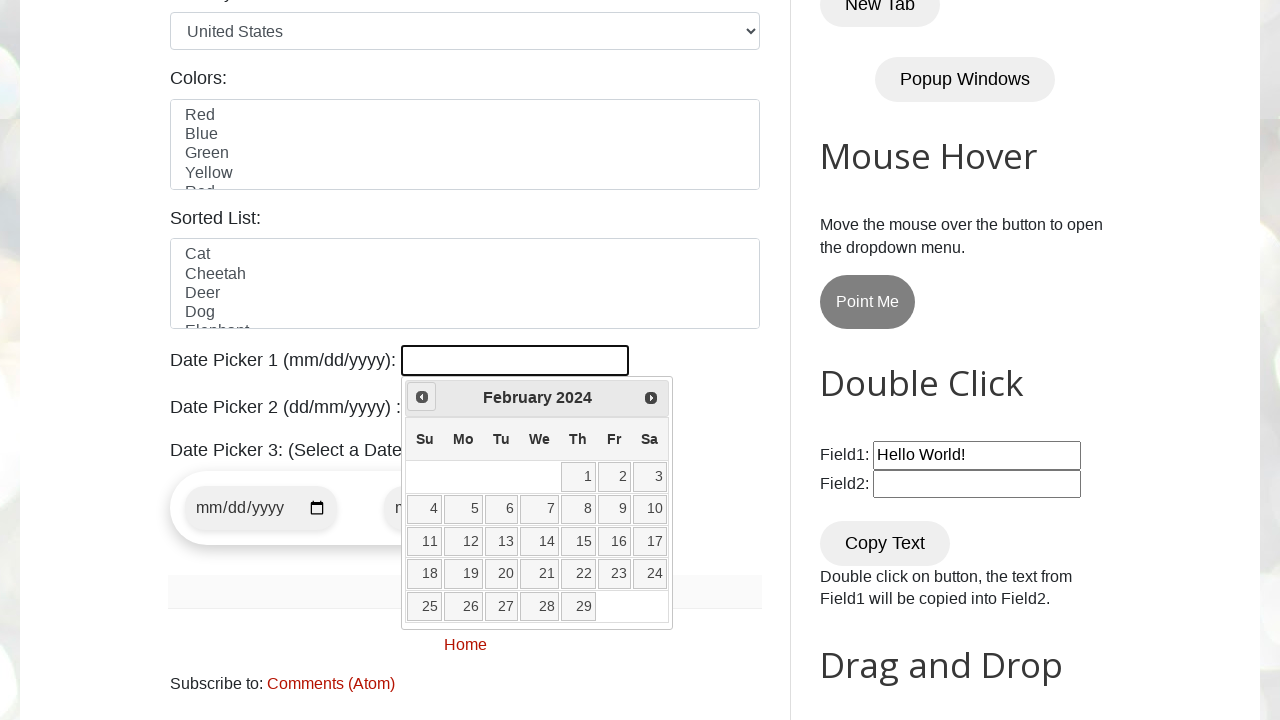

Retrieved current month from date picker: February
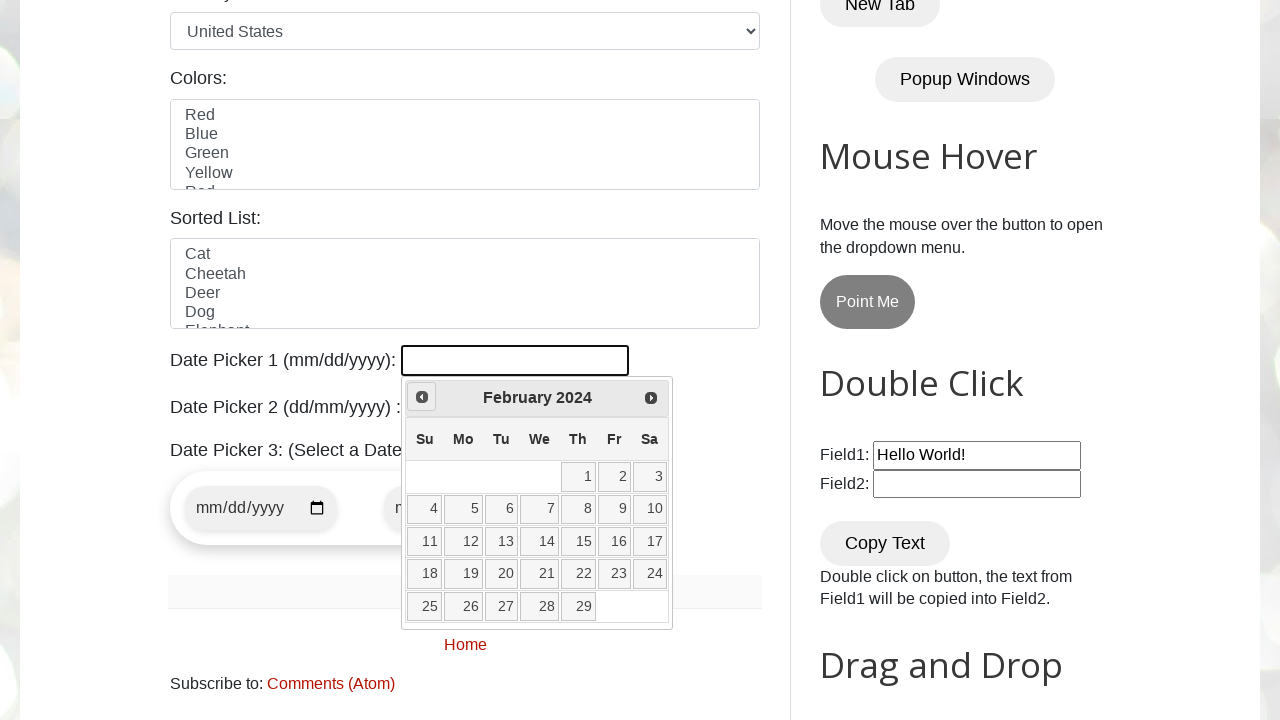

Clicked Previous button to navigate to earlier month at (422, 397) on [title="Prev"]
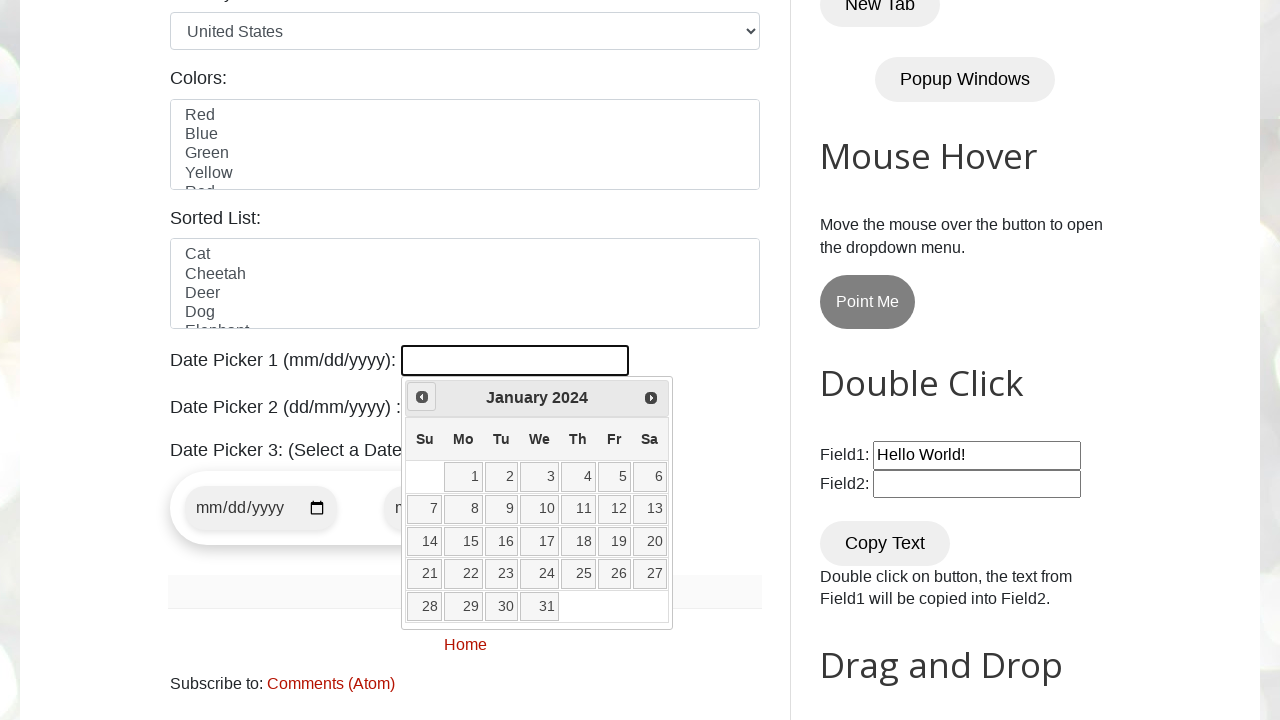

Retrieved current year from date picker: 2024
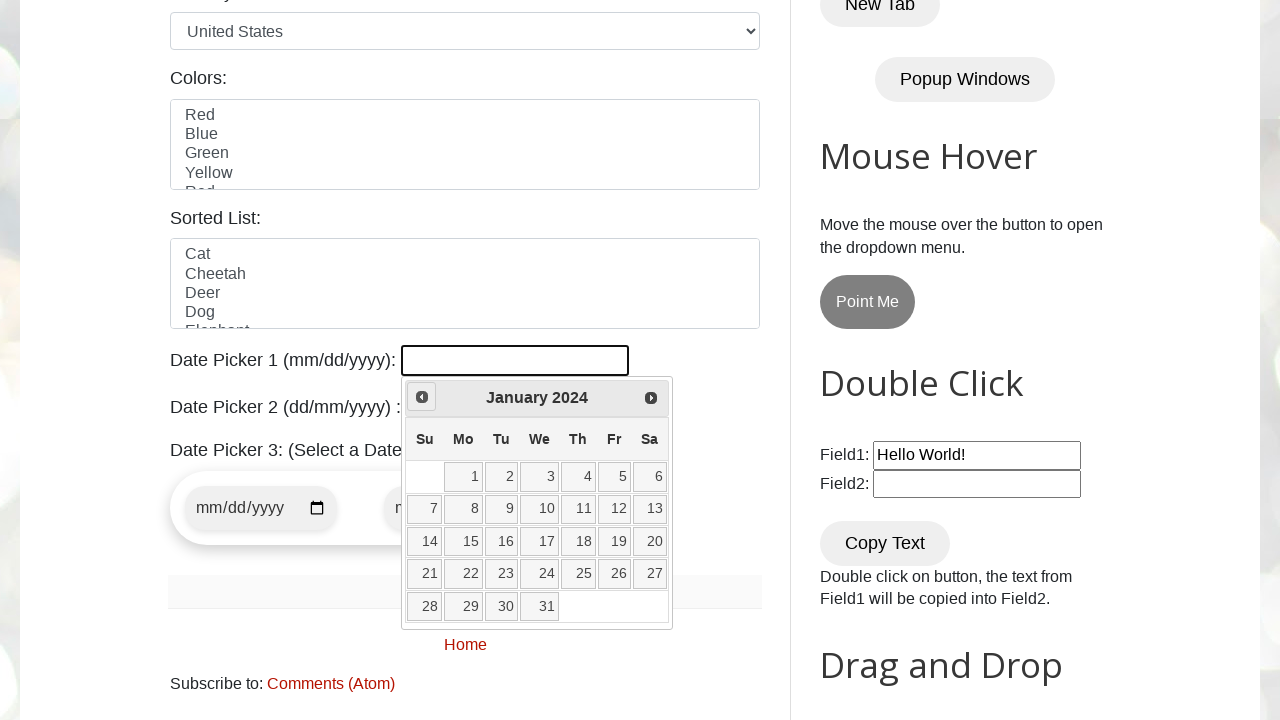

Retrieved current month from date picker: January
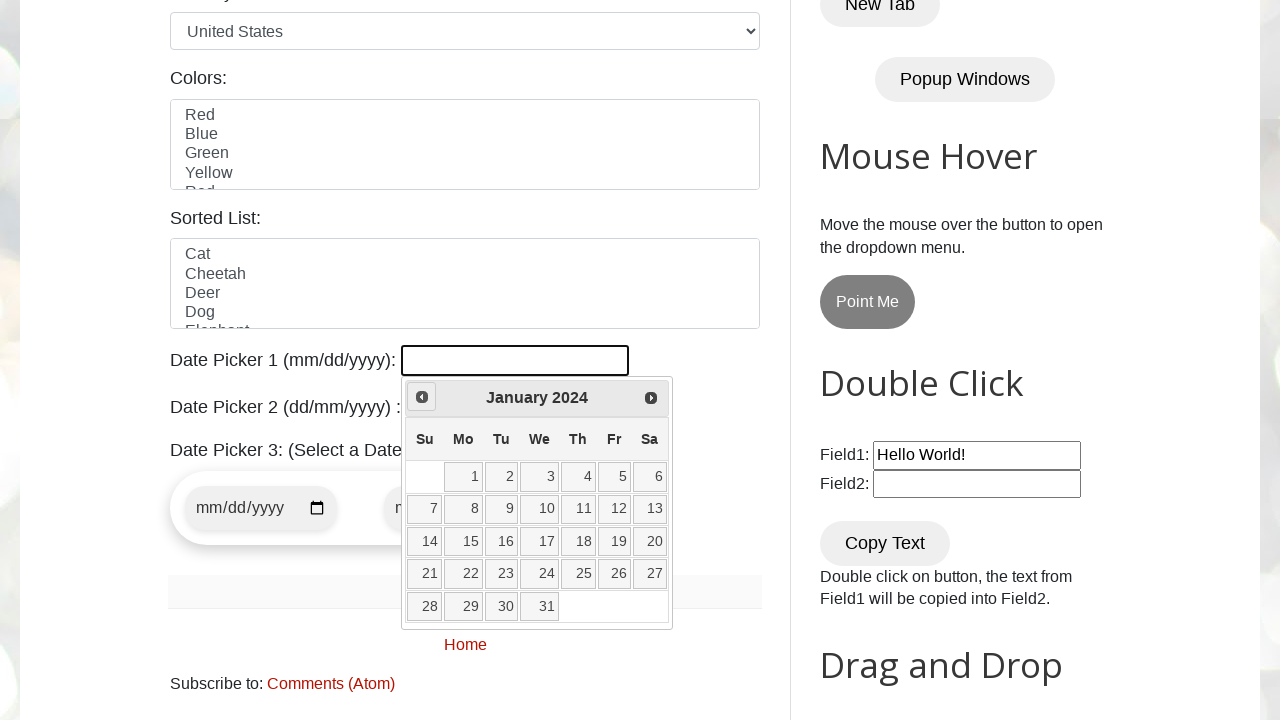

Clicked Previous button to navigate to earlier month at (422, 397) on [title="Prev"]
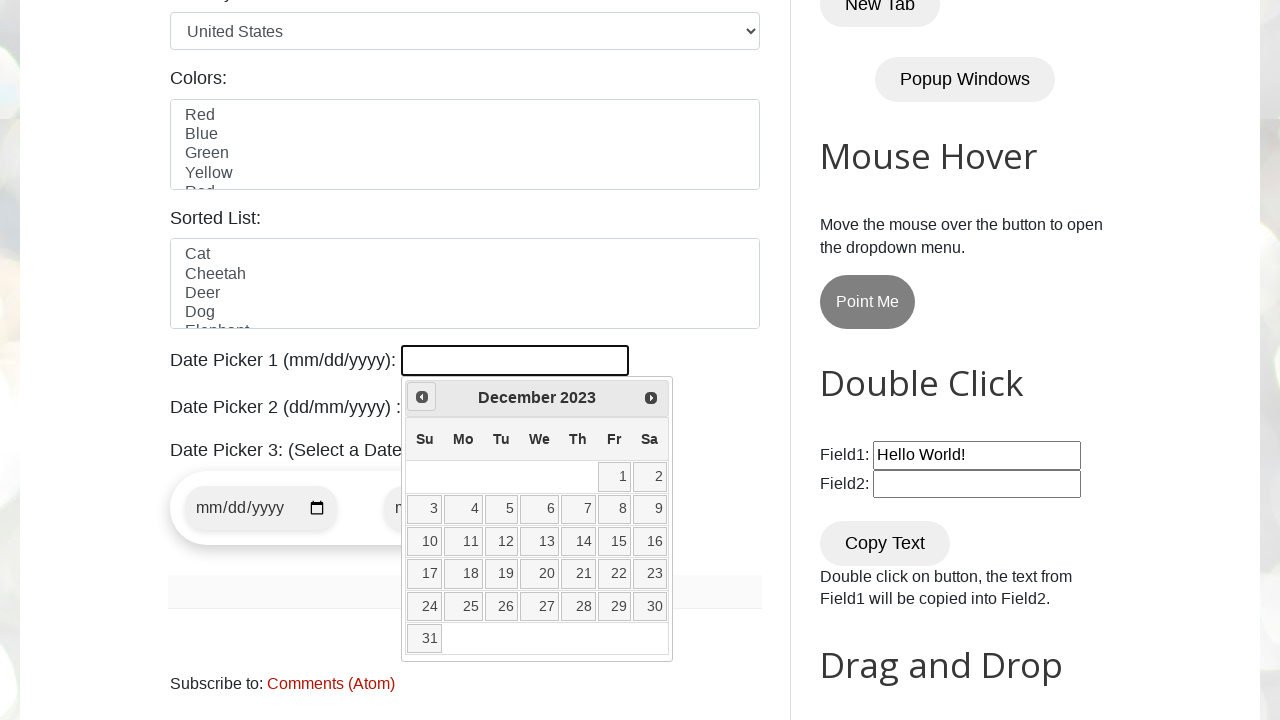

Retrieved current year from date picker: 2023
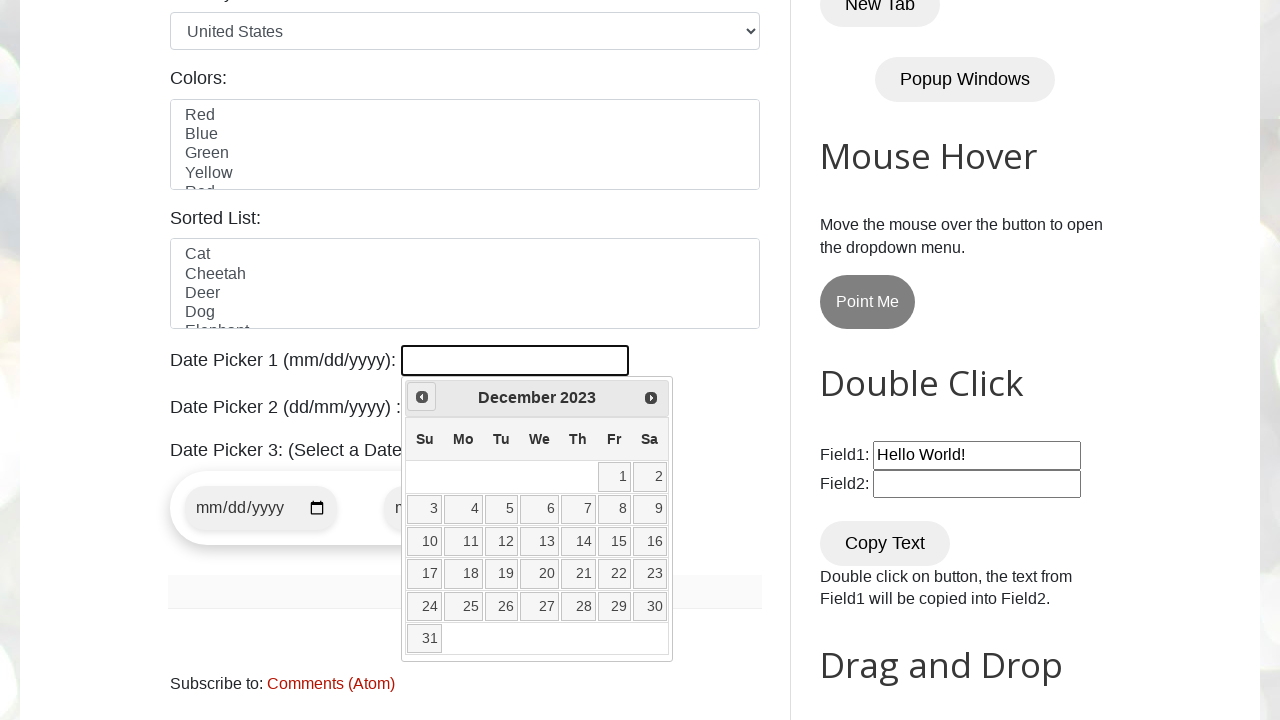

Retrieved current month from date picker: December
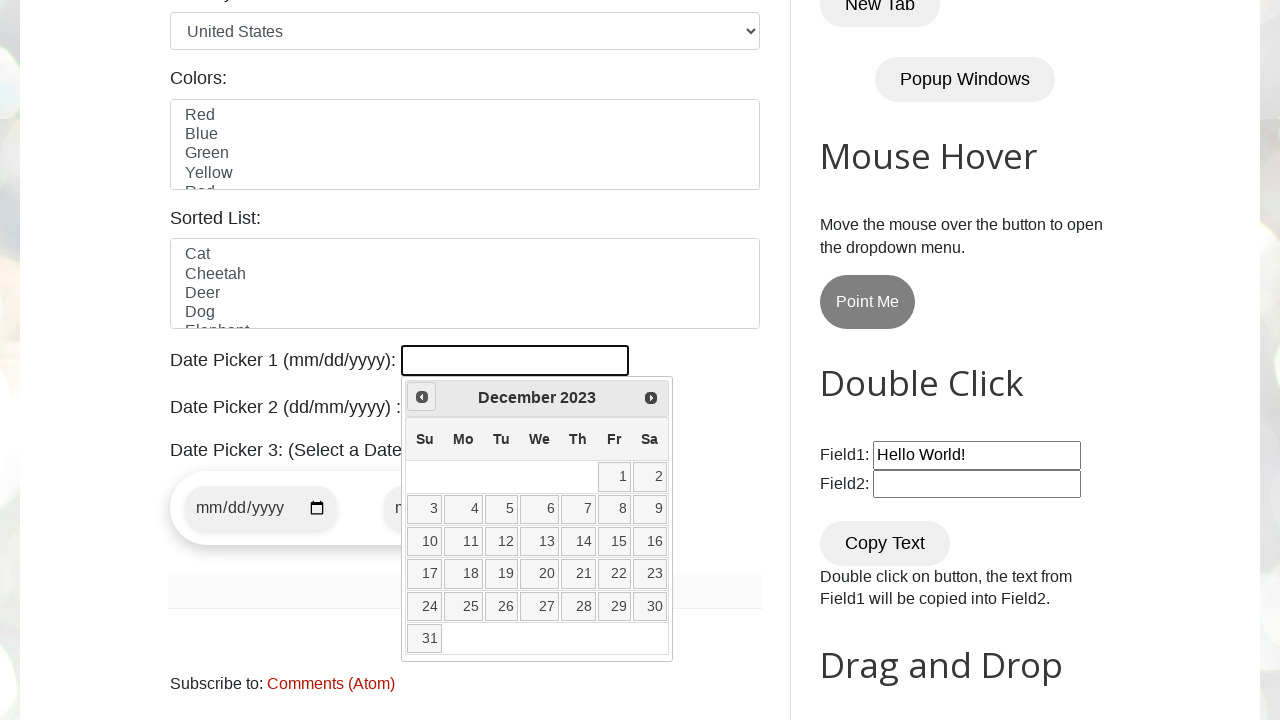

Clicked Previous button to navigate to earlier month at (422, 397) on [title="Prev"]
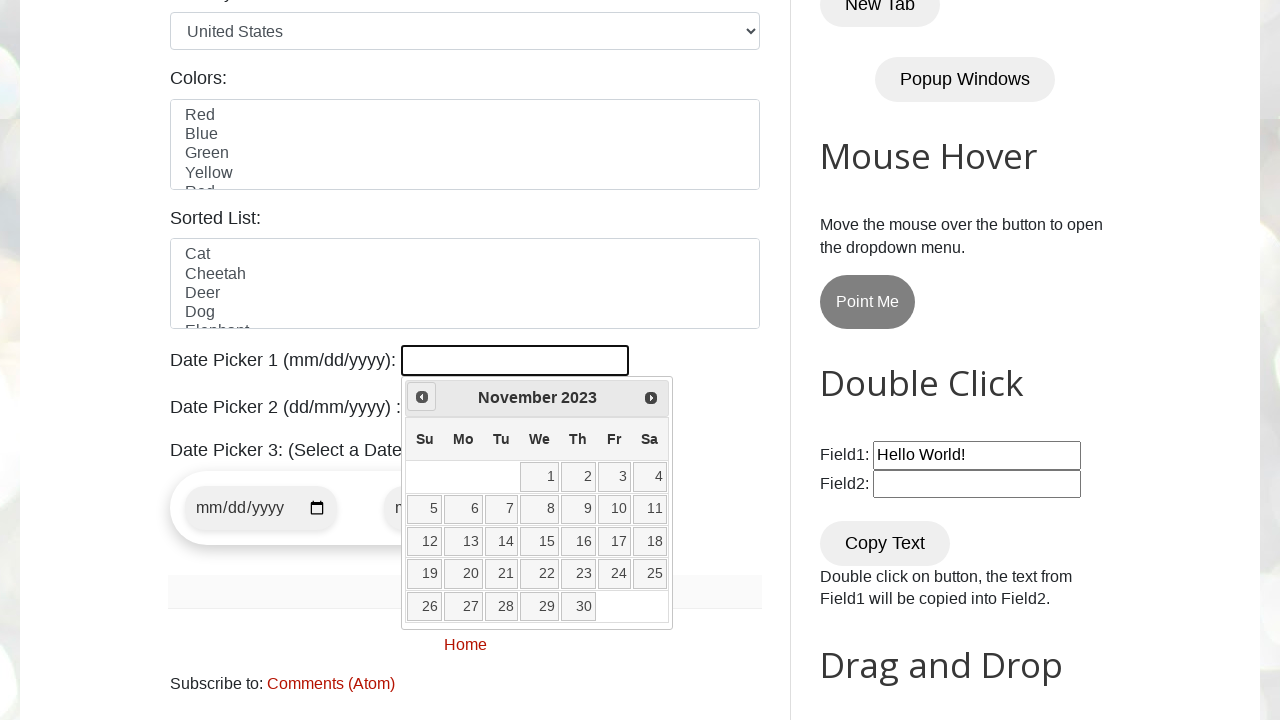

Retrieved current year from date picker: 2023
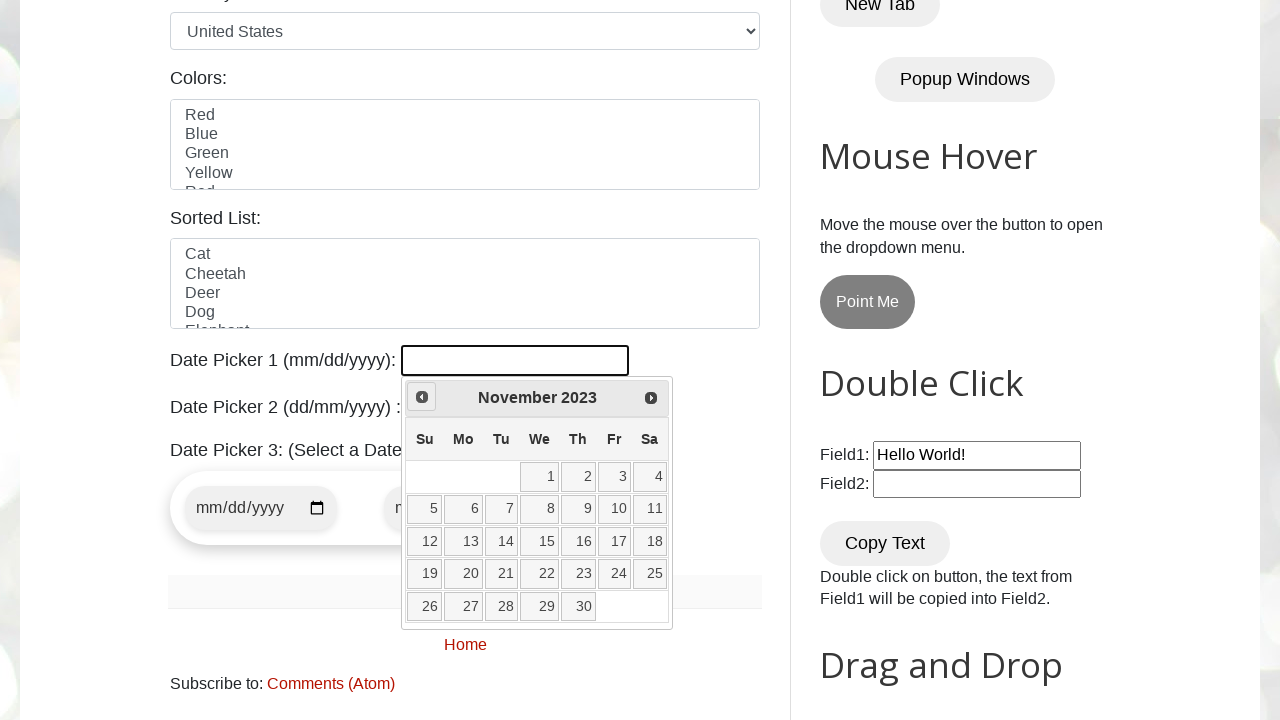

Retrieved current month from date picker: November
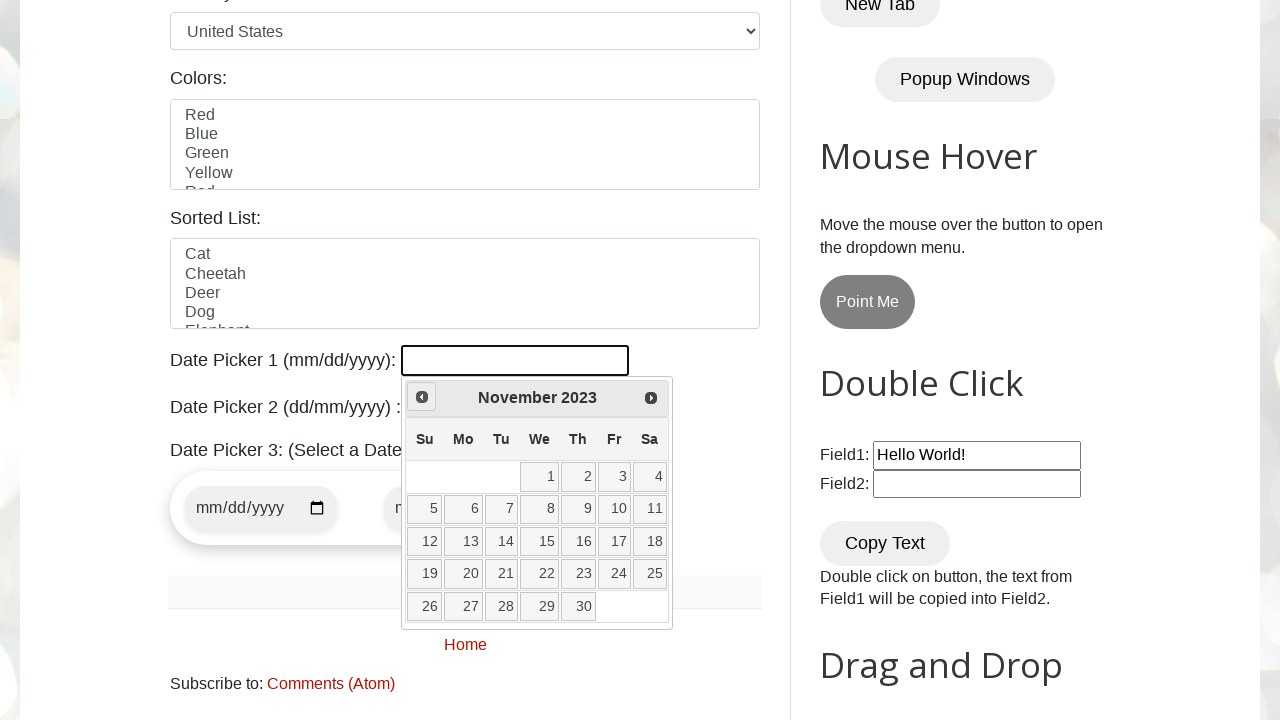

Clicked Previous button to navigate to earlier month at (422, 397) on [title="Prev"]
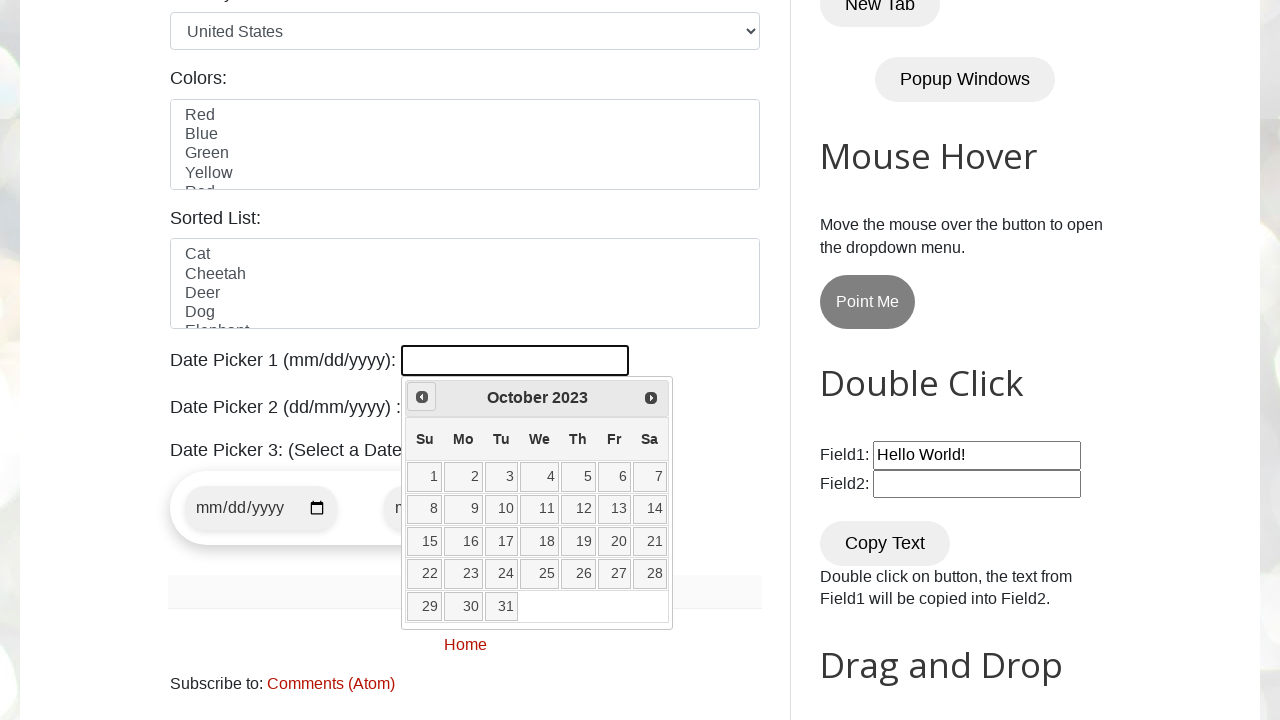

Retrieved current year from date picker: 2023
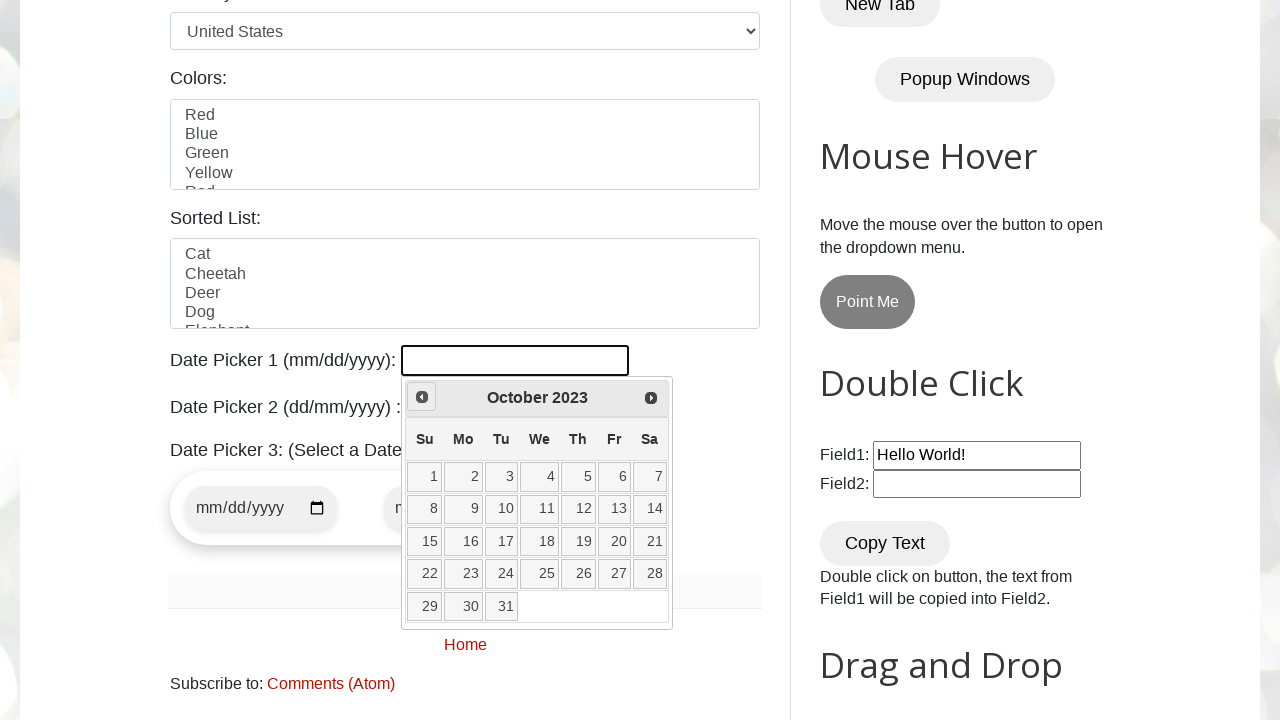

Retrieved current month from date picker: October
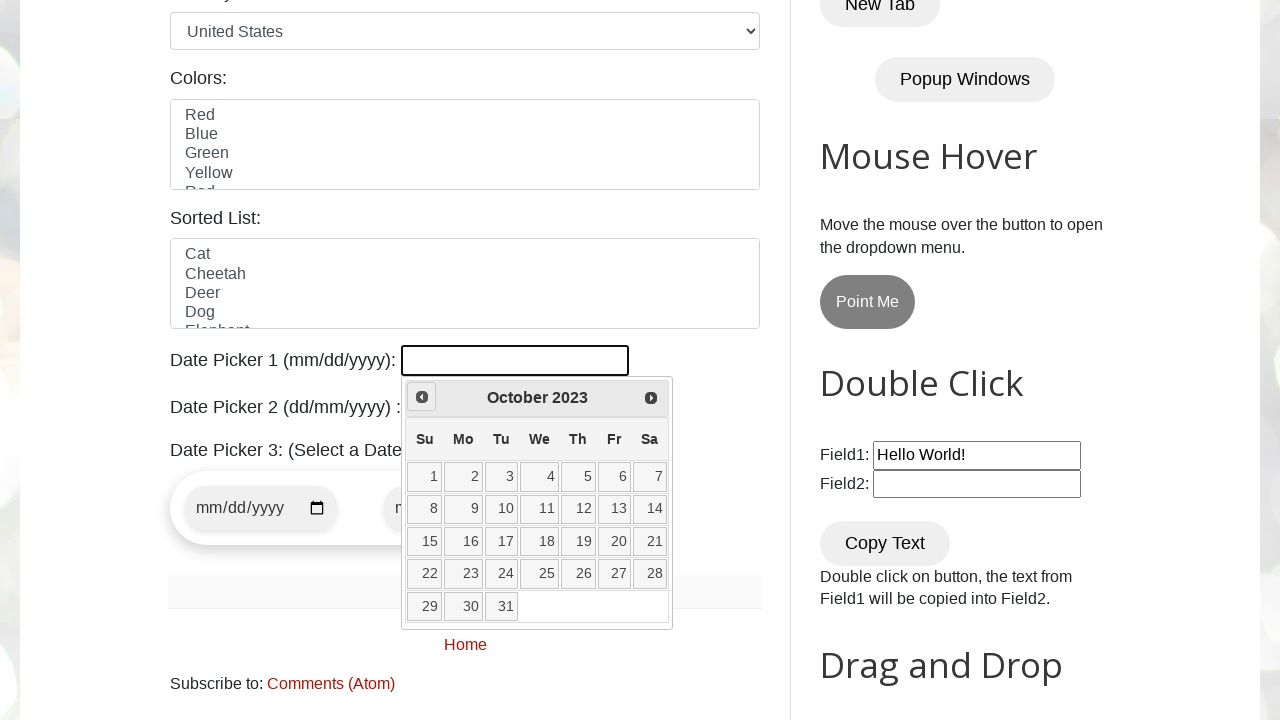

Clicked Previous button to navigate to earlier month at (422, 397) on [title="Prev"]
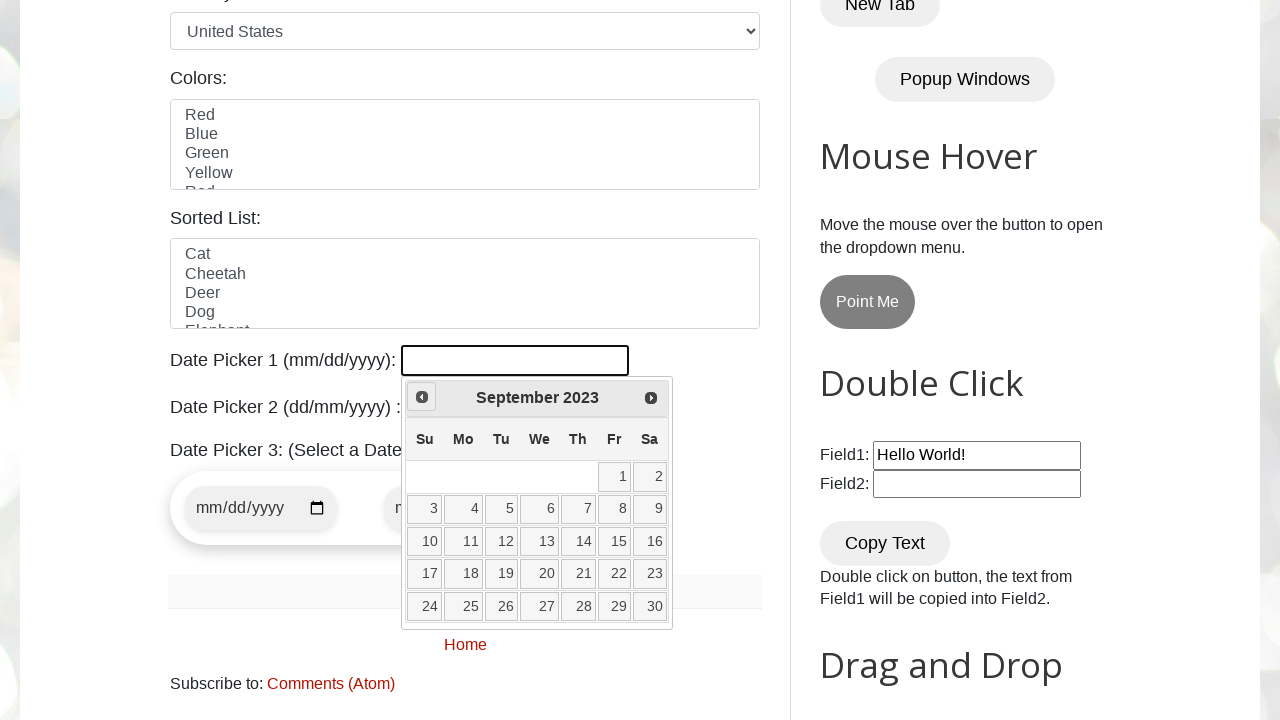

Retrieved current year from date picker: 2023
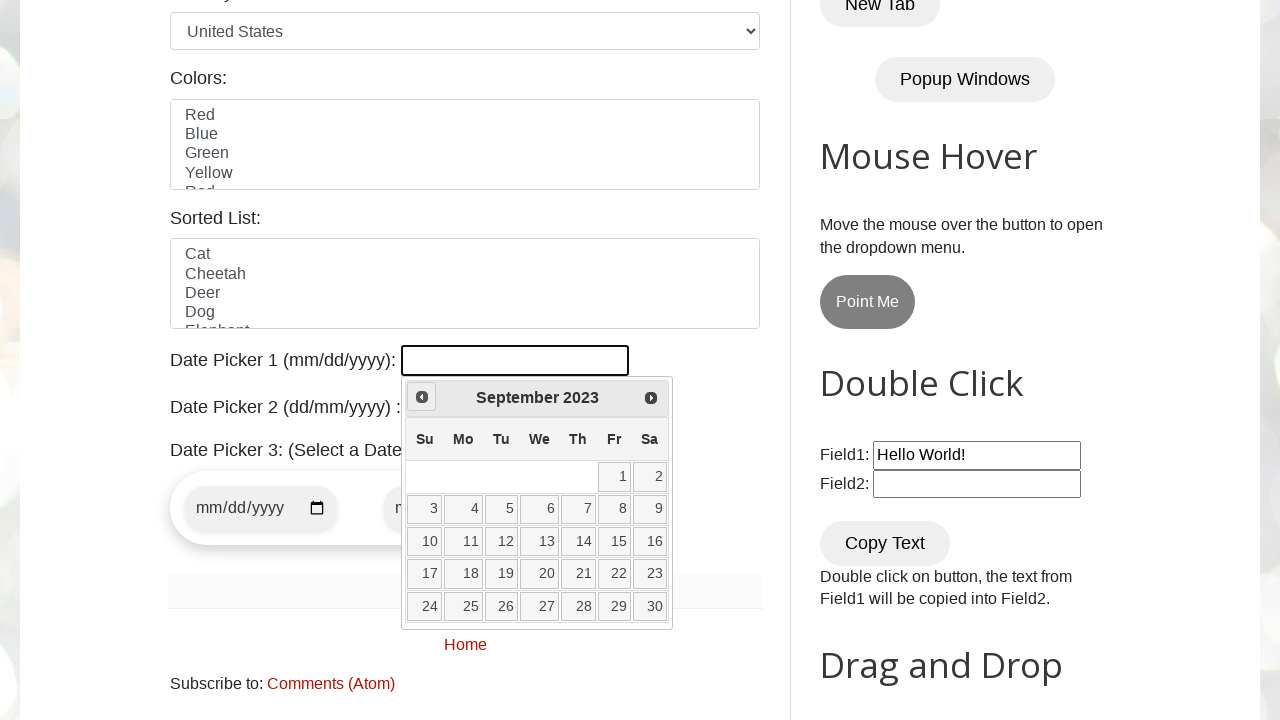

Retrieved current month from date picker: September
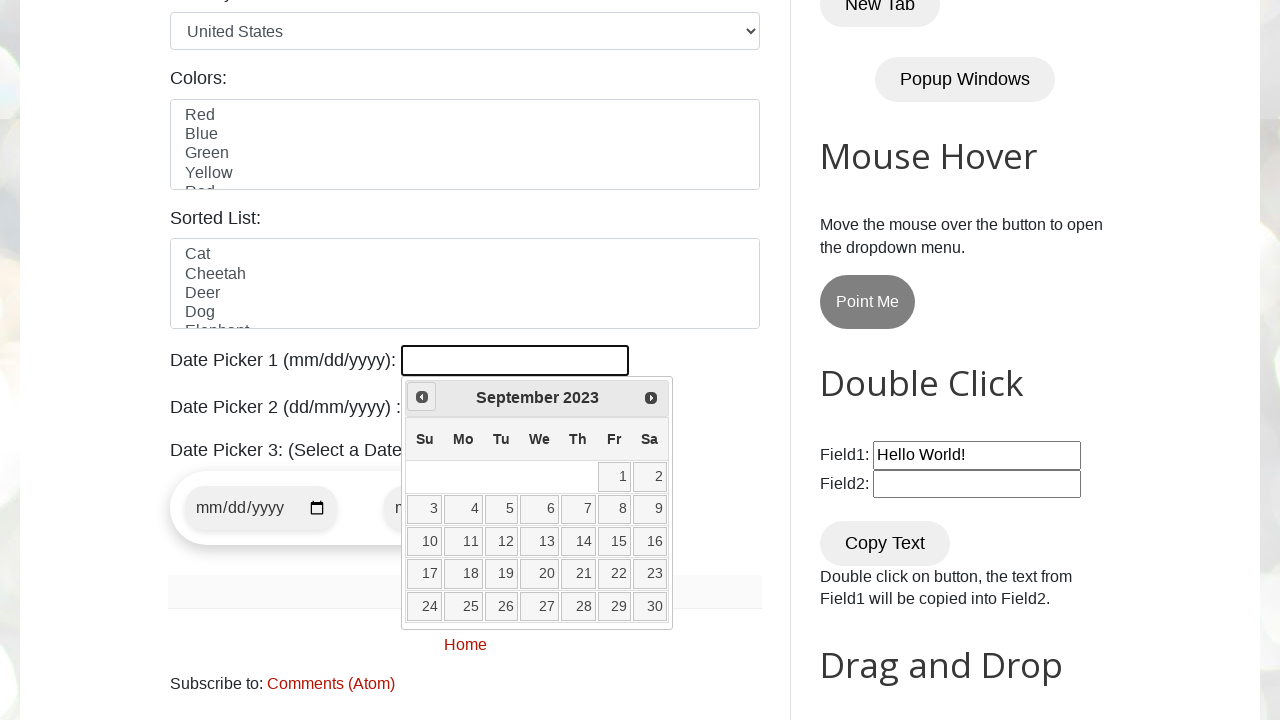

Clicked Previous button to navigate to earlier month at (422, 397) on [title="Prev"]
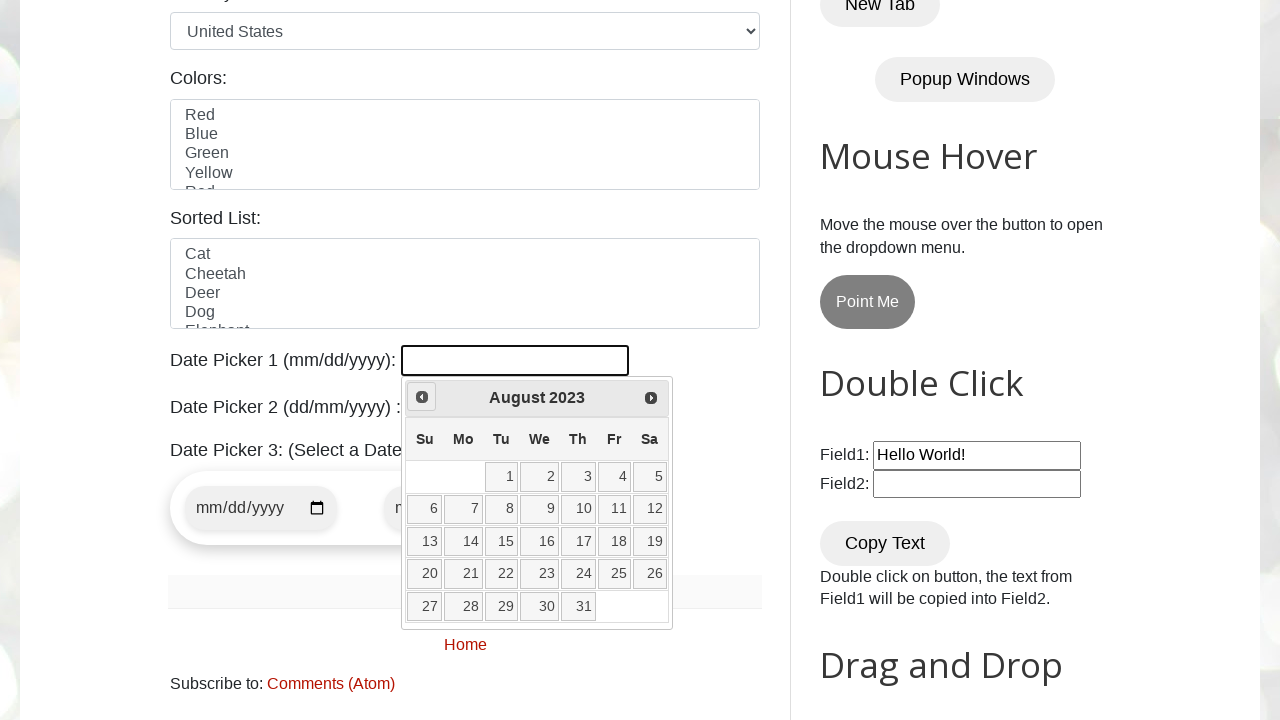

Retrieved current year from date picker: 2023
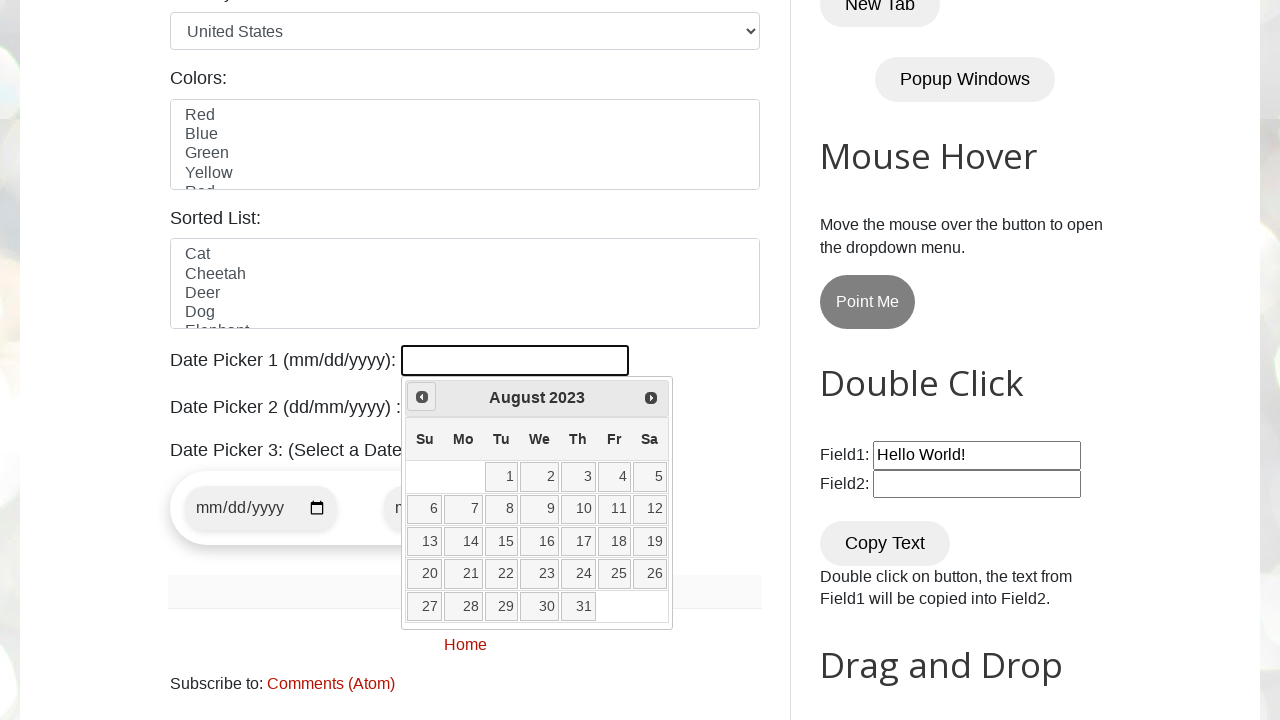

Retrieved current month from date picker: August
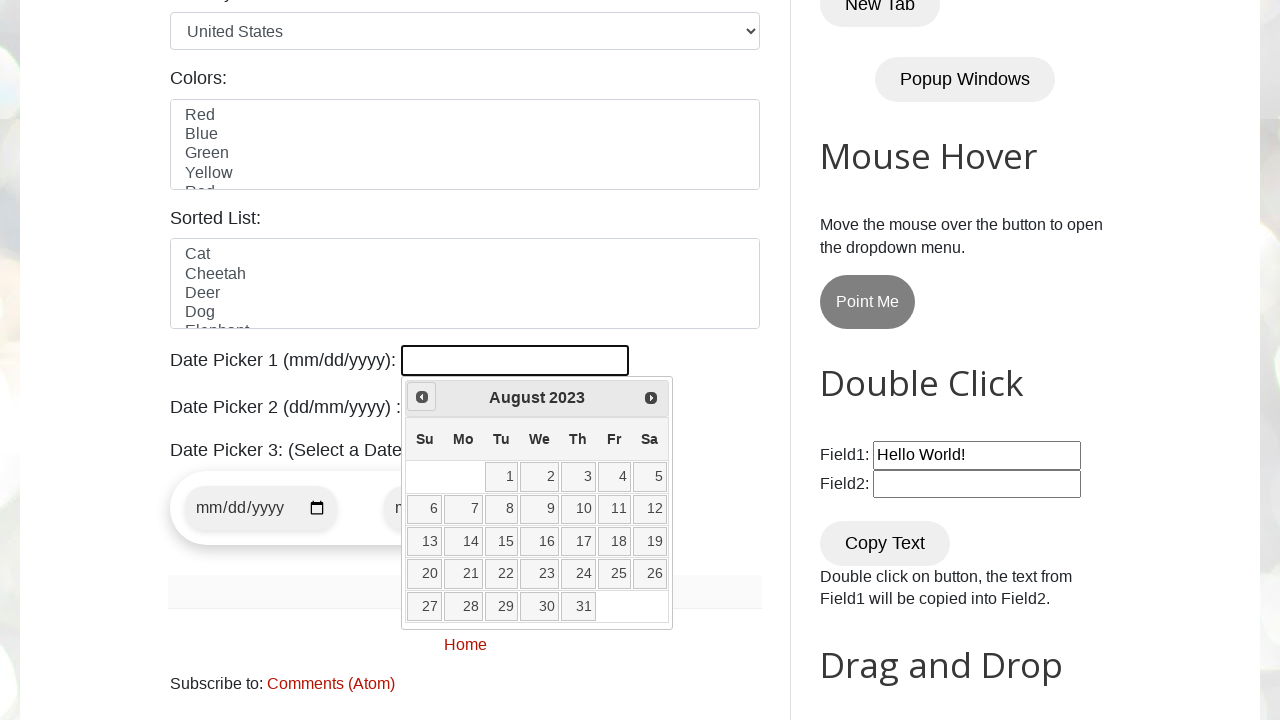

Clicked Previous button to navigate to earlier month at (422, 397) on [title="Prev"]
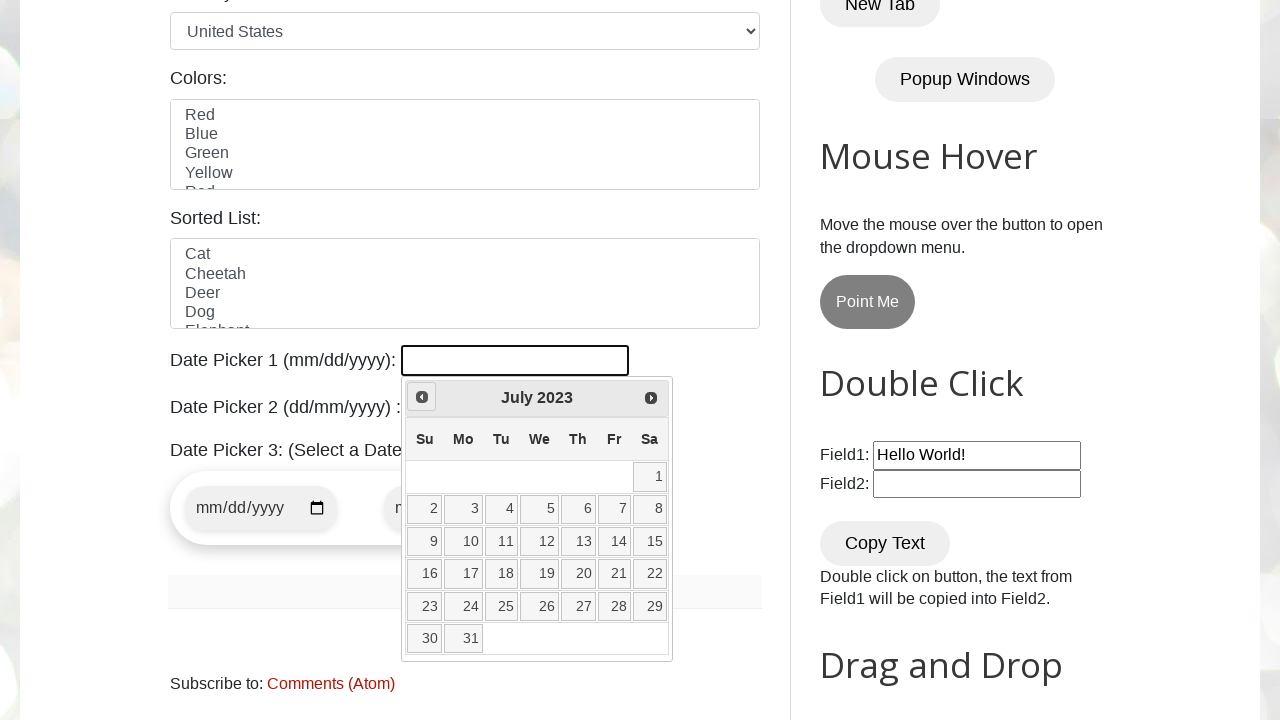

Retrieved current year from date picker: 2023
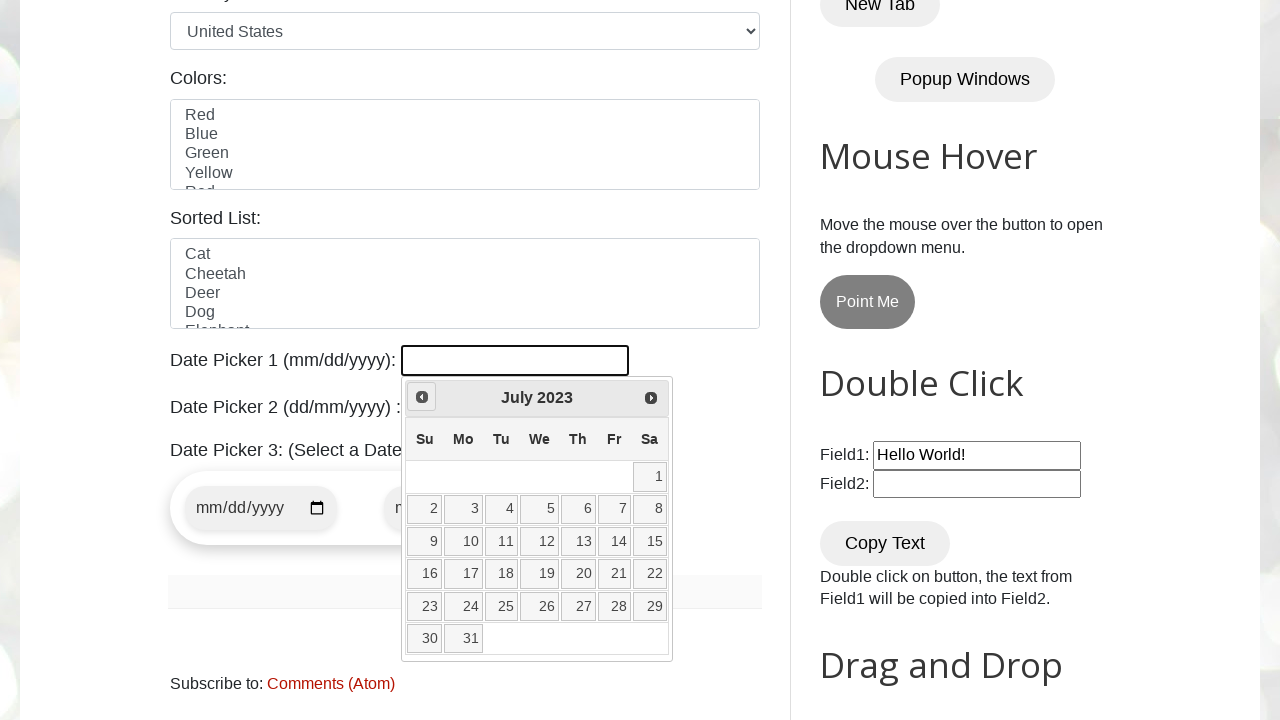

Retrieved current month from date picker: July
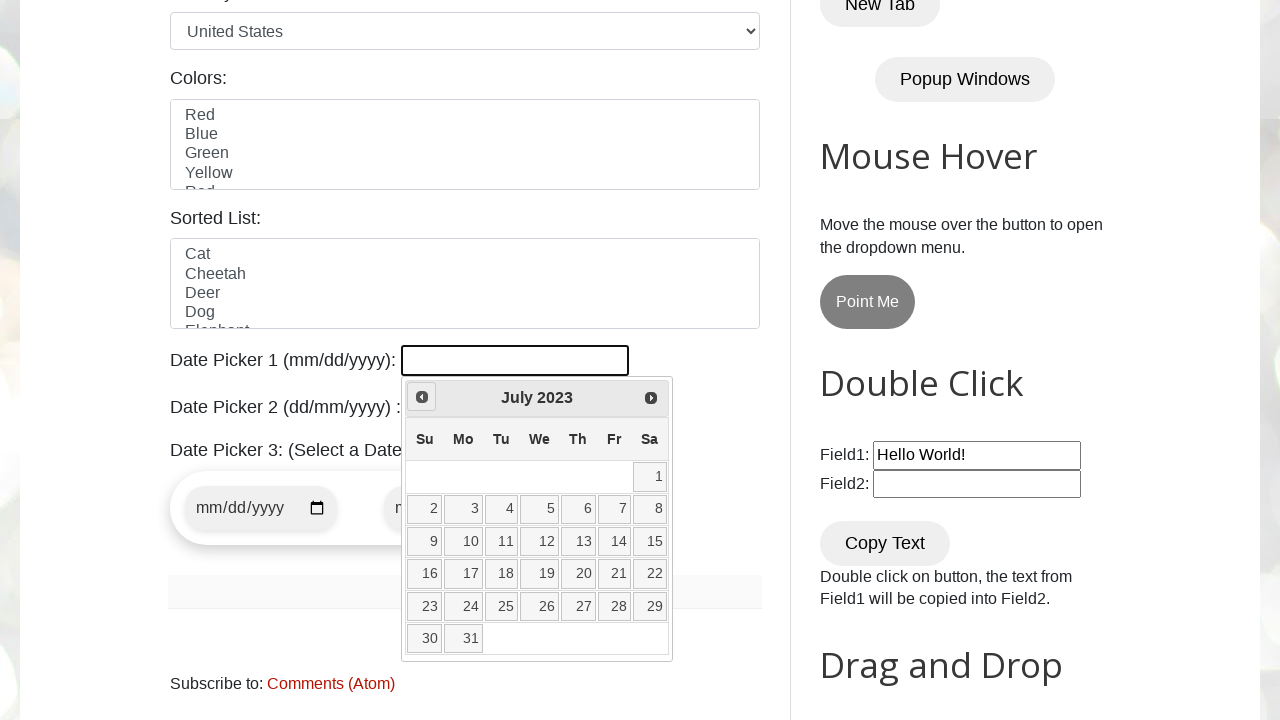

Clicked Previous button to navigate to earlier month at (422, 397) on [title="Prev"]
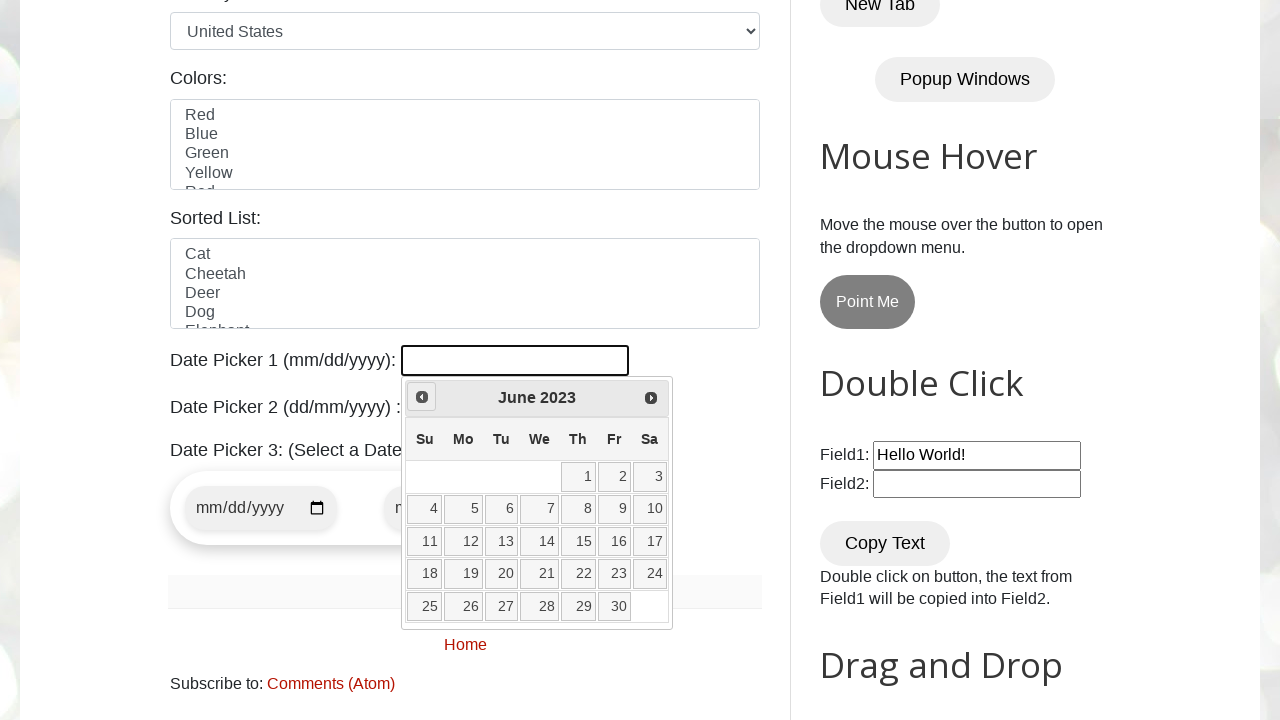

Retrieved current year from date picker: 2023
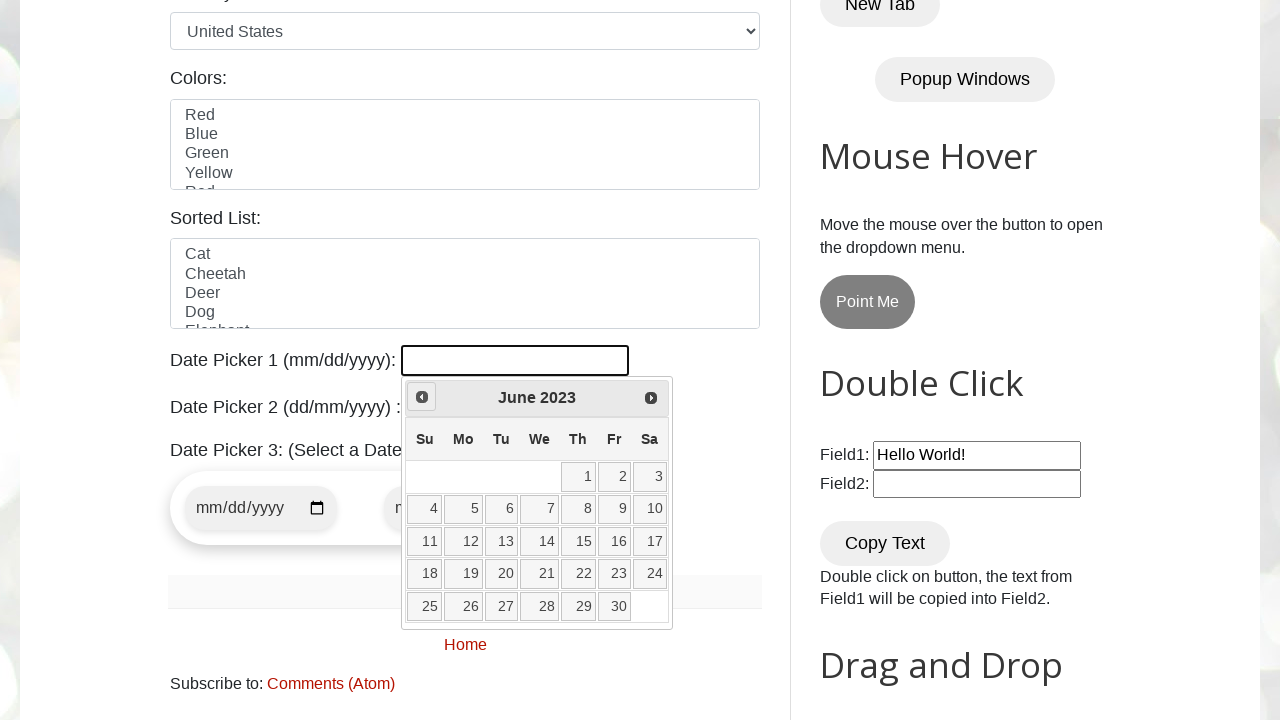

Retrieved current month from date picker: June
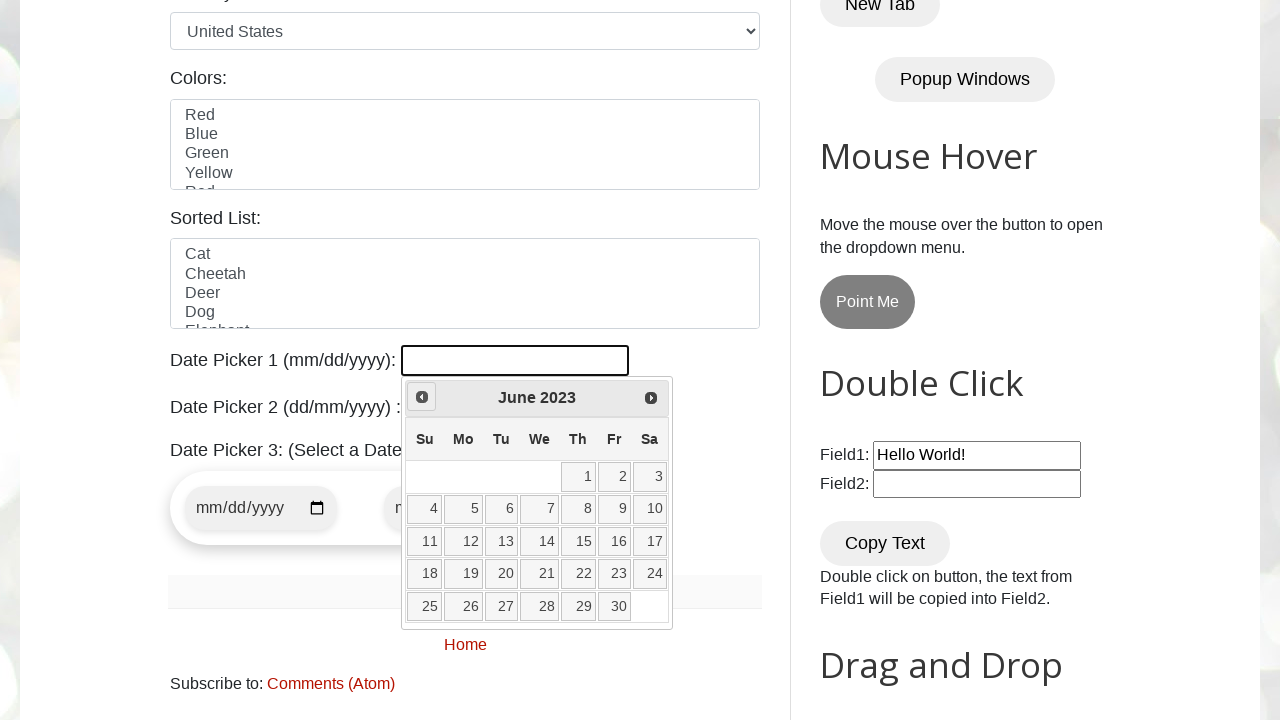

Clicked Previous button to navigate to earlier month at (422, 397) on [title="Prev"]
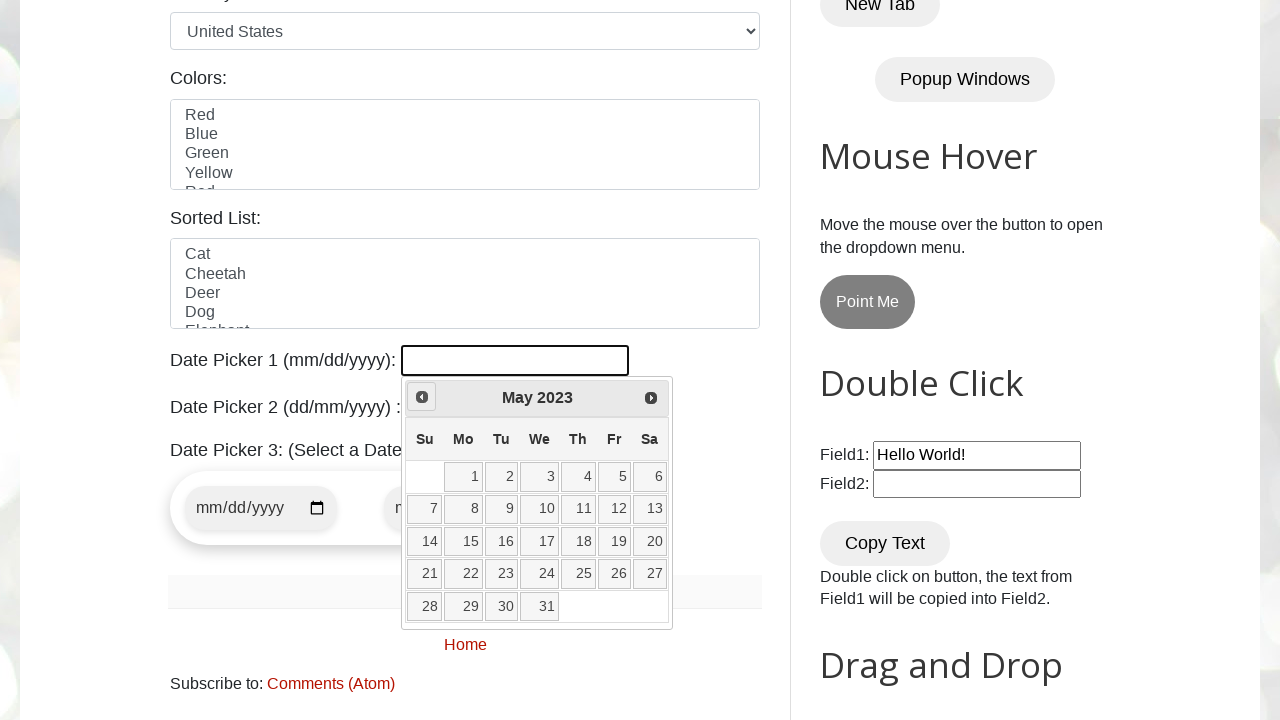

Retrieved current year from date picker: 2023
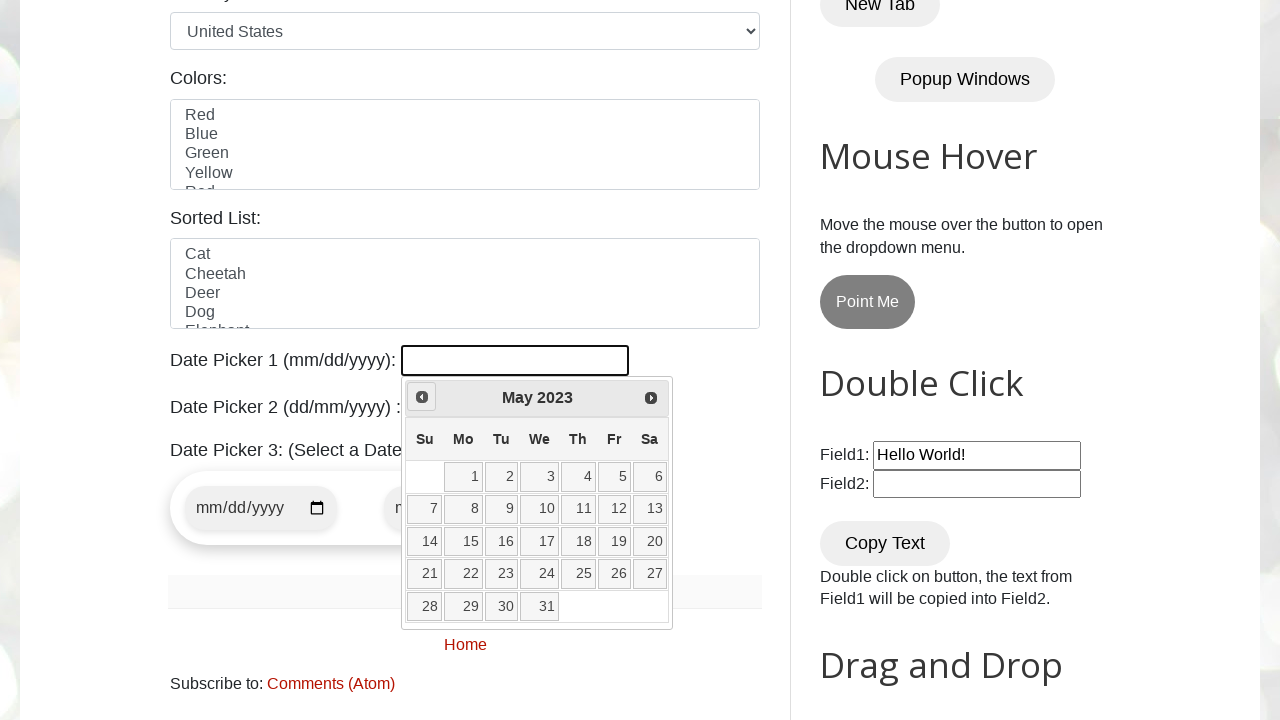

Retrieved current month from date picker: May
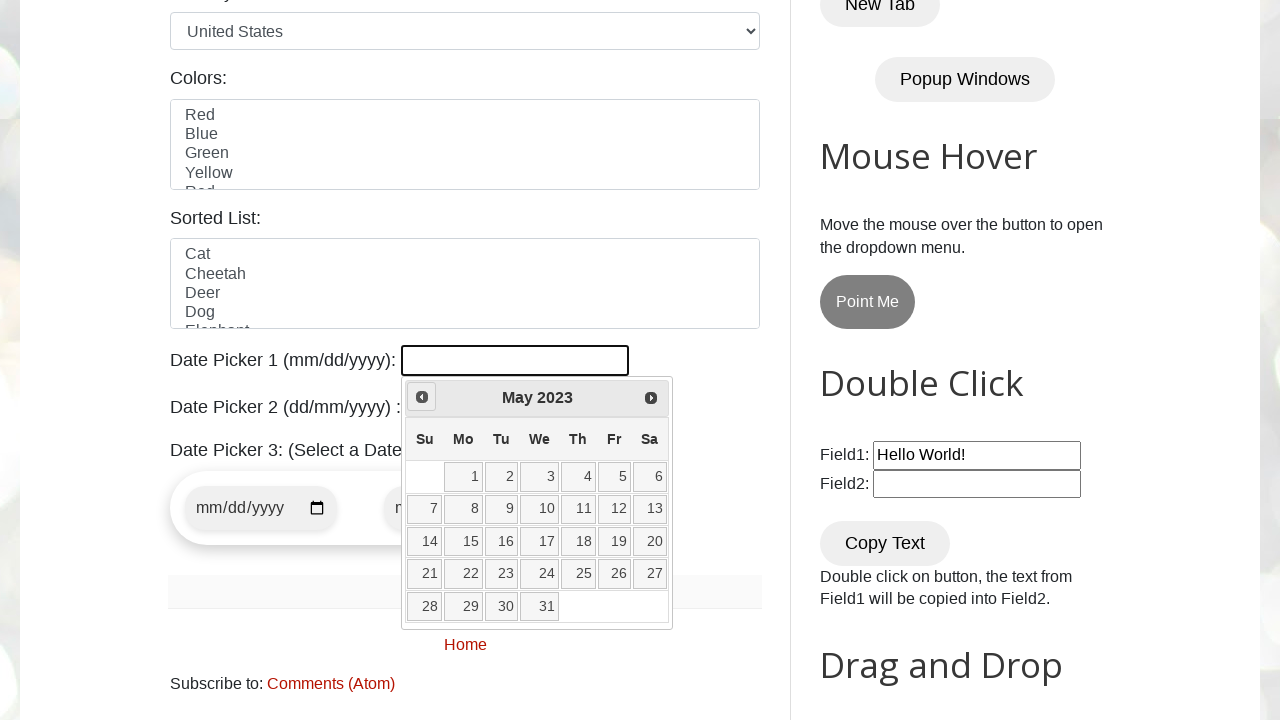

Clicked Previous button to navigate to earlier month at (422, 397) on [title="Prev"]
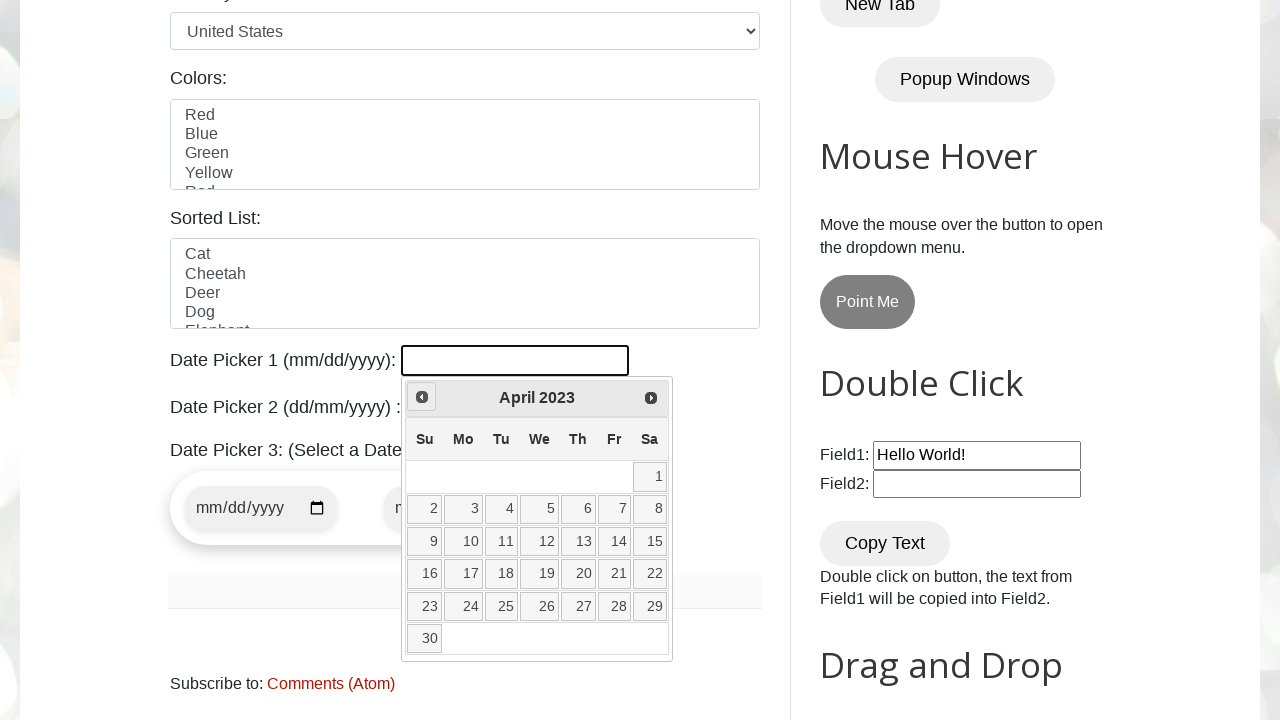

Retrieved current year from date picker: 2023
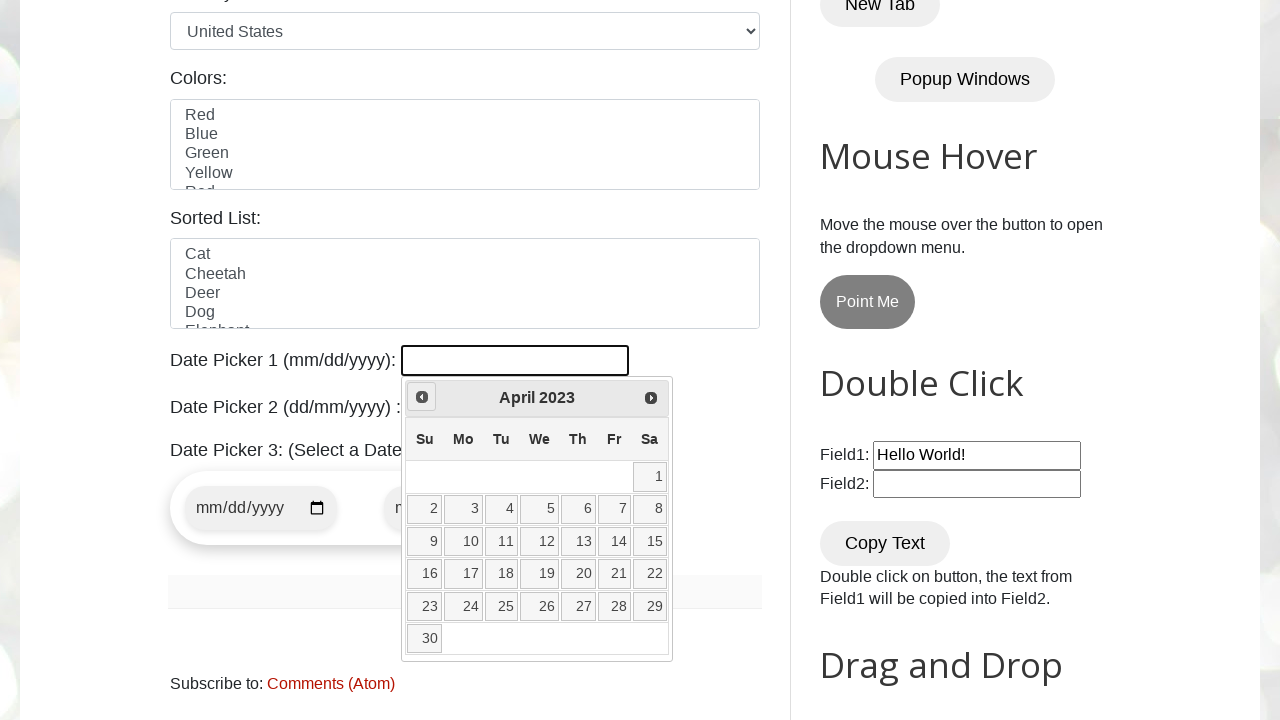

Retrieved current month from date picker: April
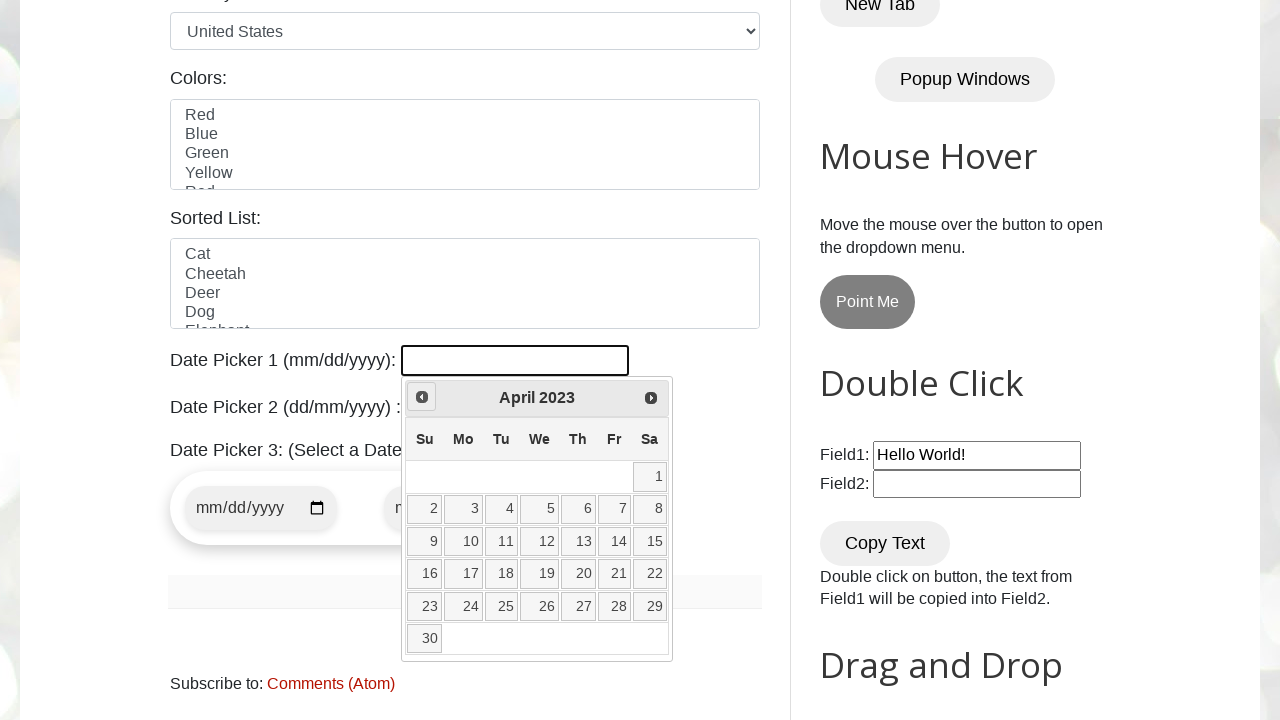

Clicked Previous button to navigate to earlier month at (422, 397) on [title="Prev"]
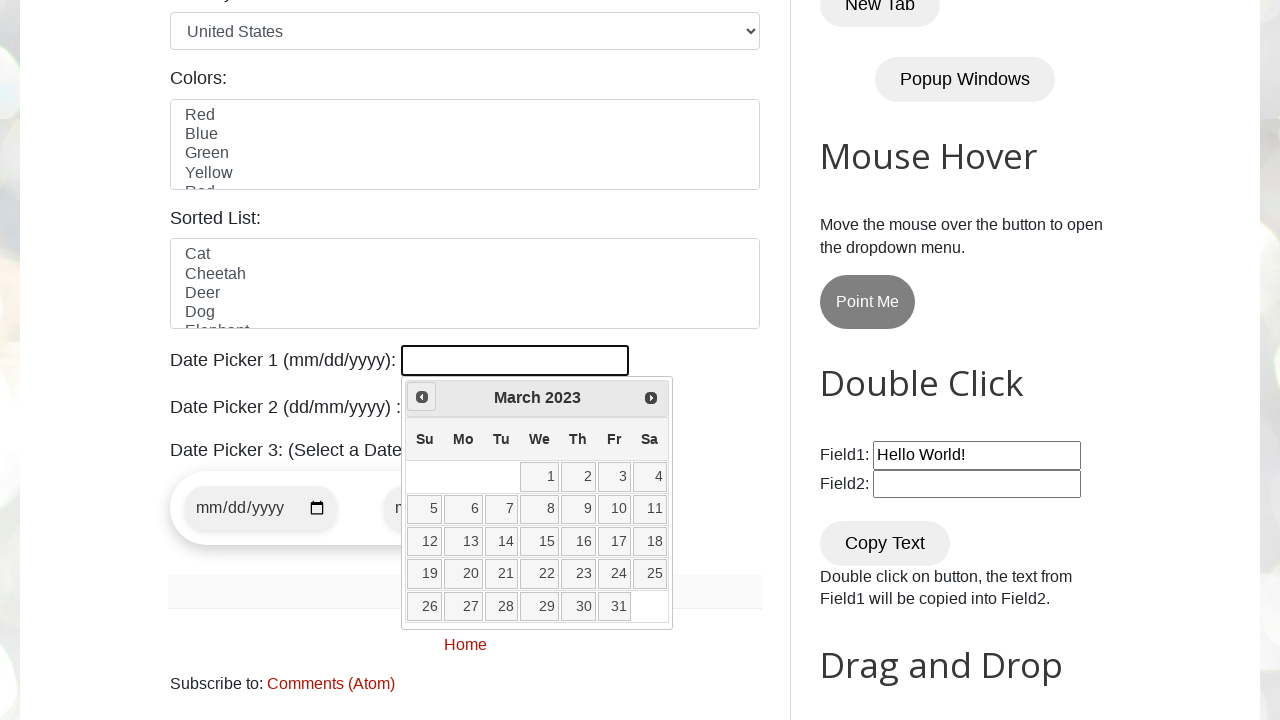

Retrieved current year from date picker: 2023
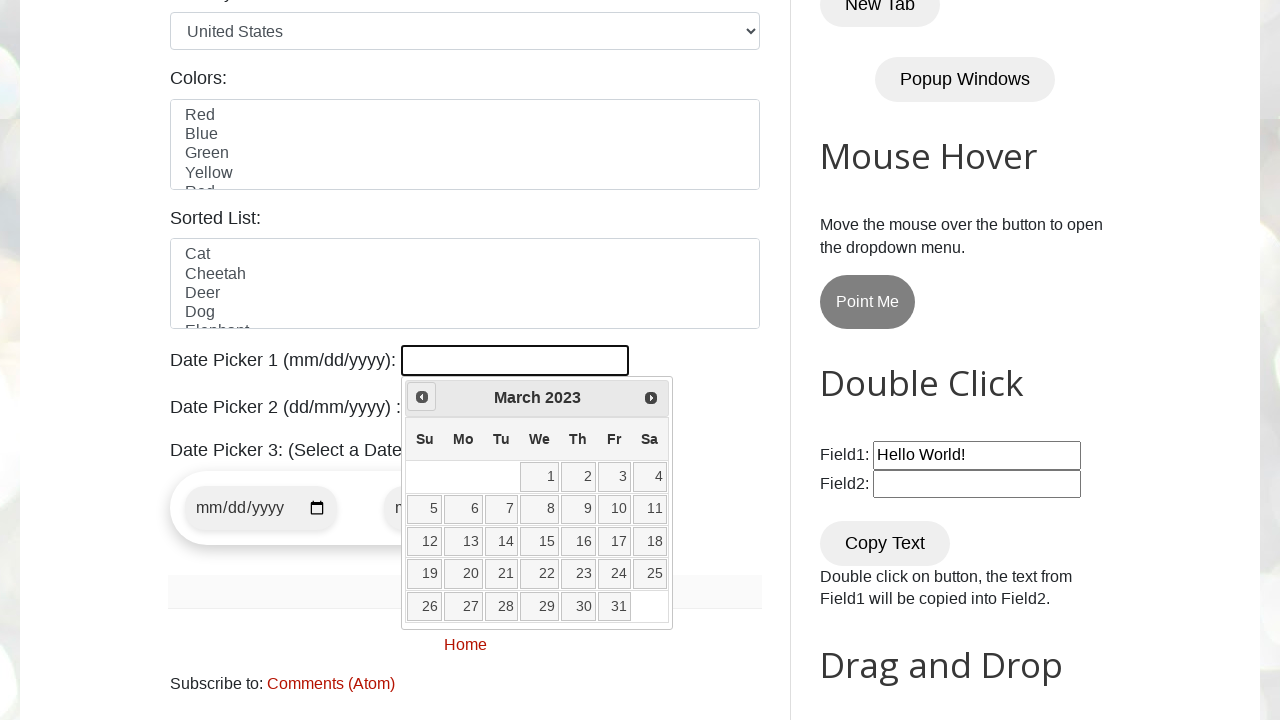

Retrieved current month from date picker: March
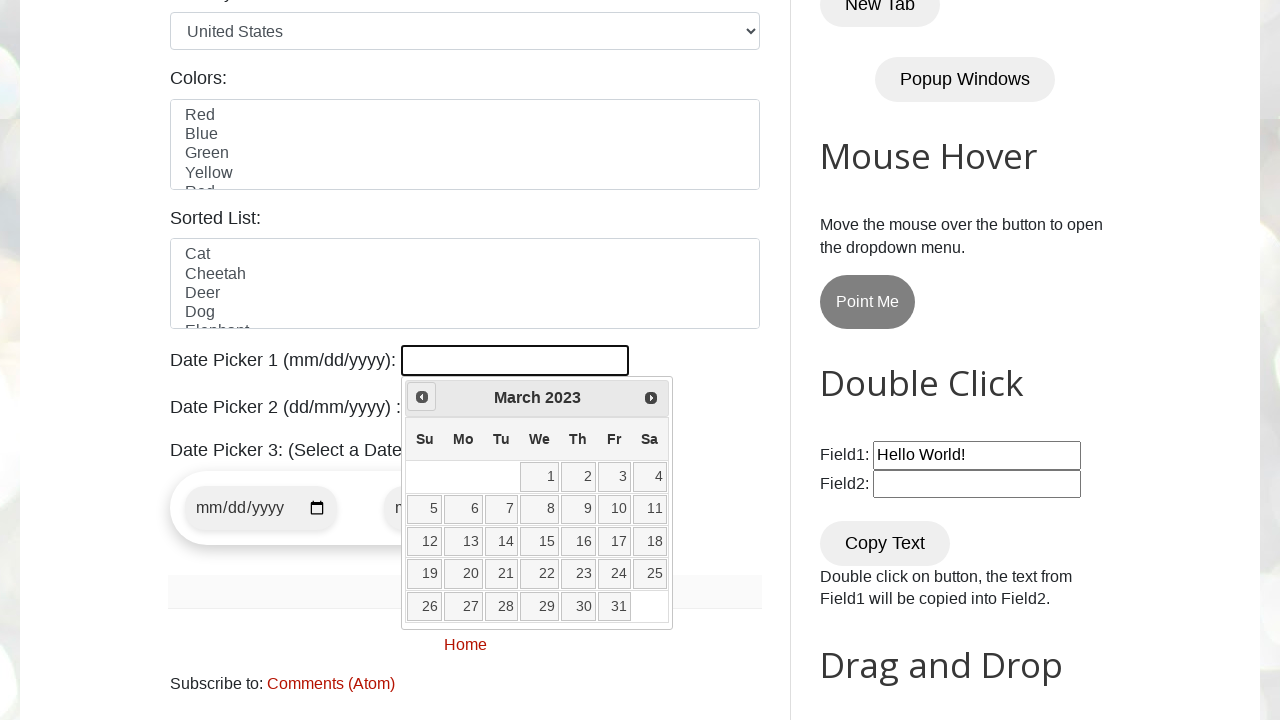

Clicked Previous button to navigate to earlier month at (422, 397) on [title="Prev"]
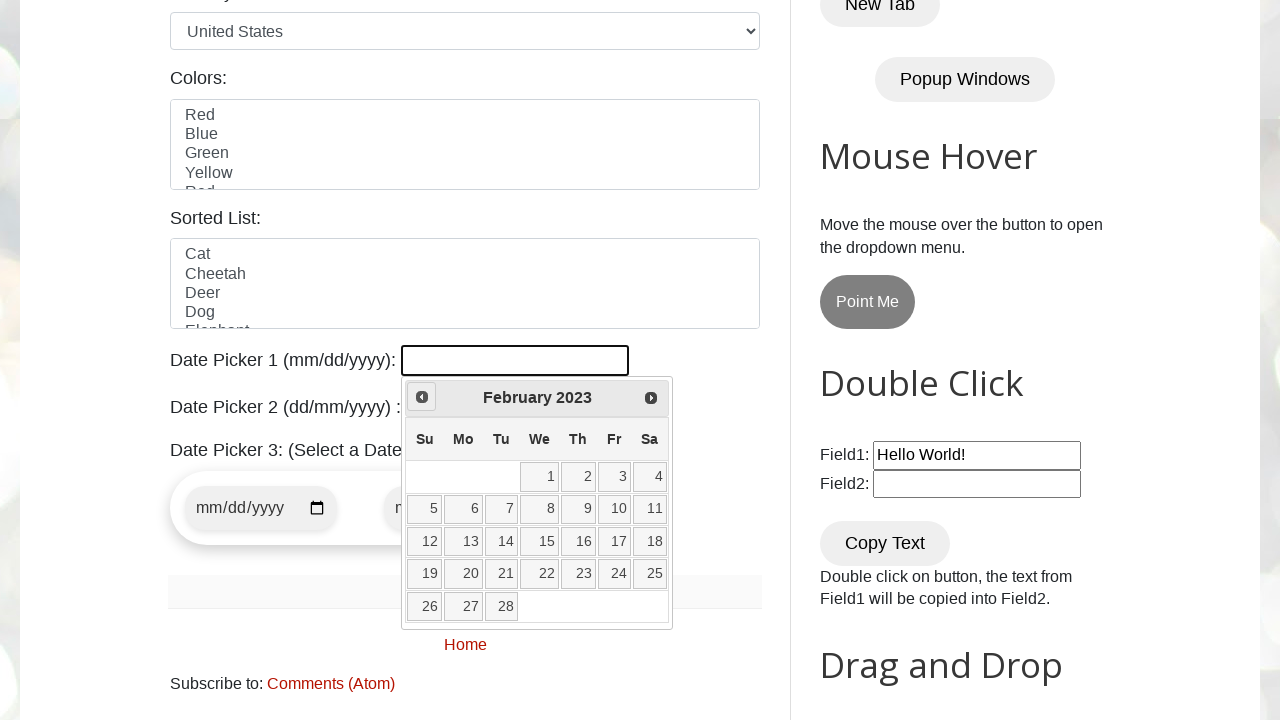

Retrieved current year from date picker: 2023
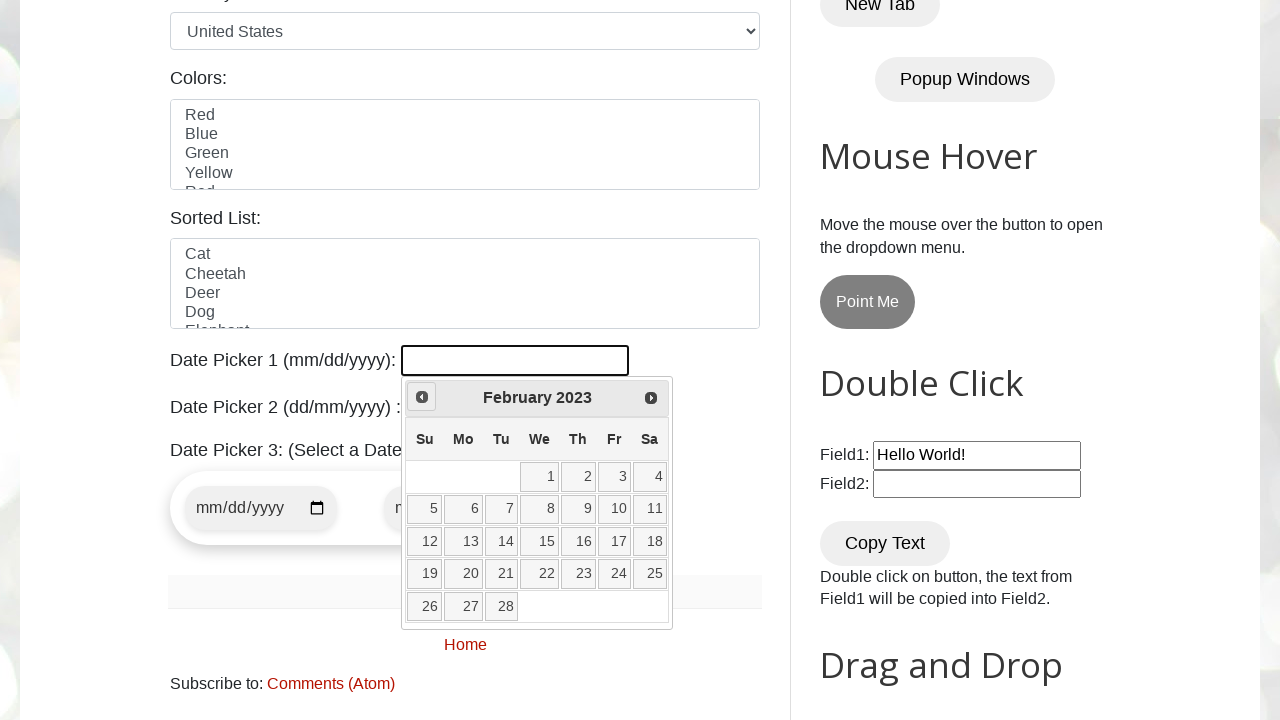

Retrieved current month from date picker: February
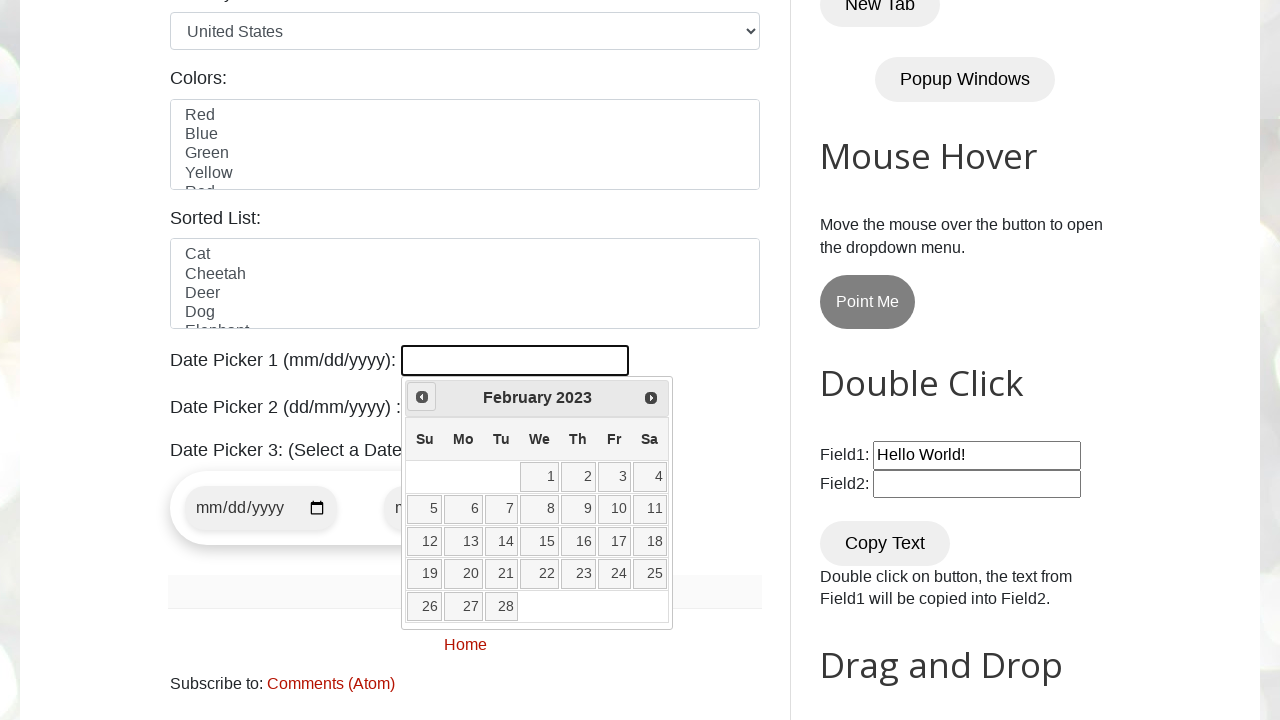

Clicked Previous button to navigate to earlier month at (422, 397) on [title="Prev"]
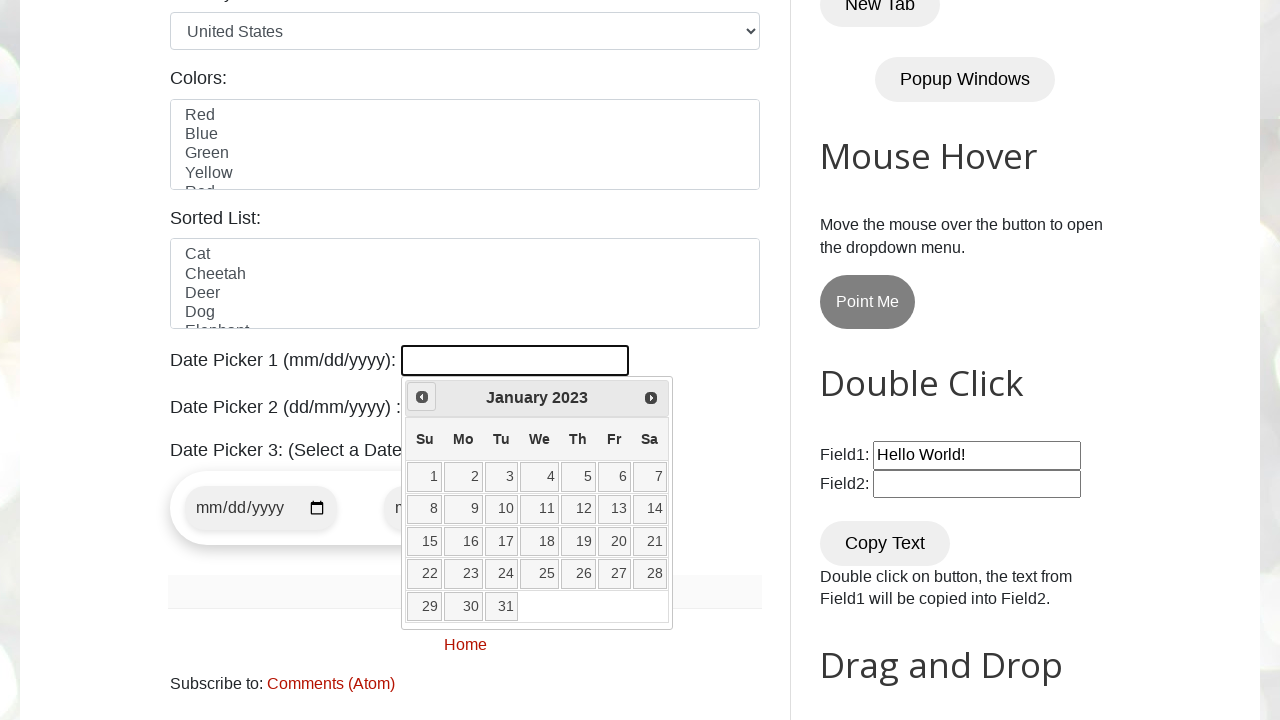

Retrieved current year from date picker: 2023
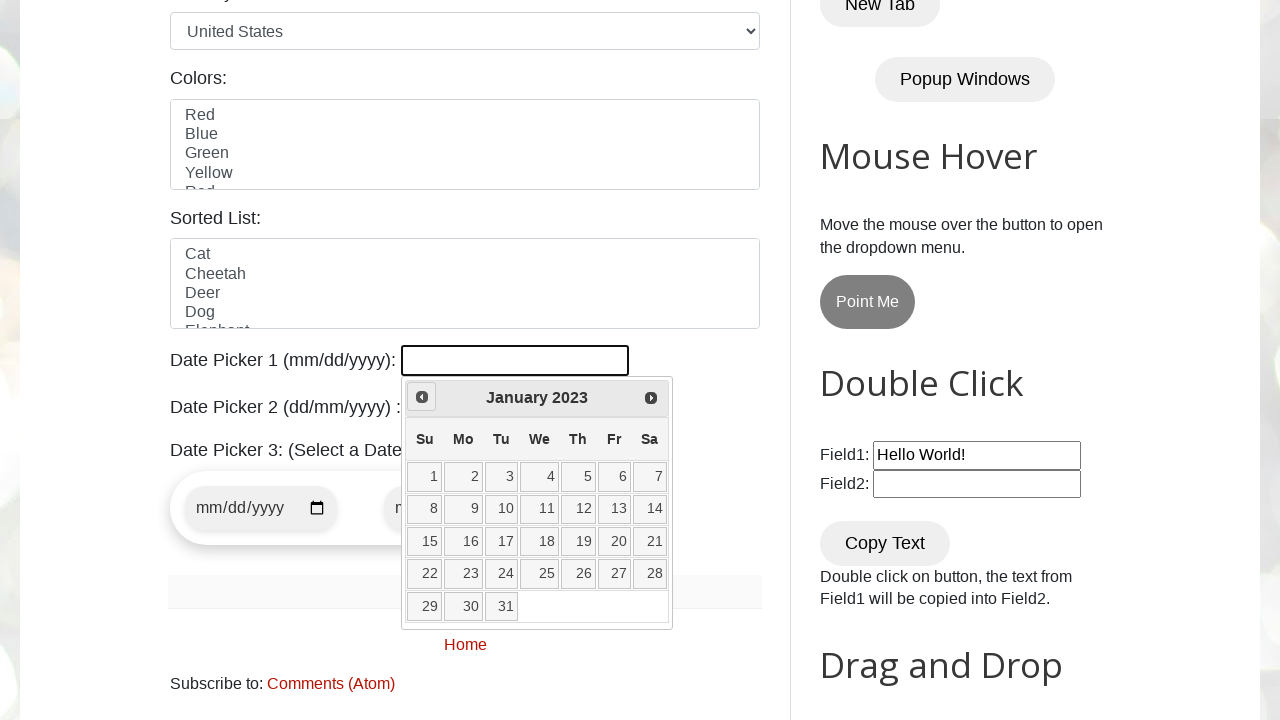

Retrieved current month from date picker: January
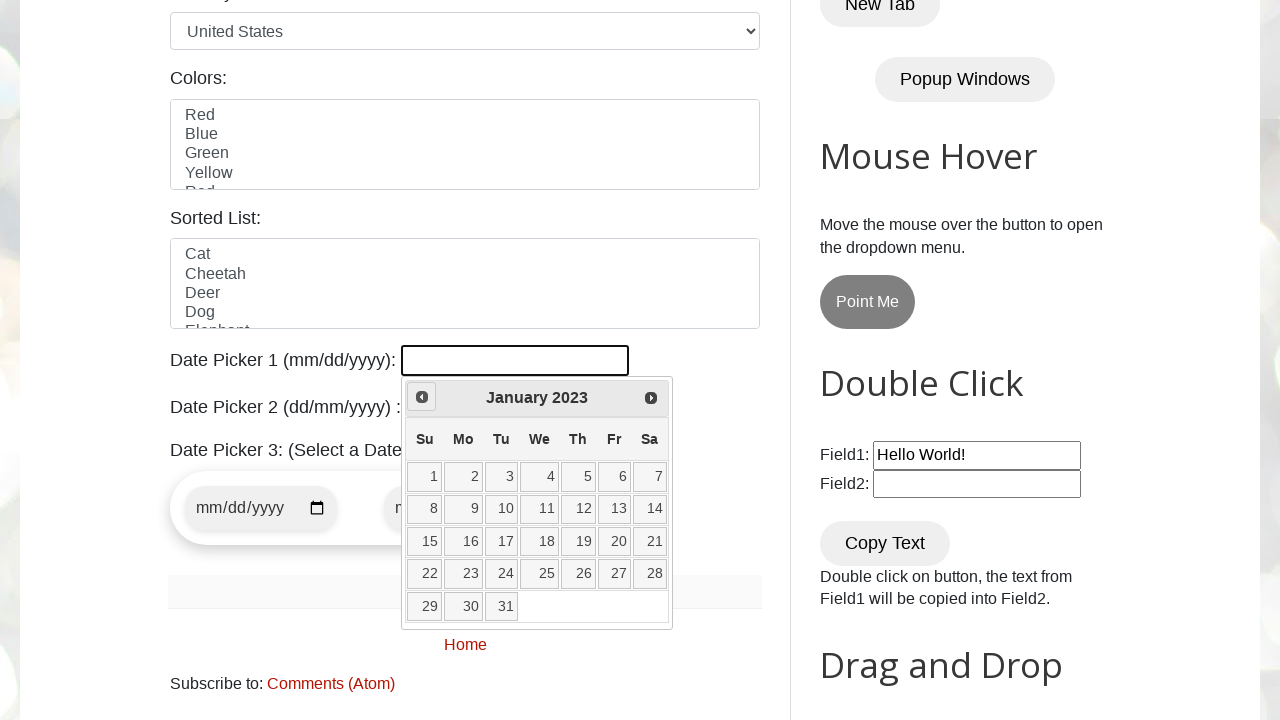

Clicked Previous button to navigate to earlier month at (422, 397) on [title="Prev"]
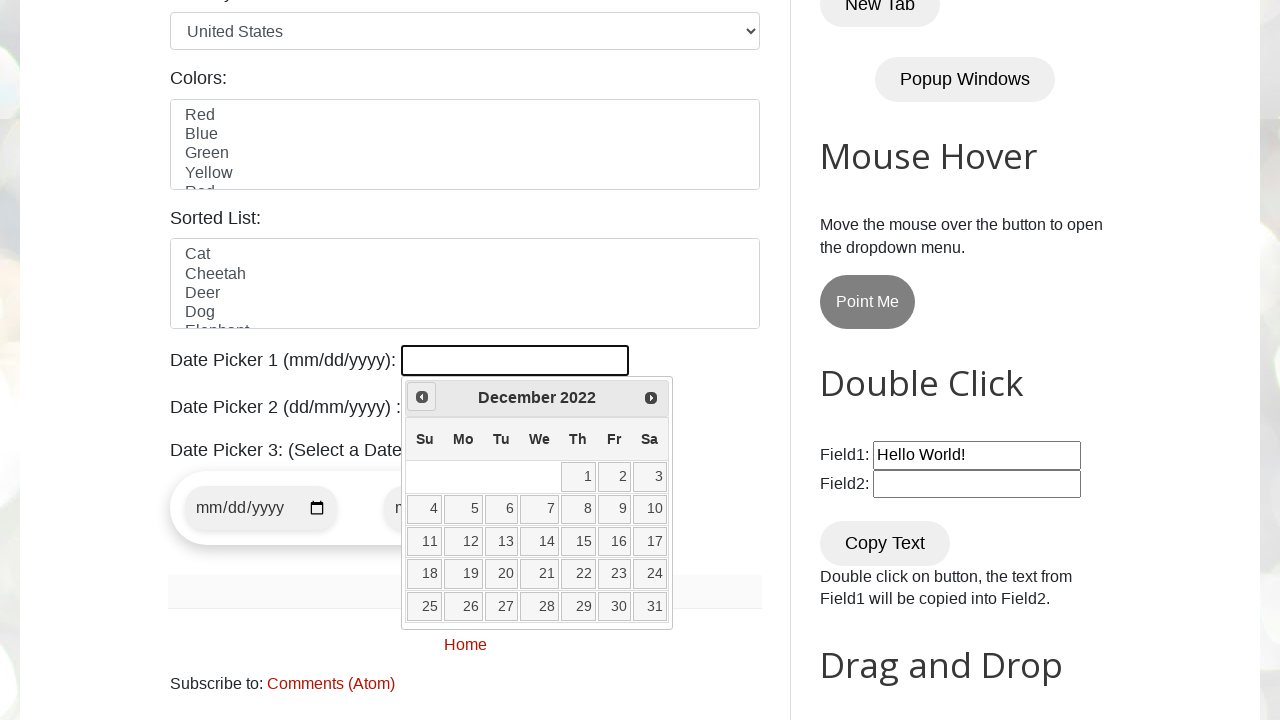

Retrieved current year from date picker: 2022
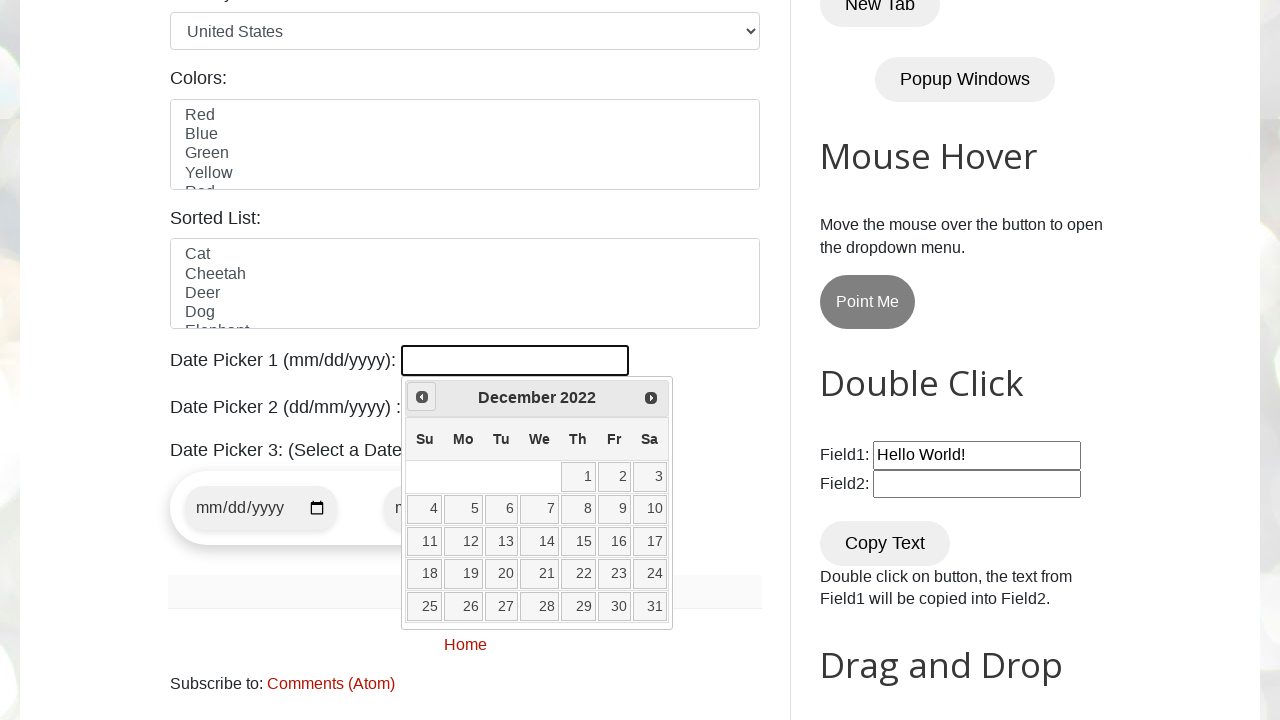

Retrieved current month from date picker: December
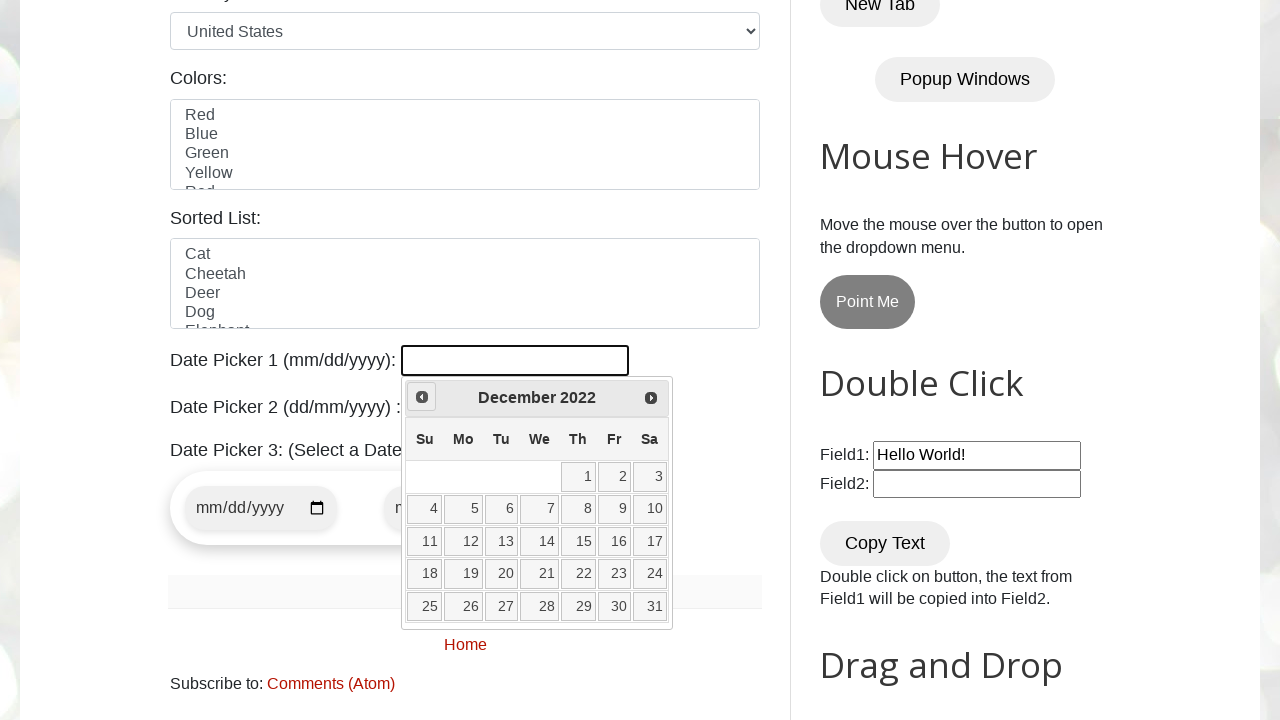

Clicked Previous button to navigate to earlier month at (422, 397) on [title="Prev"]
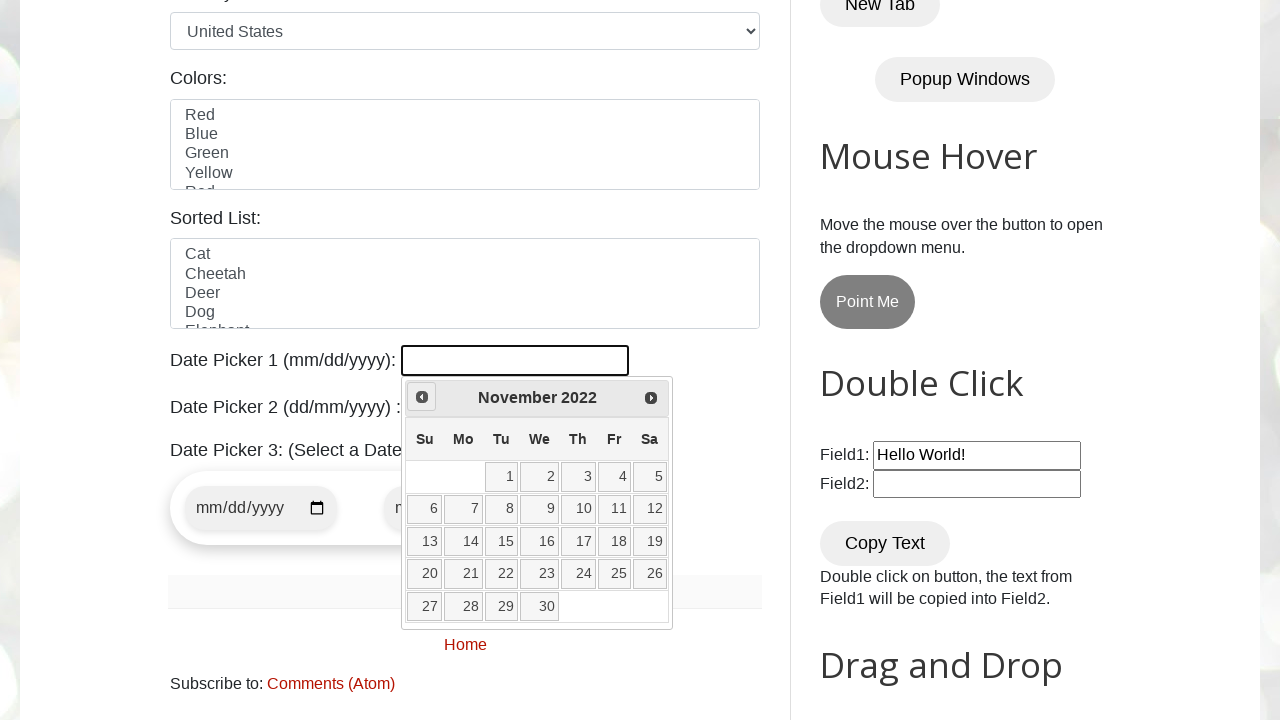

Retrieved current year from date picker: 2022
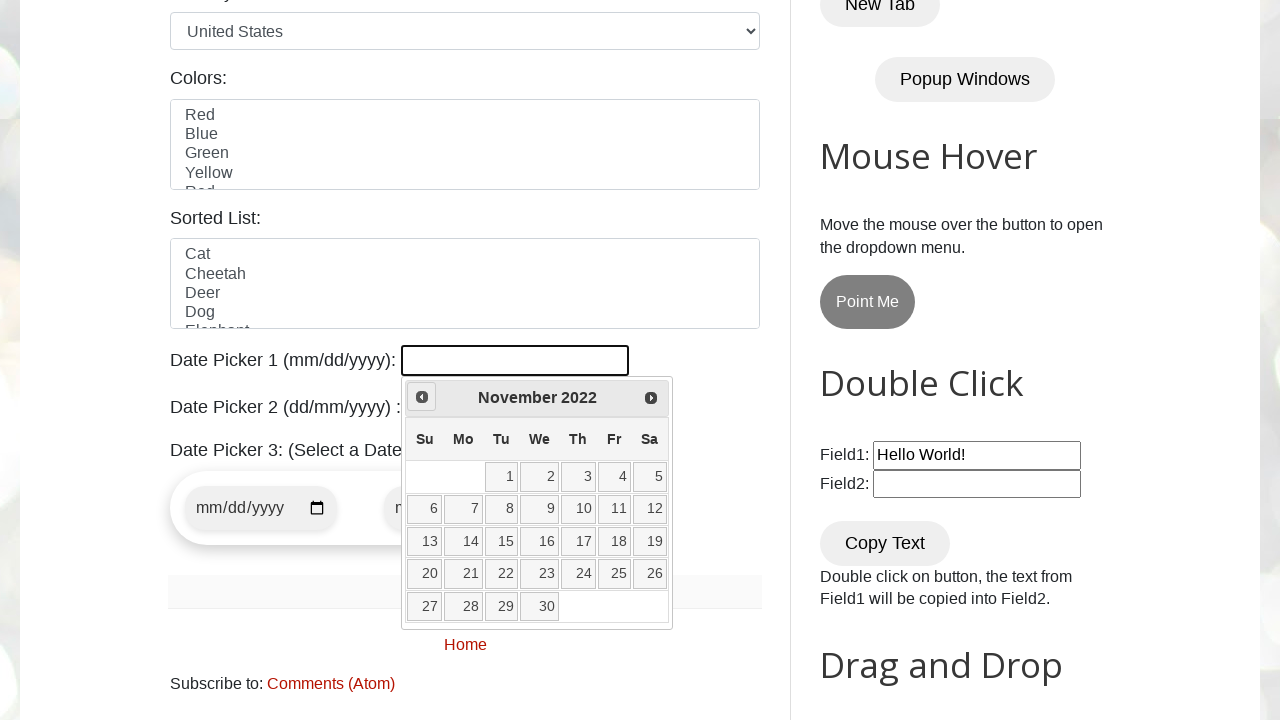

Retrieved current month from date picker: November
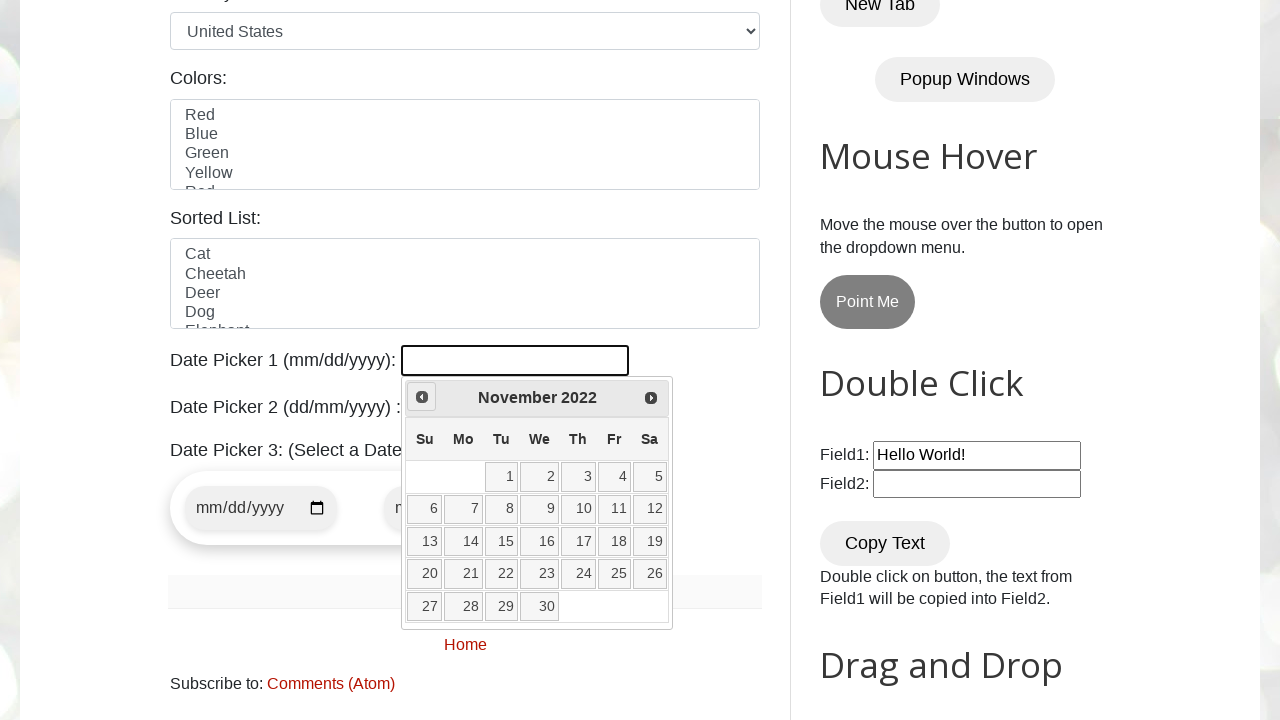

Clicked Previous button to navigate to earlier month at (422, 397) on [title="Prev"]
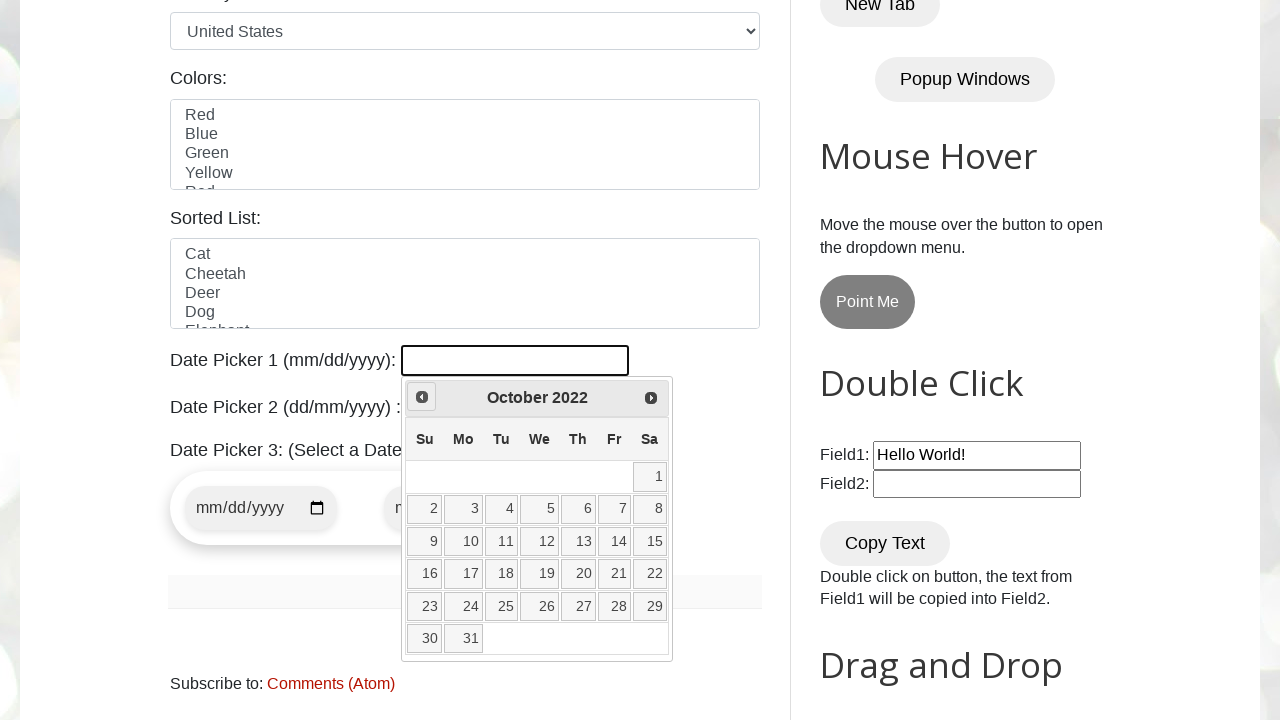

Retrieved current year from date picker: 2022
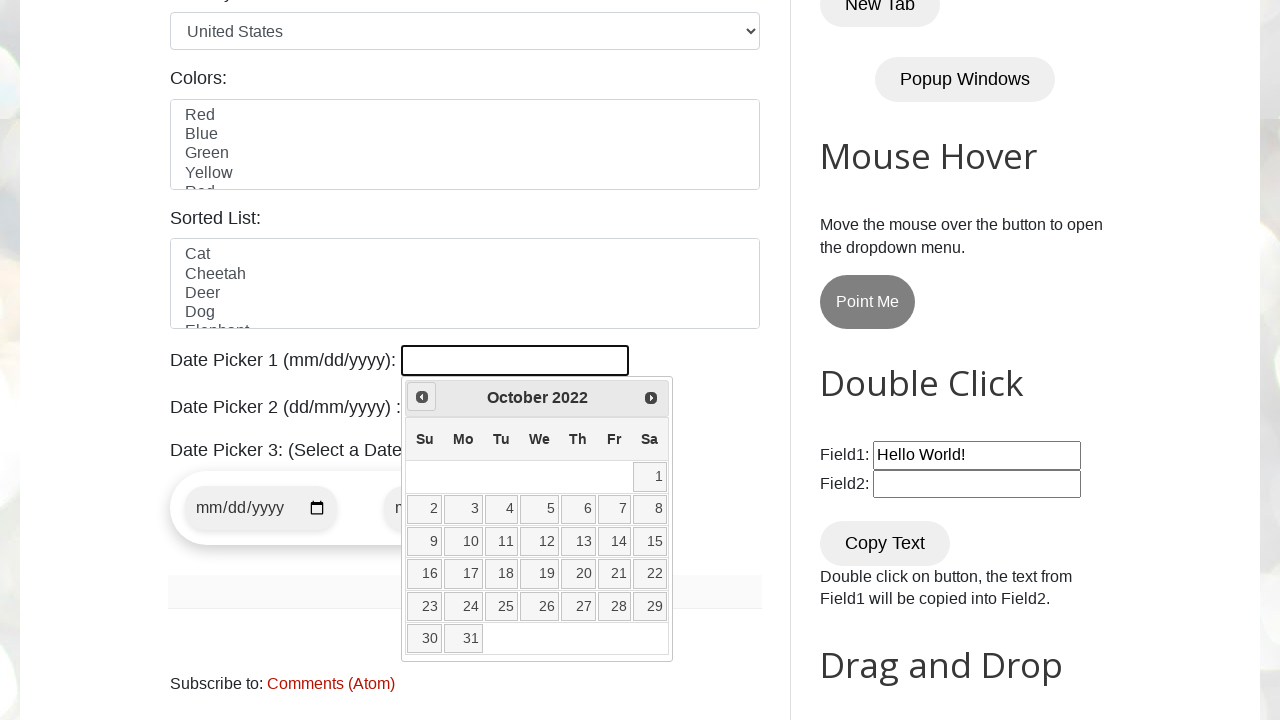

Retrieved current month from date picker: October
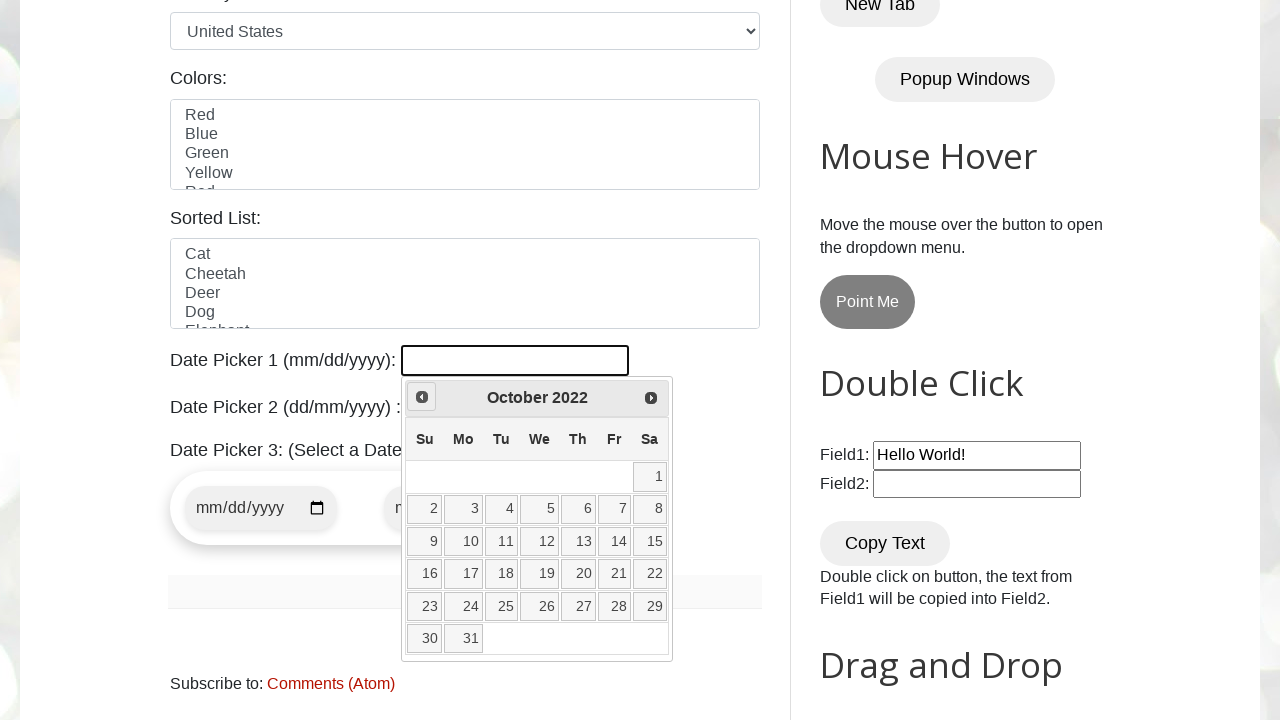

Clicked Previous button to navigate to earlier month at (422, 397) on [title="Prev"]
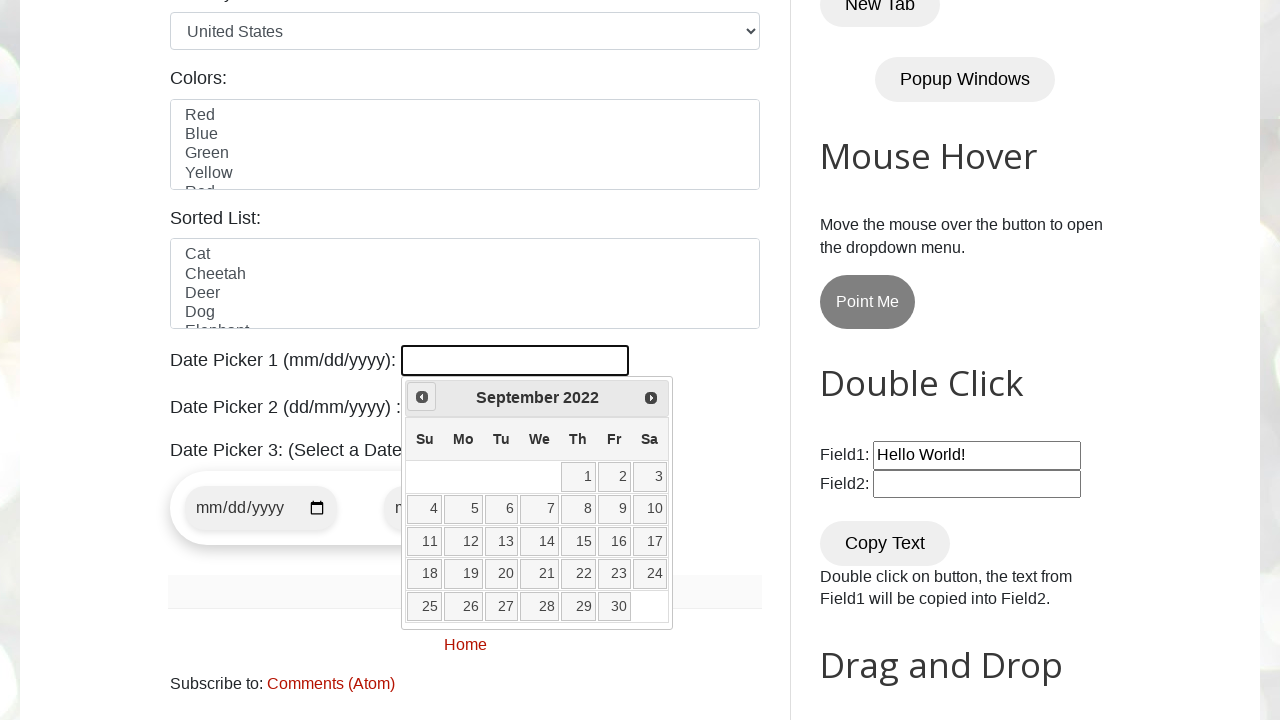

Retrieved current year from date picker: 2022
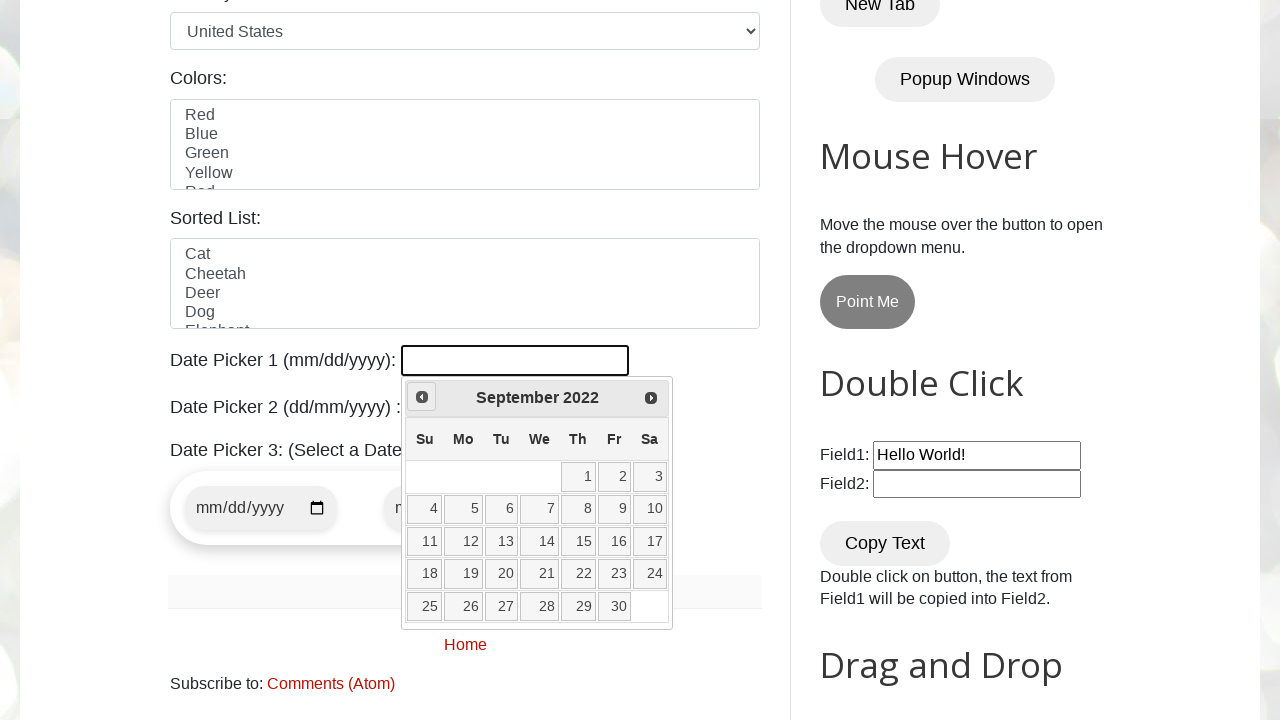

Retrieved current month from date picker: September
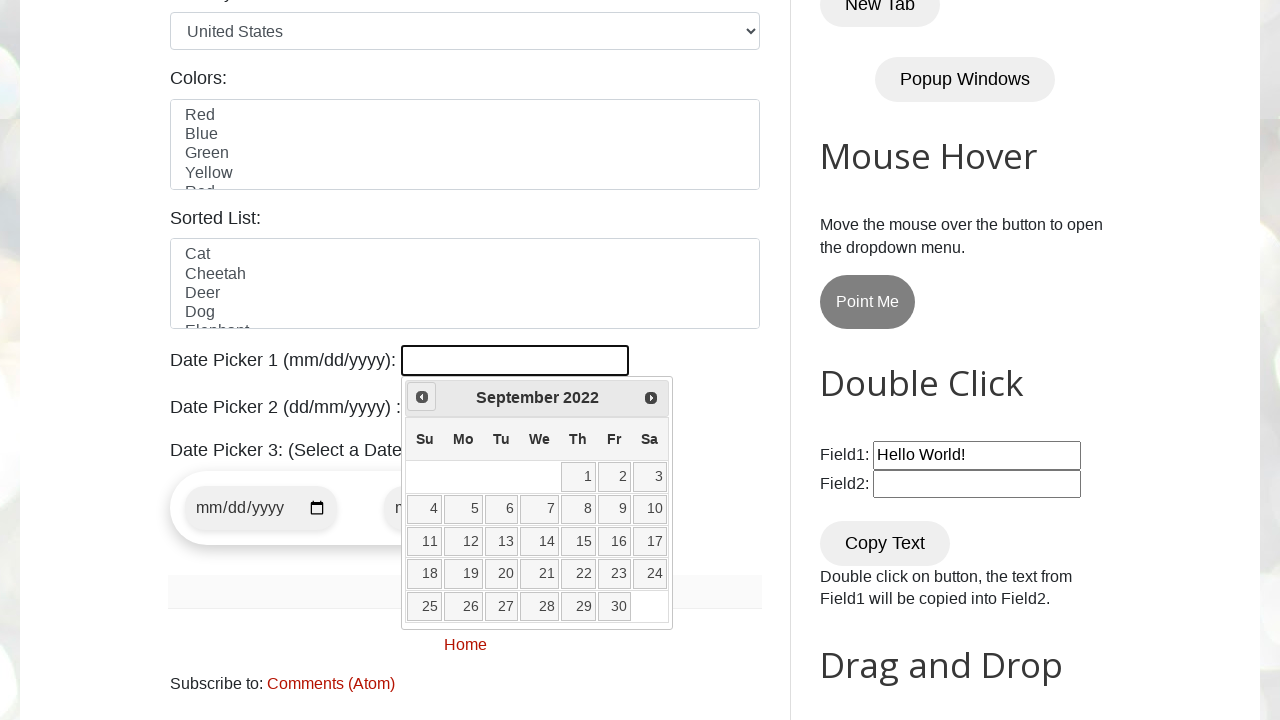

Clicked Previous button to navigate to earlier month at (422, 397) on [title="Prev"]
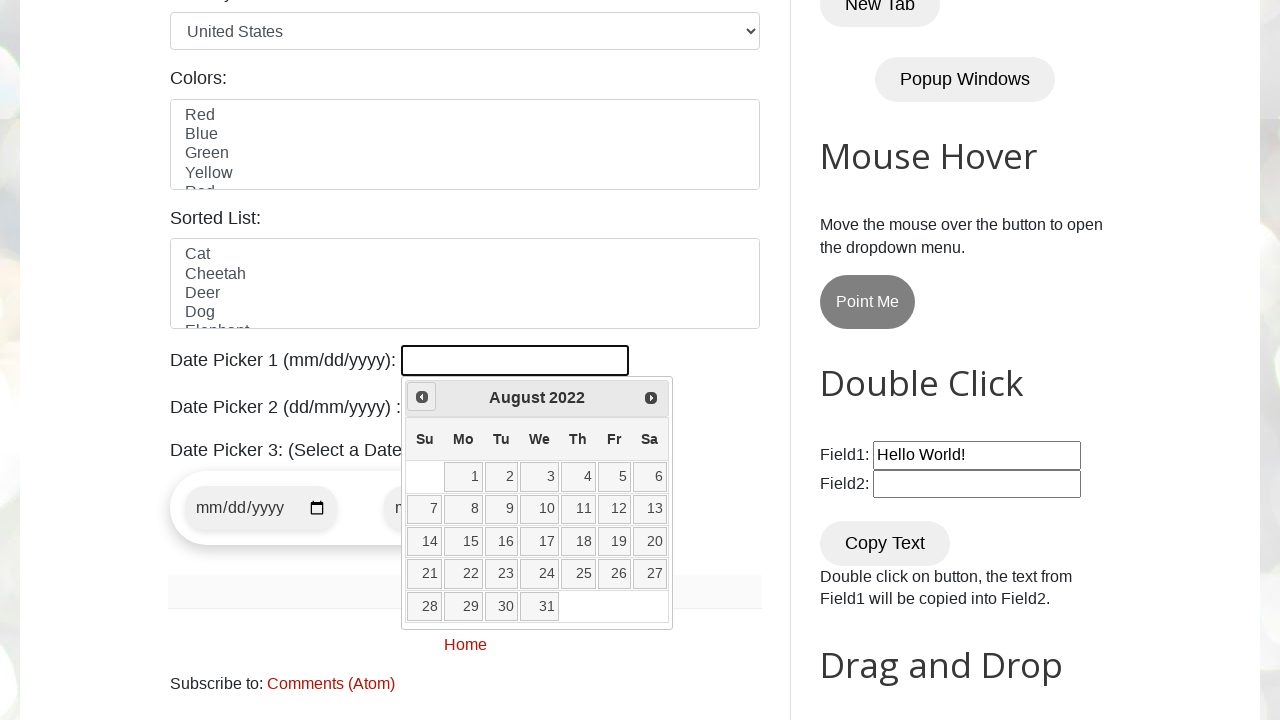

Retrieved current year from date picker: 2022
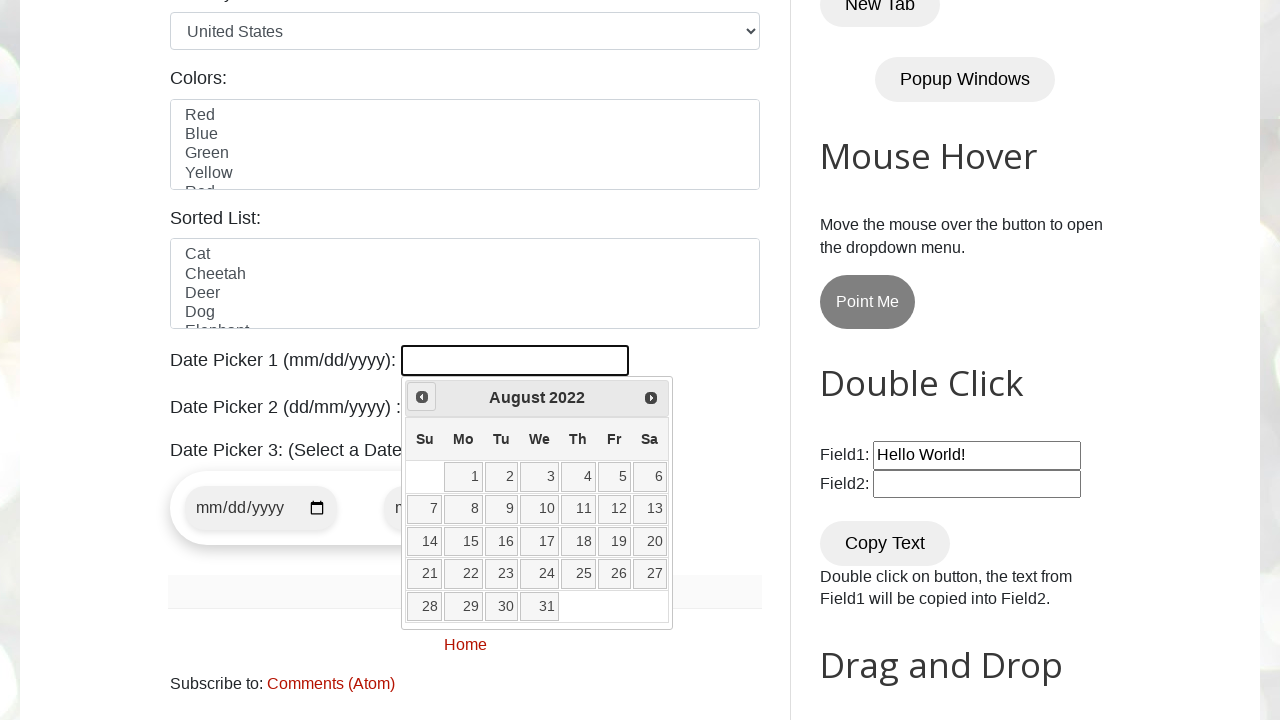

Retrieved current month from date picker: August
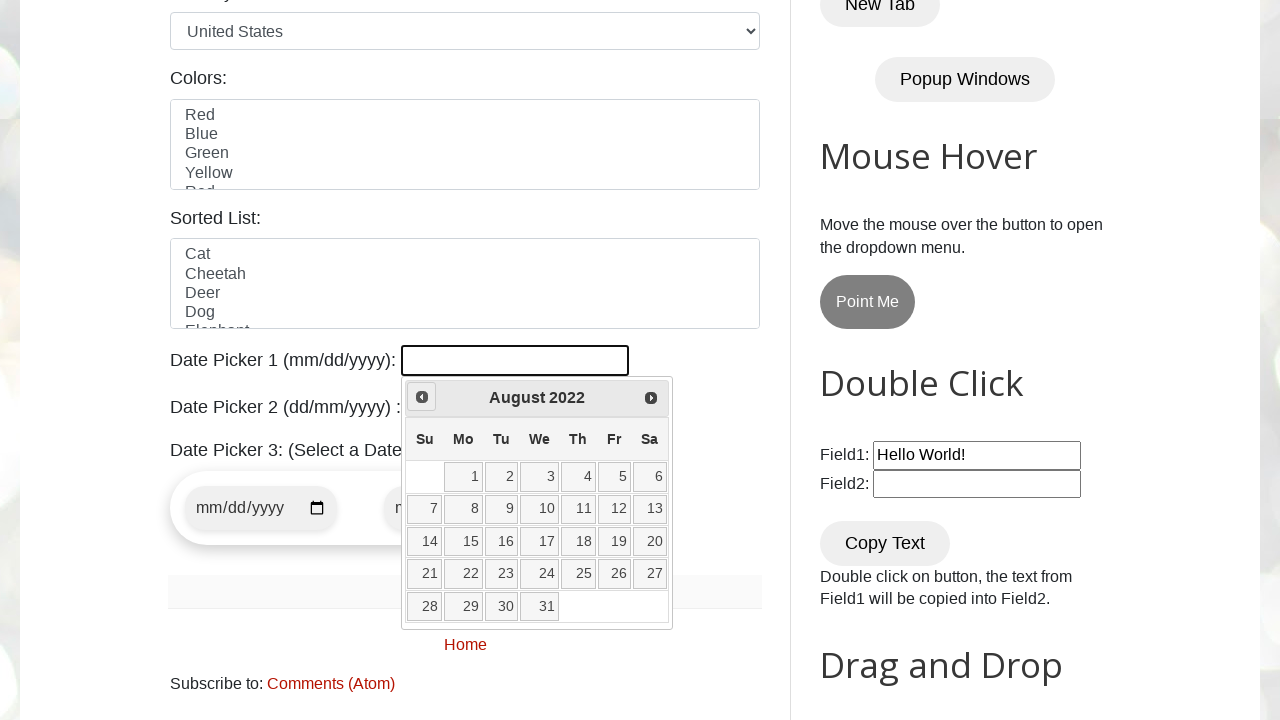

Clicked Previous button to navigate to earlier month at (422, 397) on [title="Prev"]
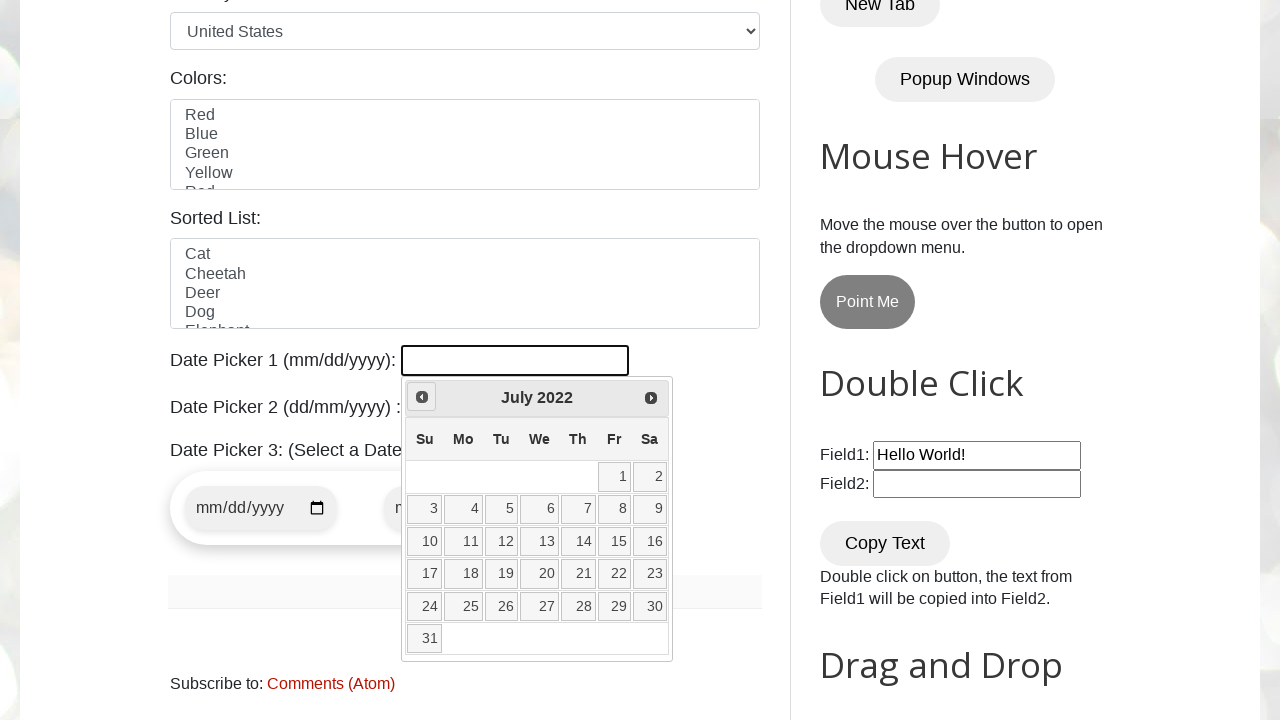

Retrieved current year from date picker: 2022
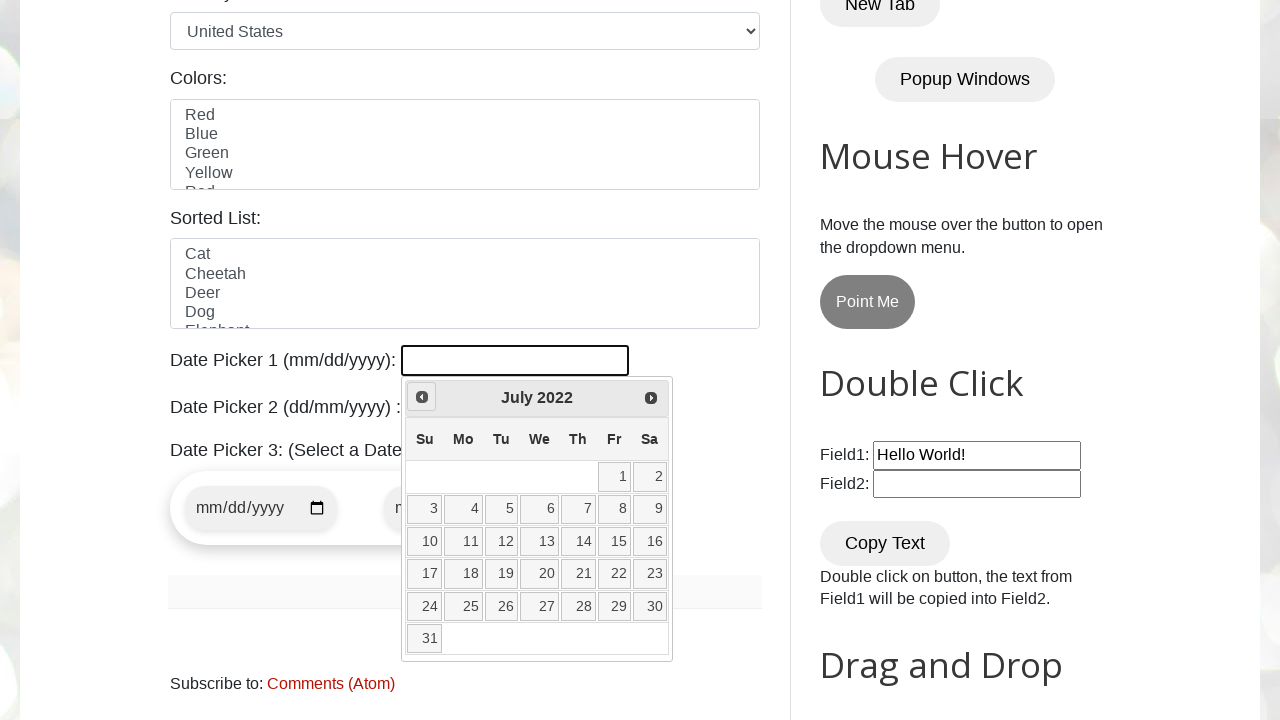

Retrieved current month from date picker: July
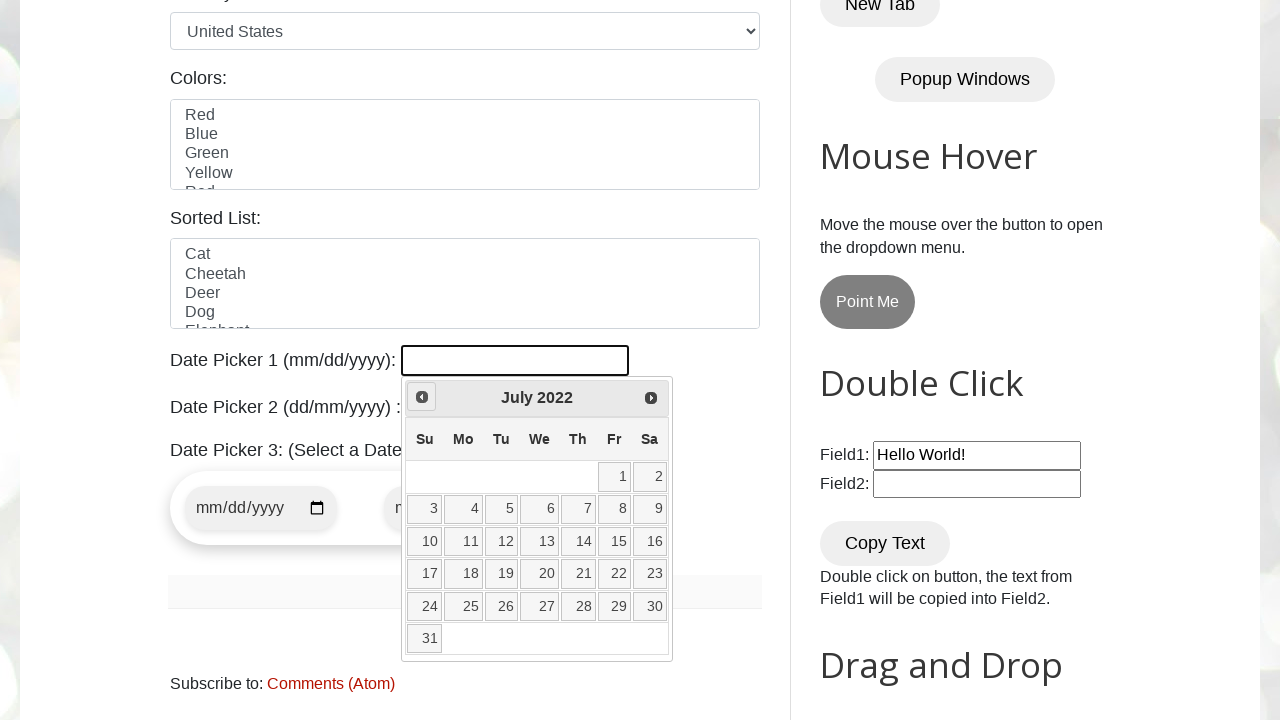

Clicked Previous button to navigate to earlier month at (422, 397) on [title="Prev"]
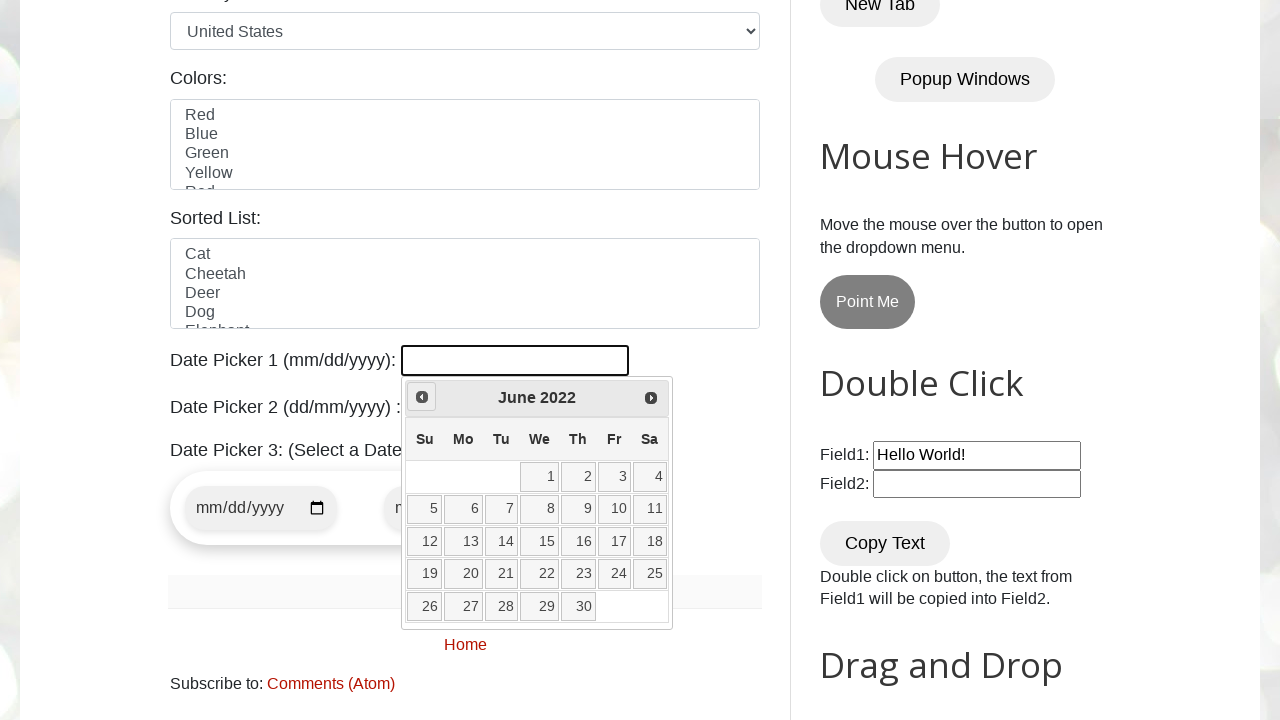

Retrieved current year from date picker: 2022
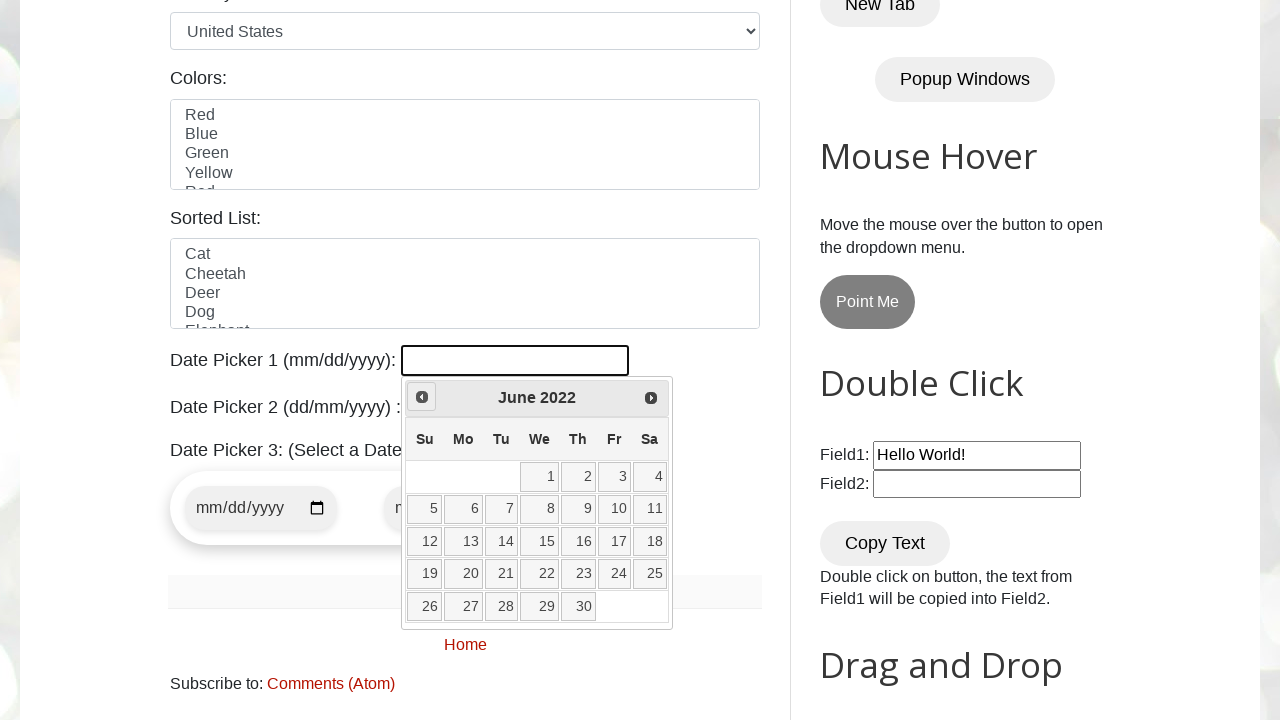

Retrieved current month from date picker: June
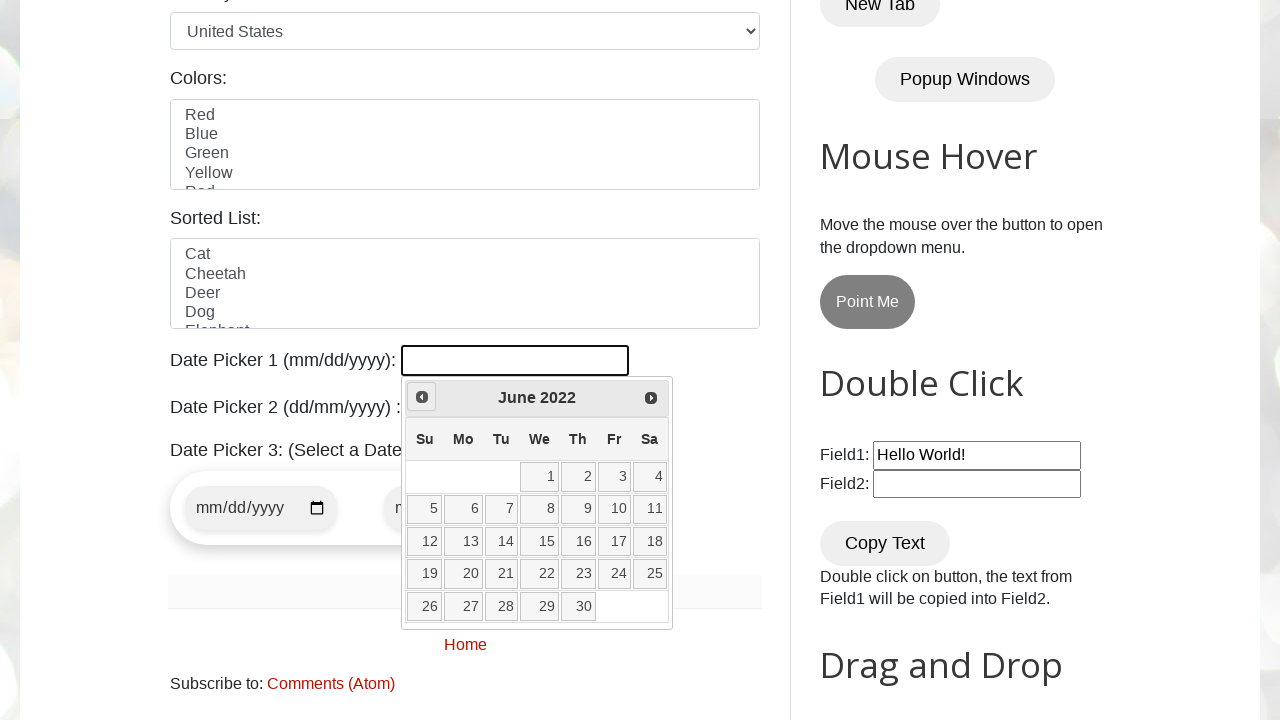

Clicked Previous button to navigate to earlier month at (422, 397) on [title="Prev"]
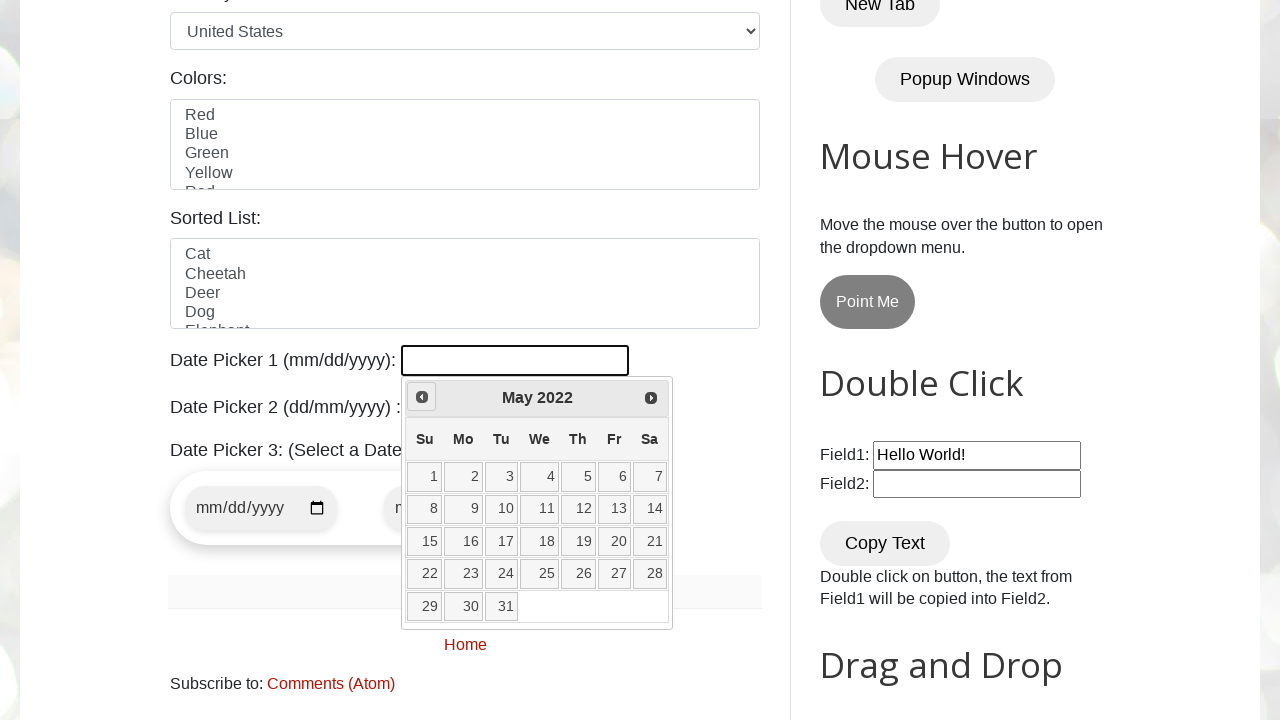

Retrieved current year from date picker: 2022
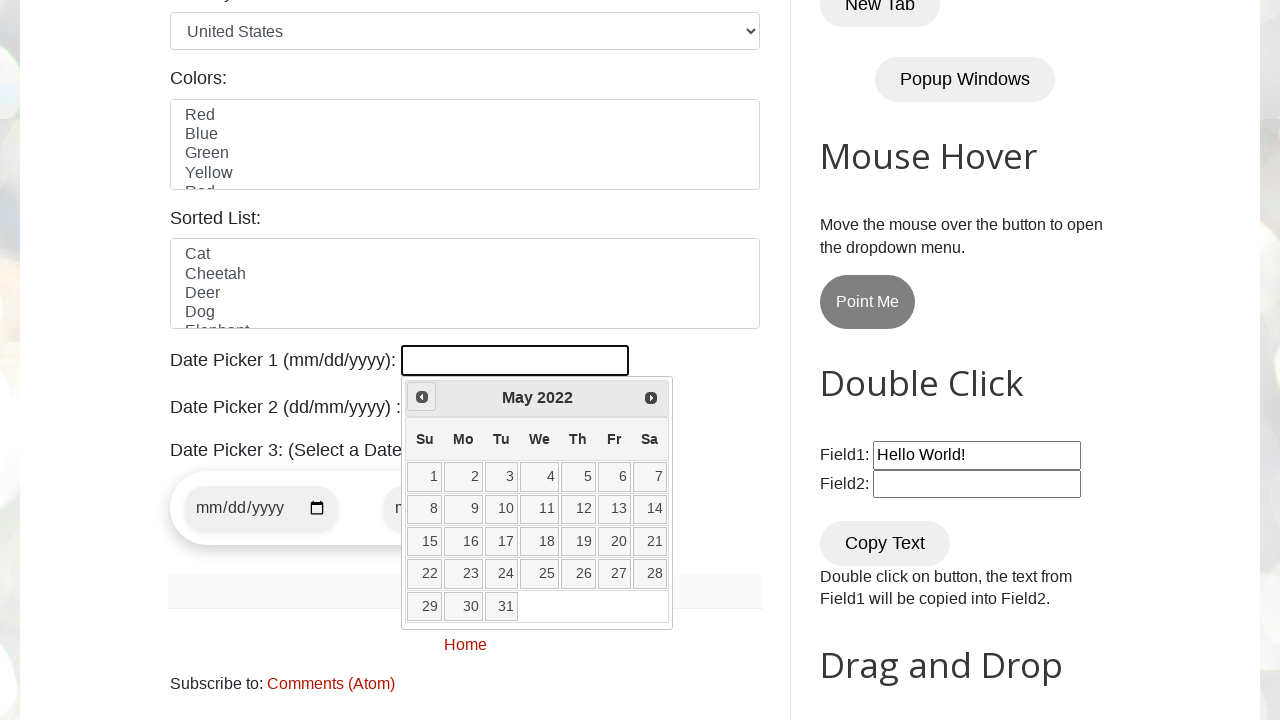

Retrieved current month from date picker: May
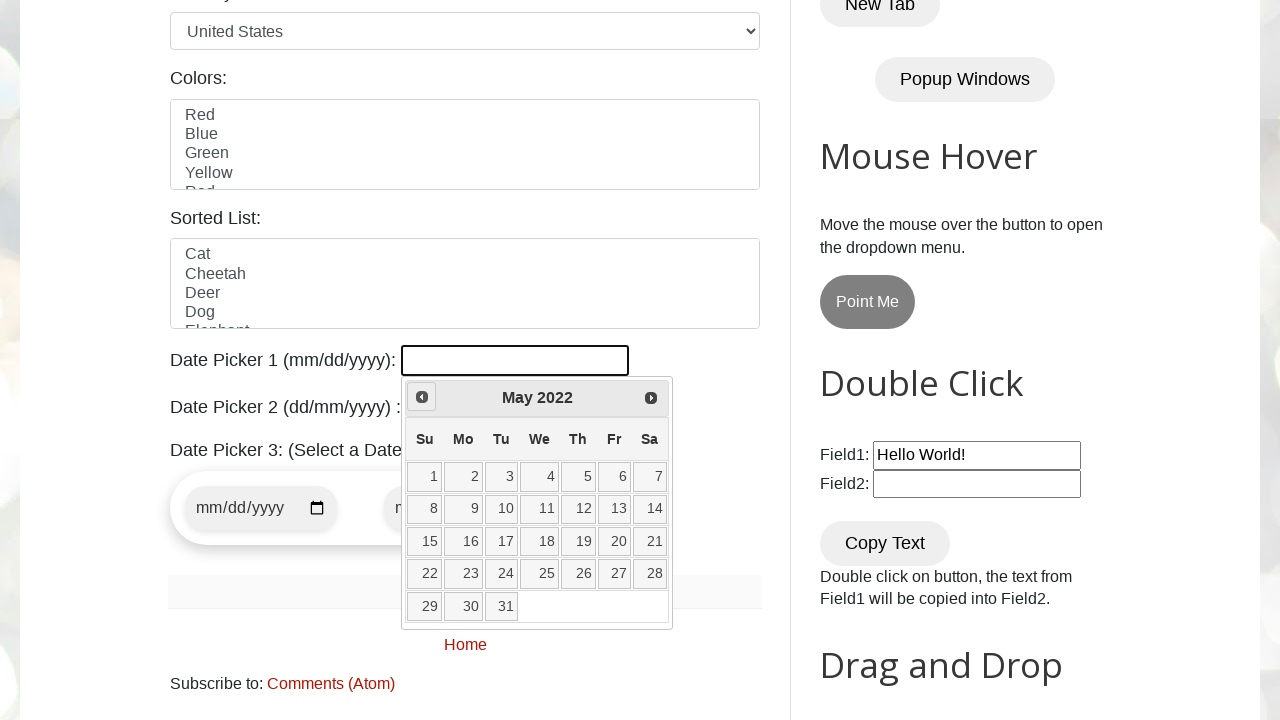

Clicked Previous button to navigate to earlier month at (422, 397) on [title="Prev"]
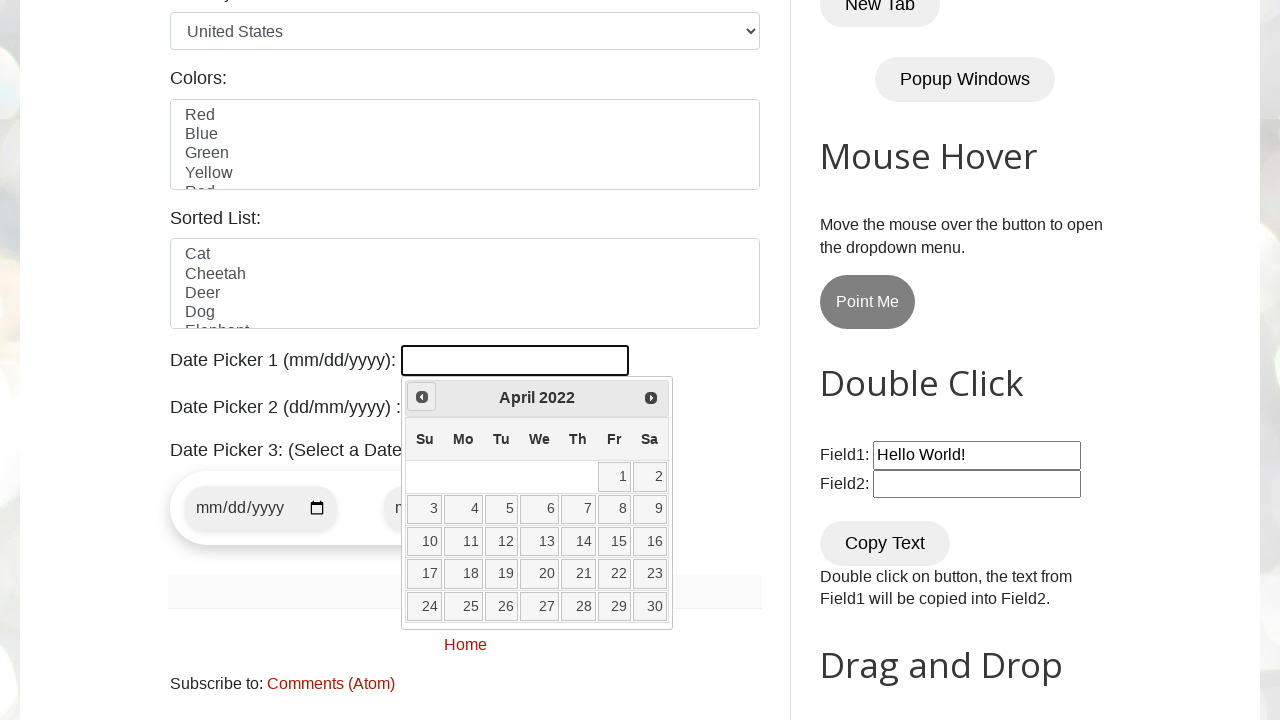

Retrieved current year from date picker: 2022
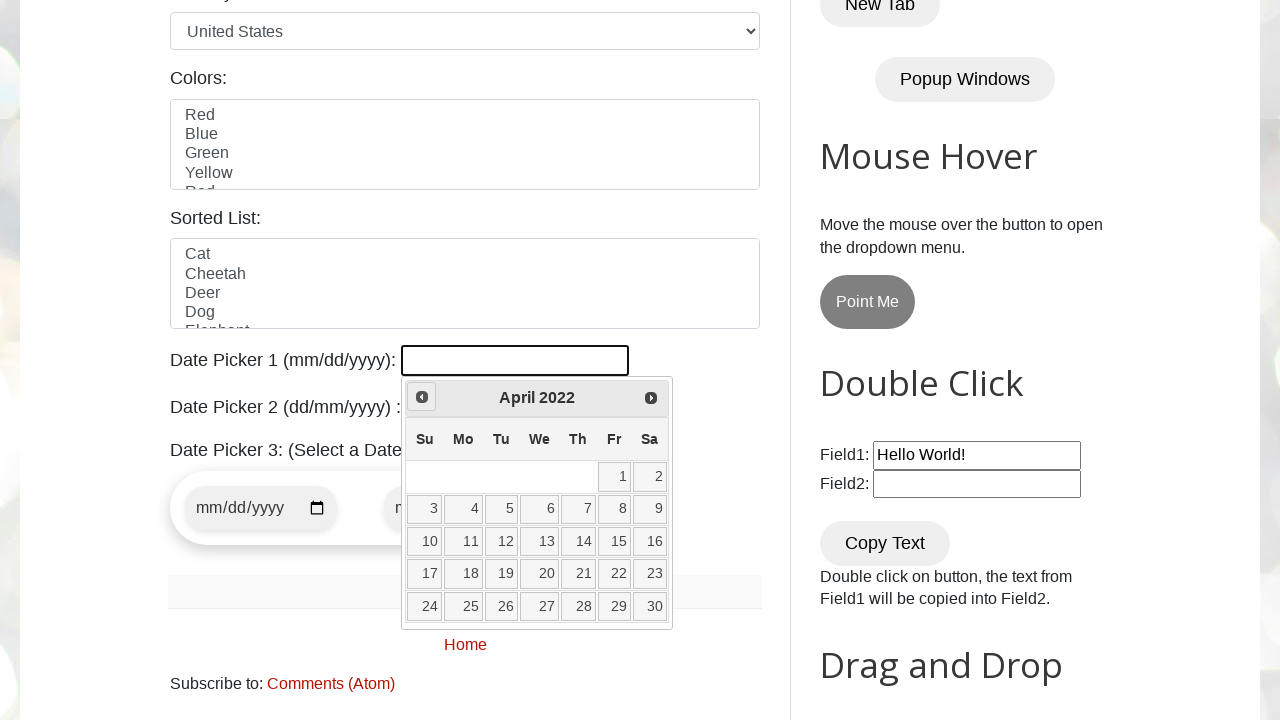

Retrieved current month from date picker: April
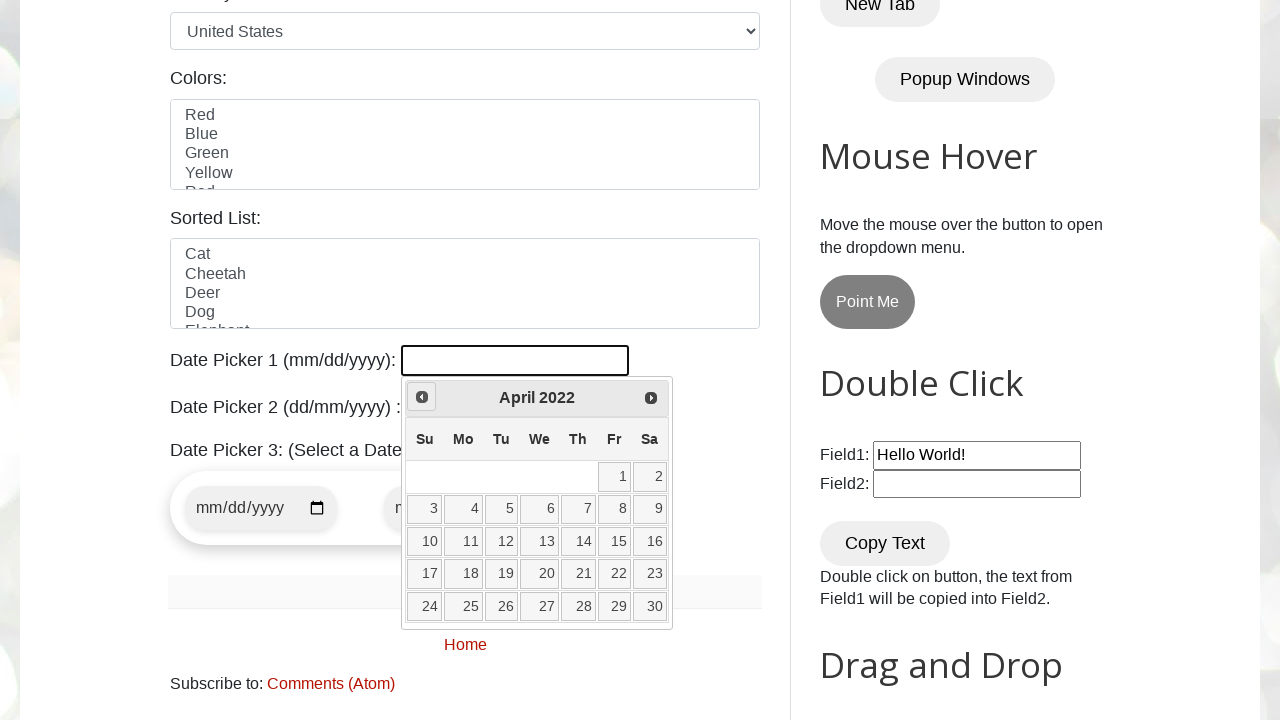

Clicked Previous button to navigate to earlier month at (422, 397) on [title="Prev"]
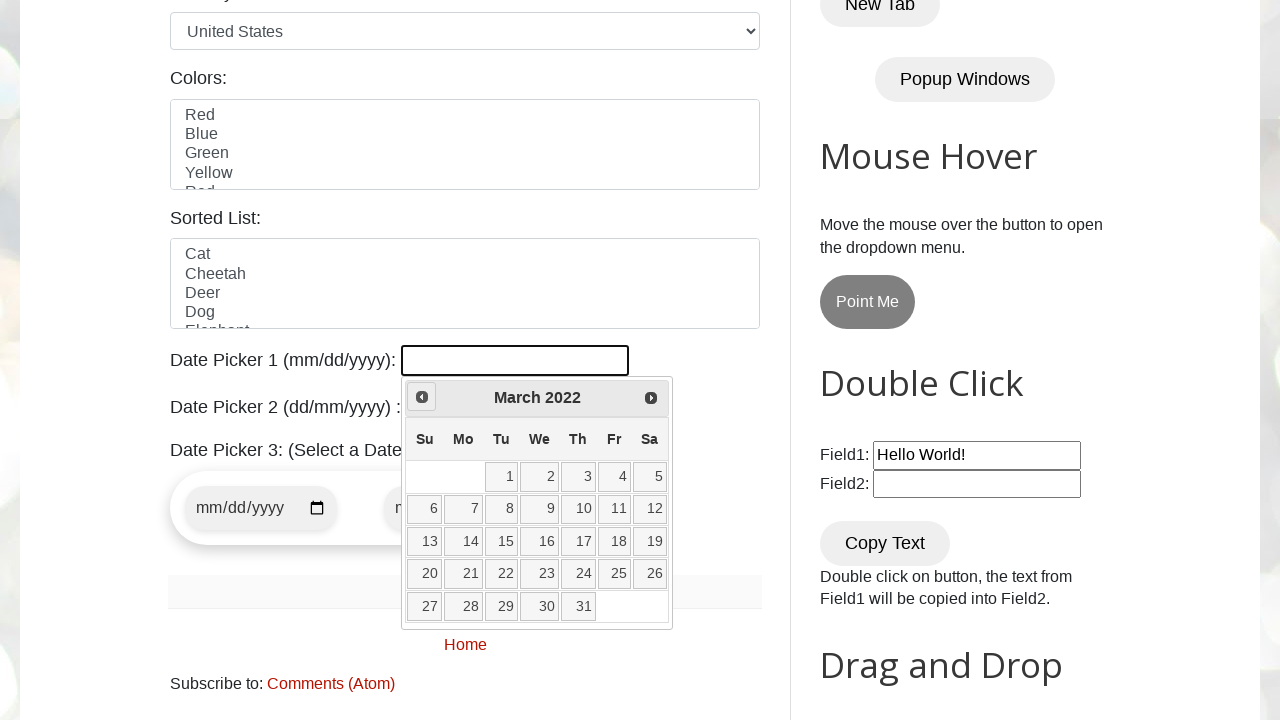

Retrieved current year from date picker: 2022
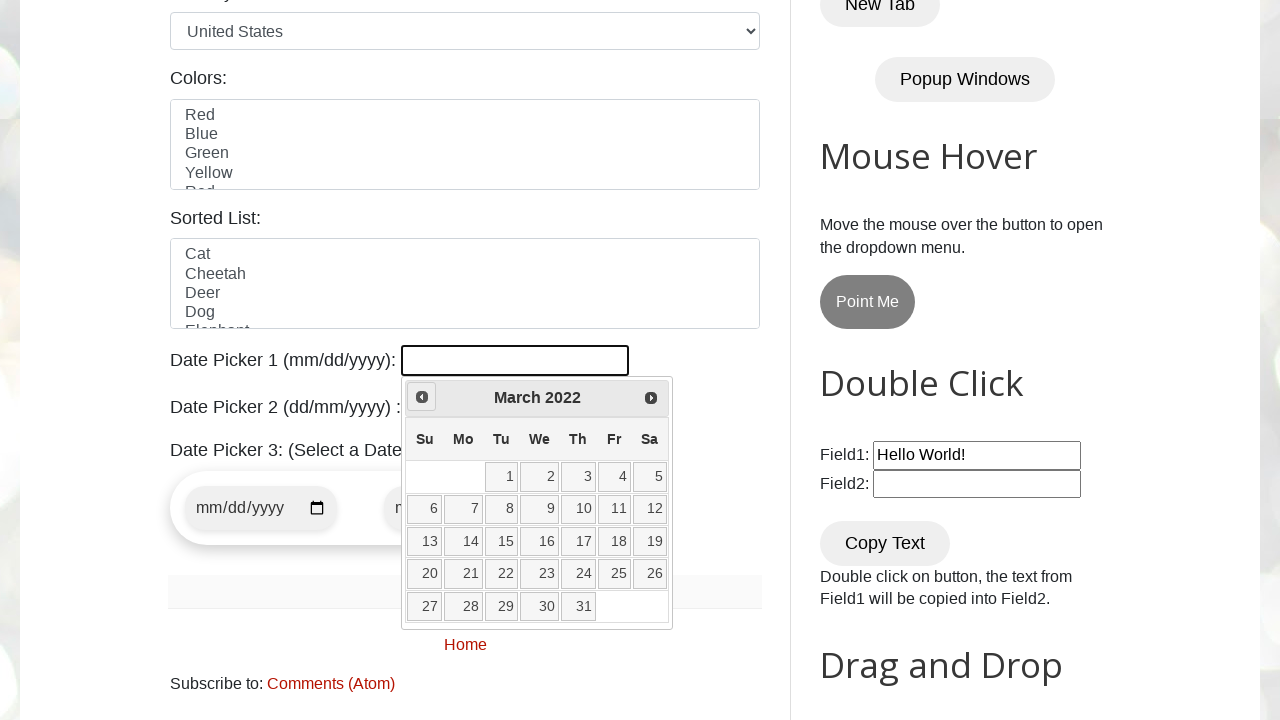

Retrieved current month from date picker: March
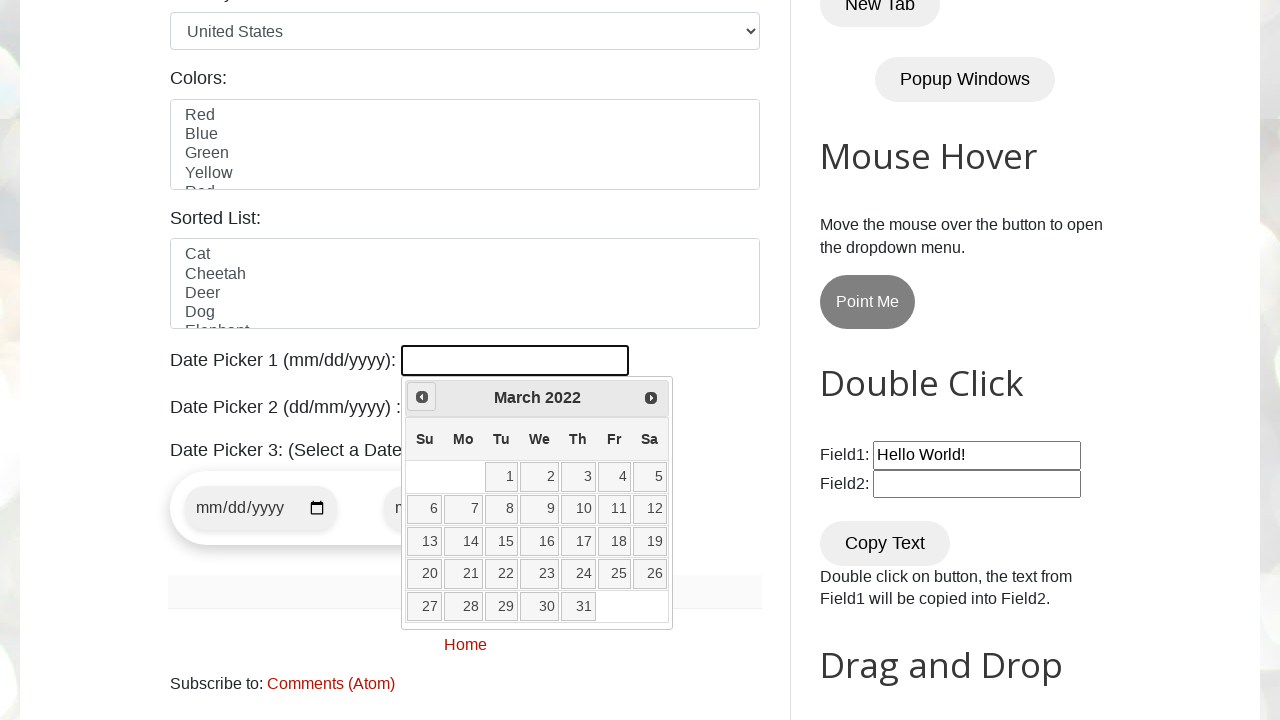

Target date (March 2022) reached in calendar
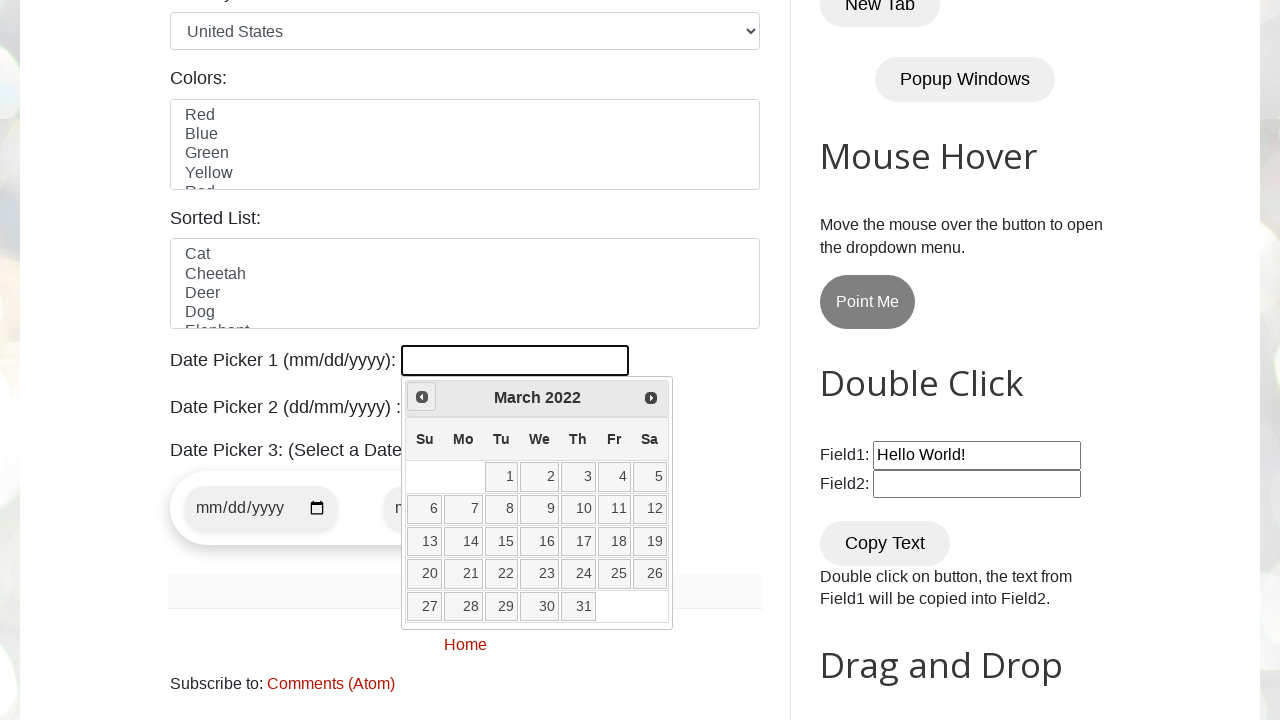

Selected date 15 from the calendar at (502, 542) on //a[@class='ui-state-default'][text()='15']
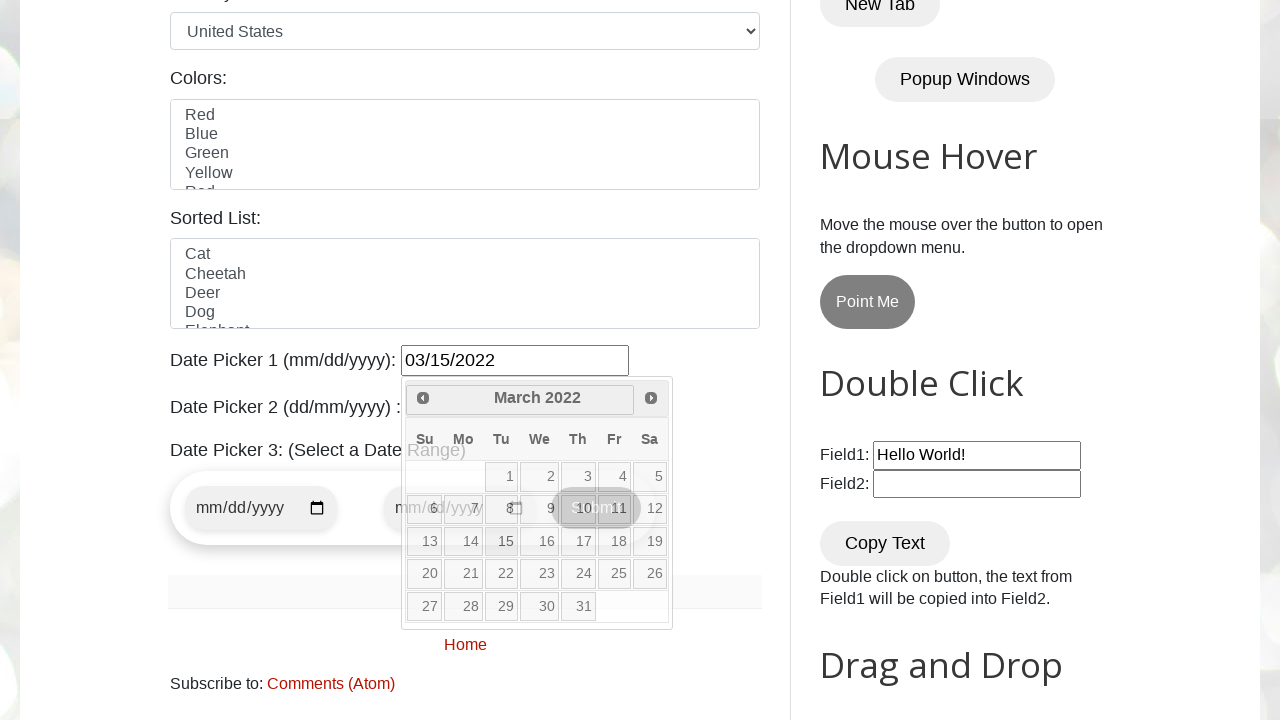

Waited for date selection to be processed
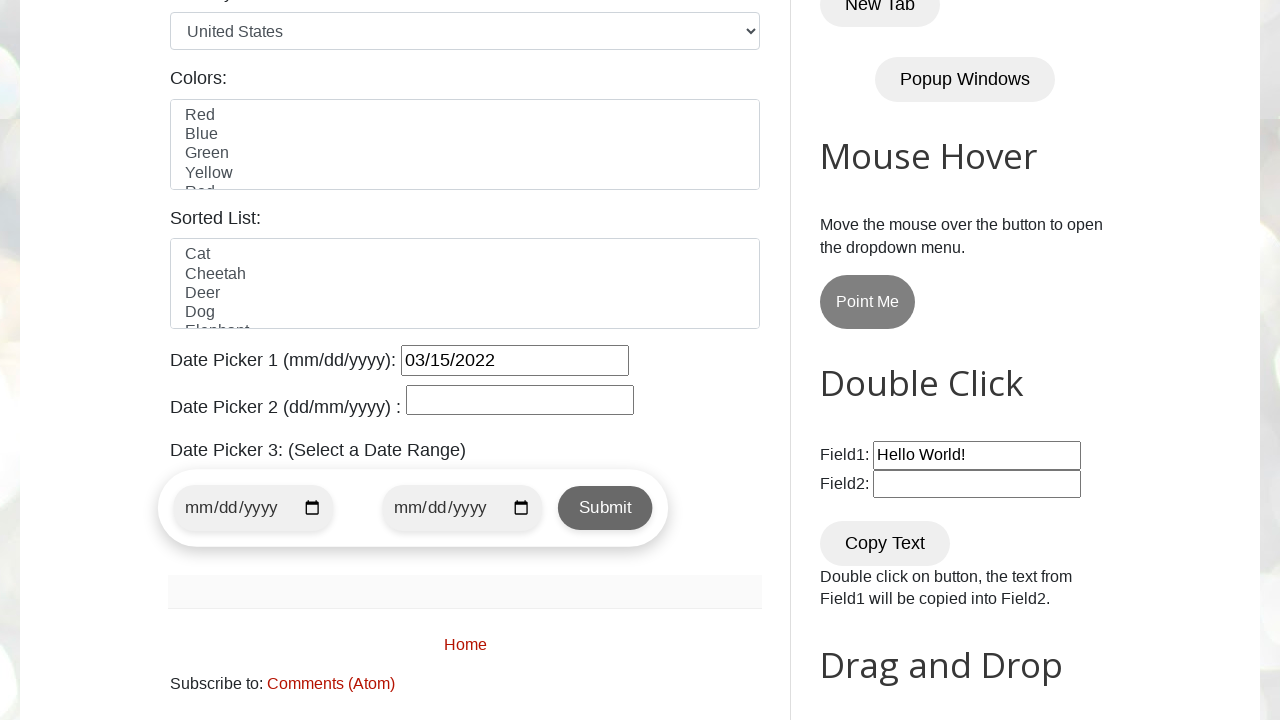

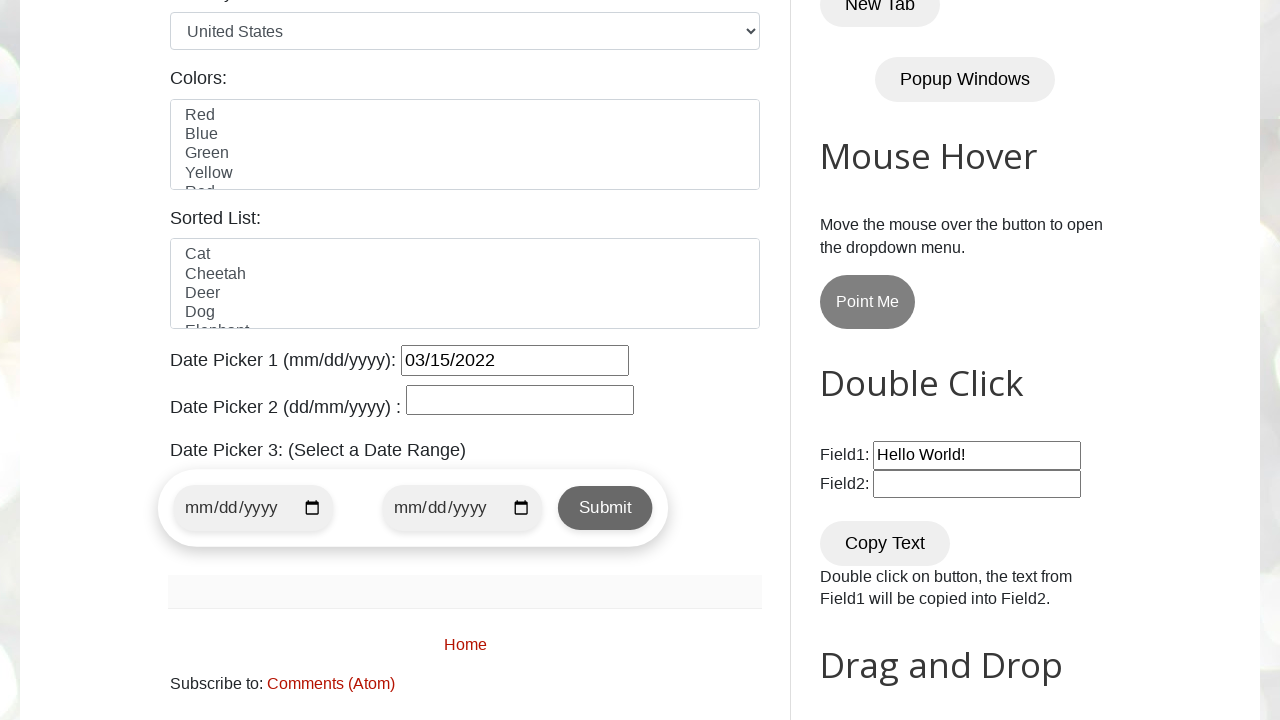